Tests infinite scroll pagination on a Suning product listing page by scrolling to load more items and navigating through multiple pages using the next page button.

Starting URL: https://list.suning.com/0-20006-0-0-0-0-0-0-0-0-11635.html?safp=d488778a.homepagev8.126605238627.65&safc=cate.0.0&safpn=10001

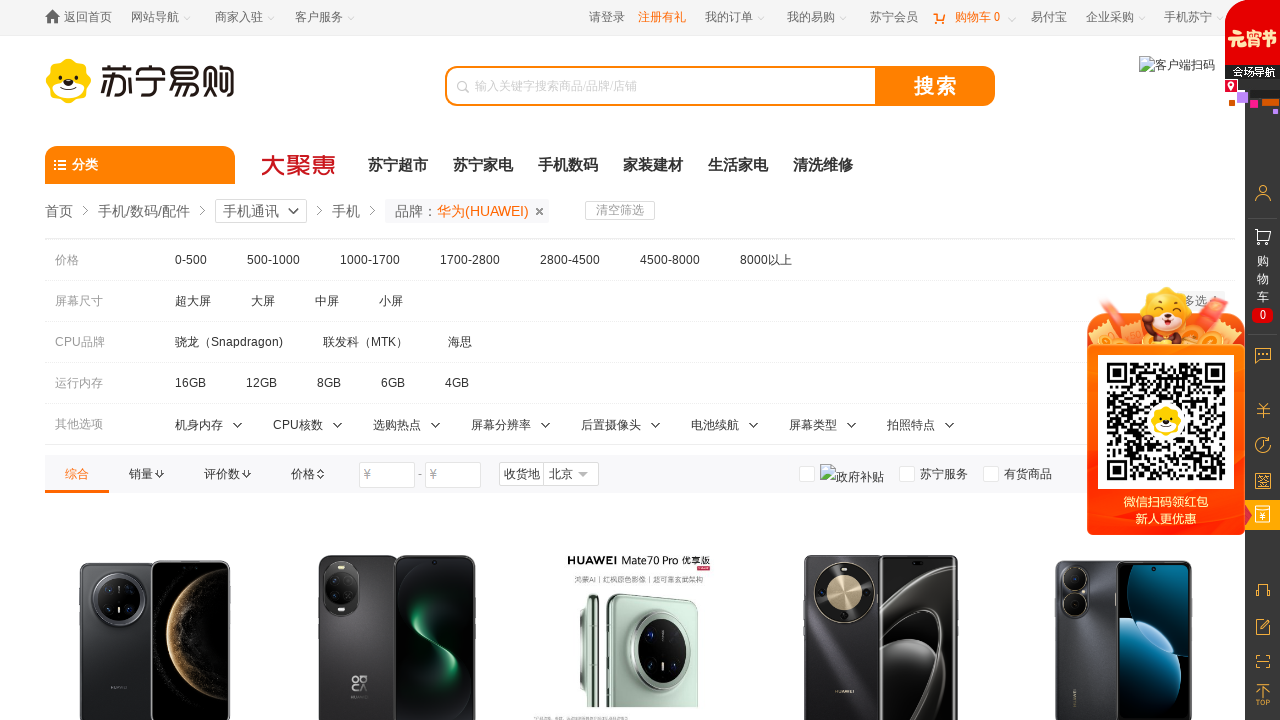

Scrolled to bottom of page to load more items
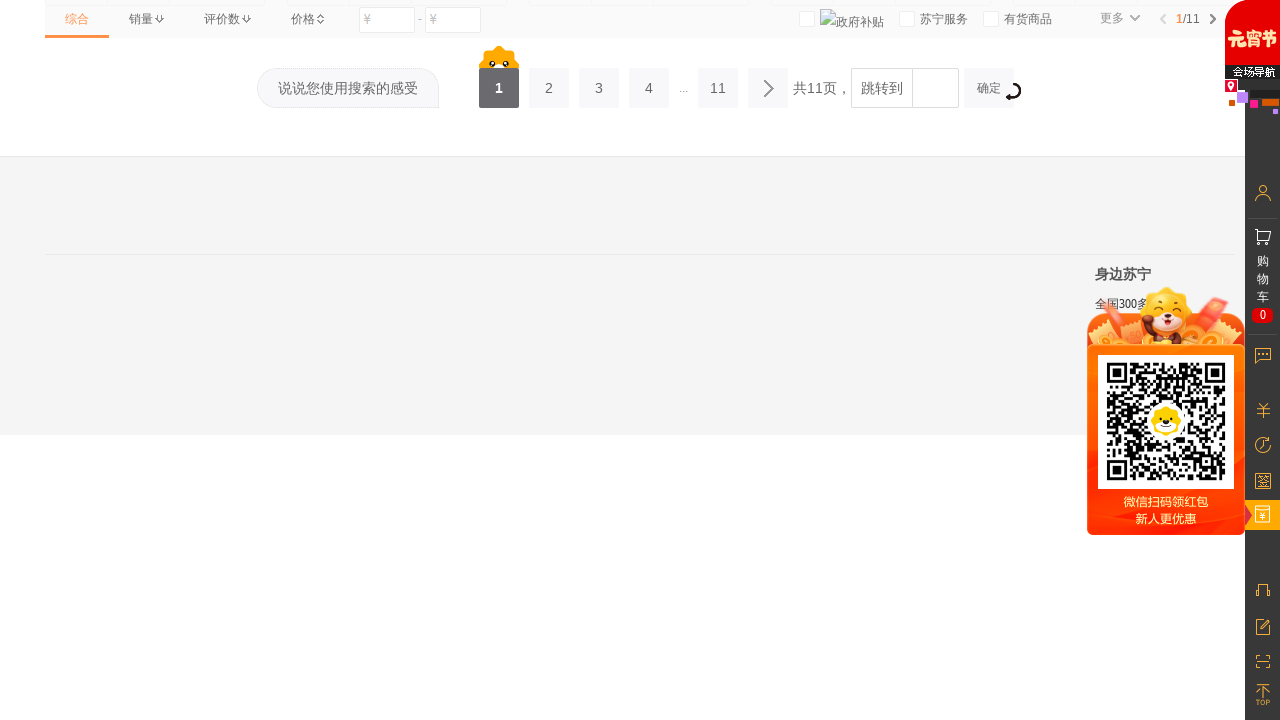

Waited 2 seconds for items to load
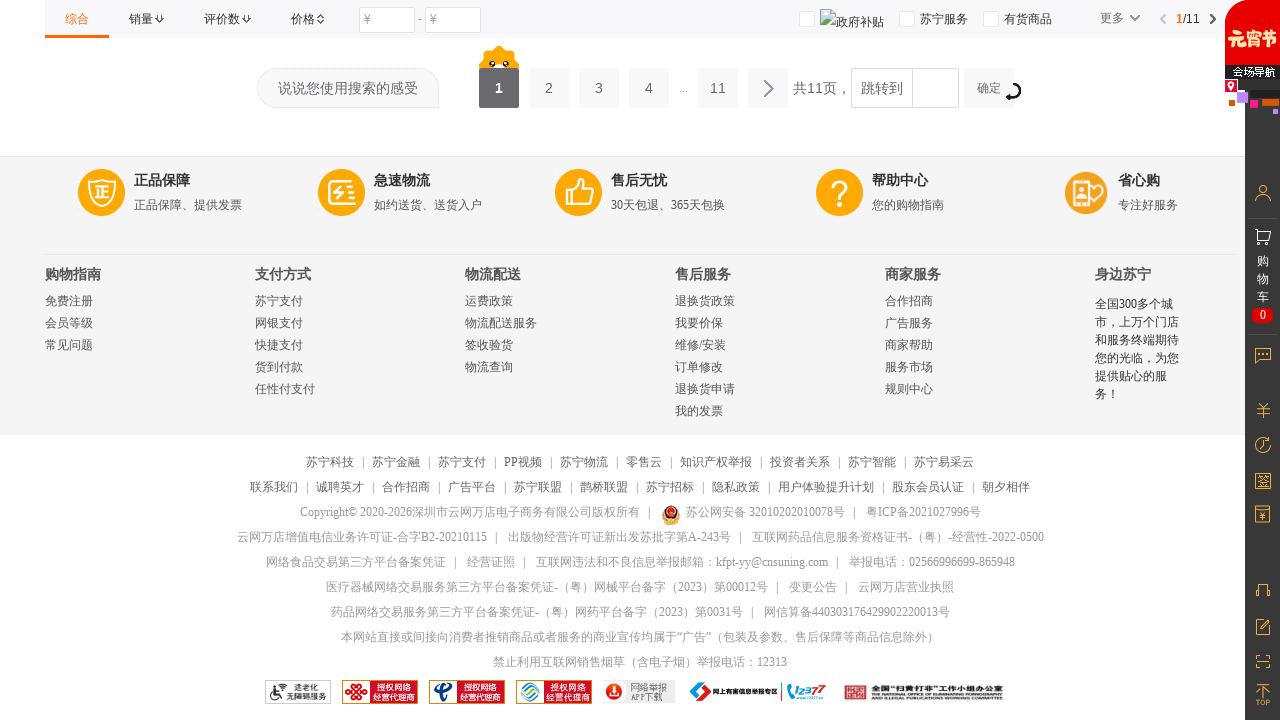

Checked item count: 30 items loaded
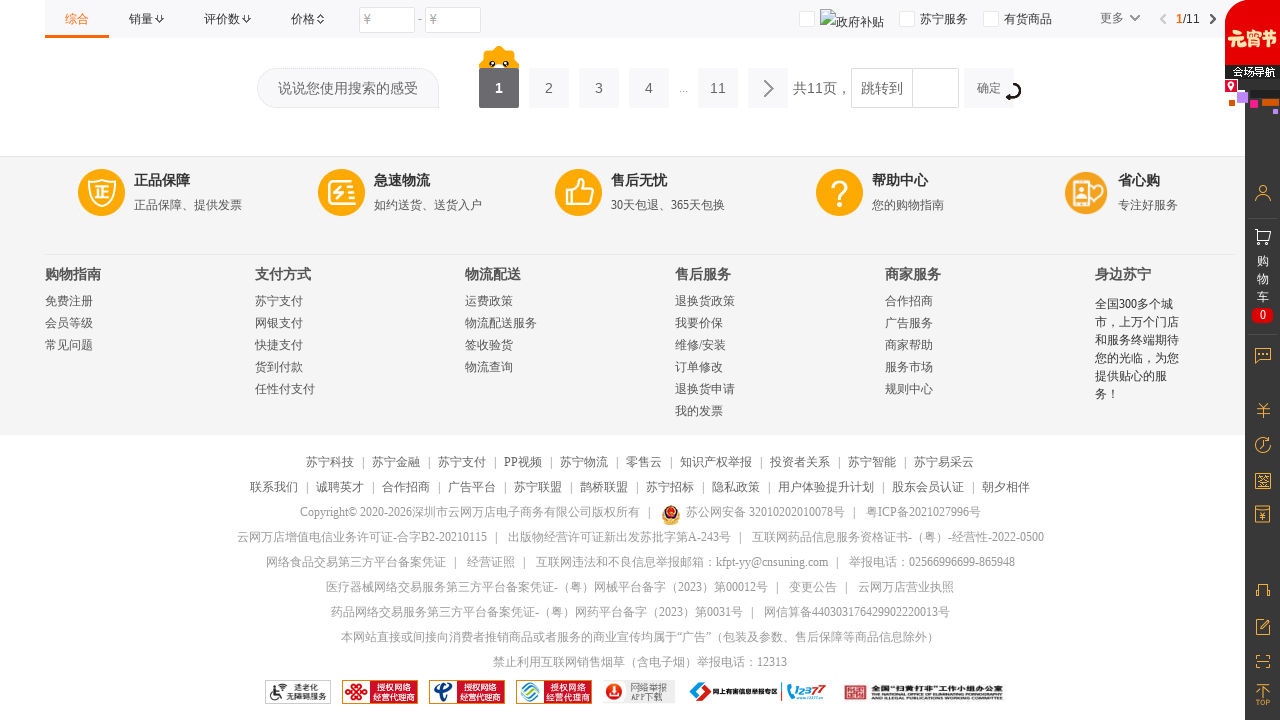

Scrolled to bottom of page to load more items
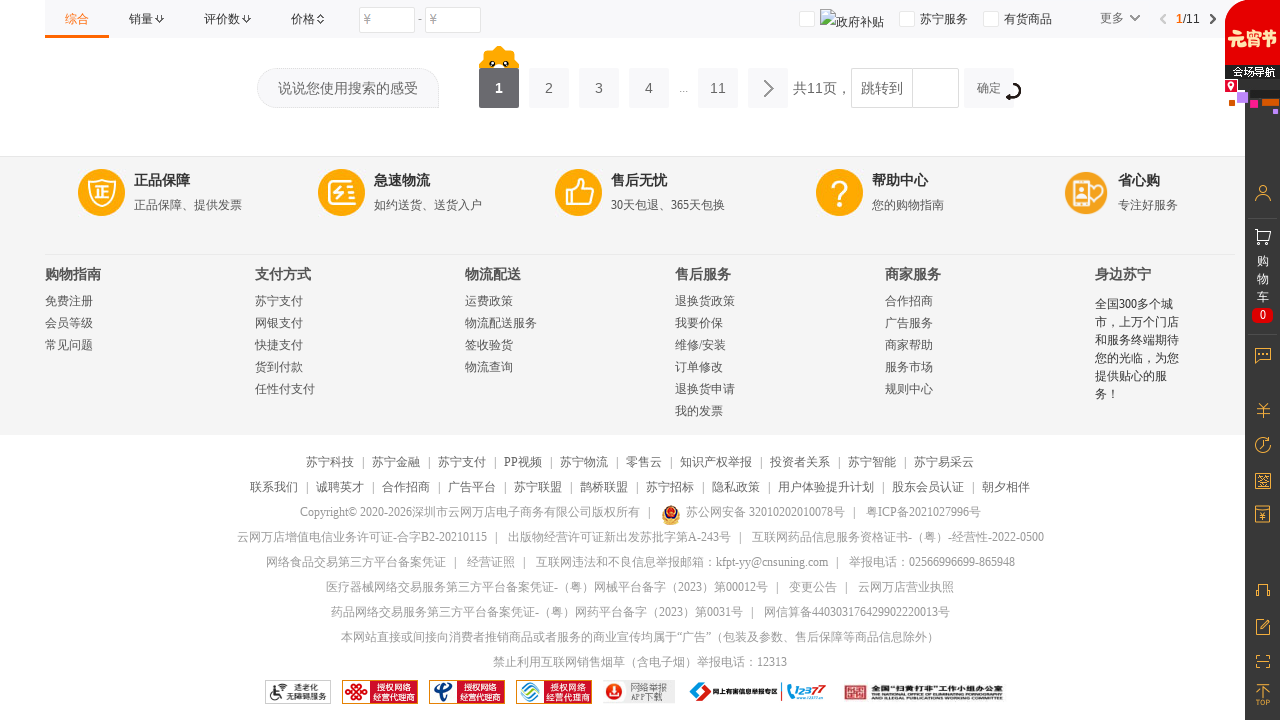

Waited 2 seconds for items to load
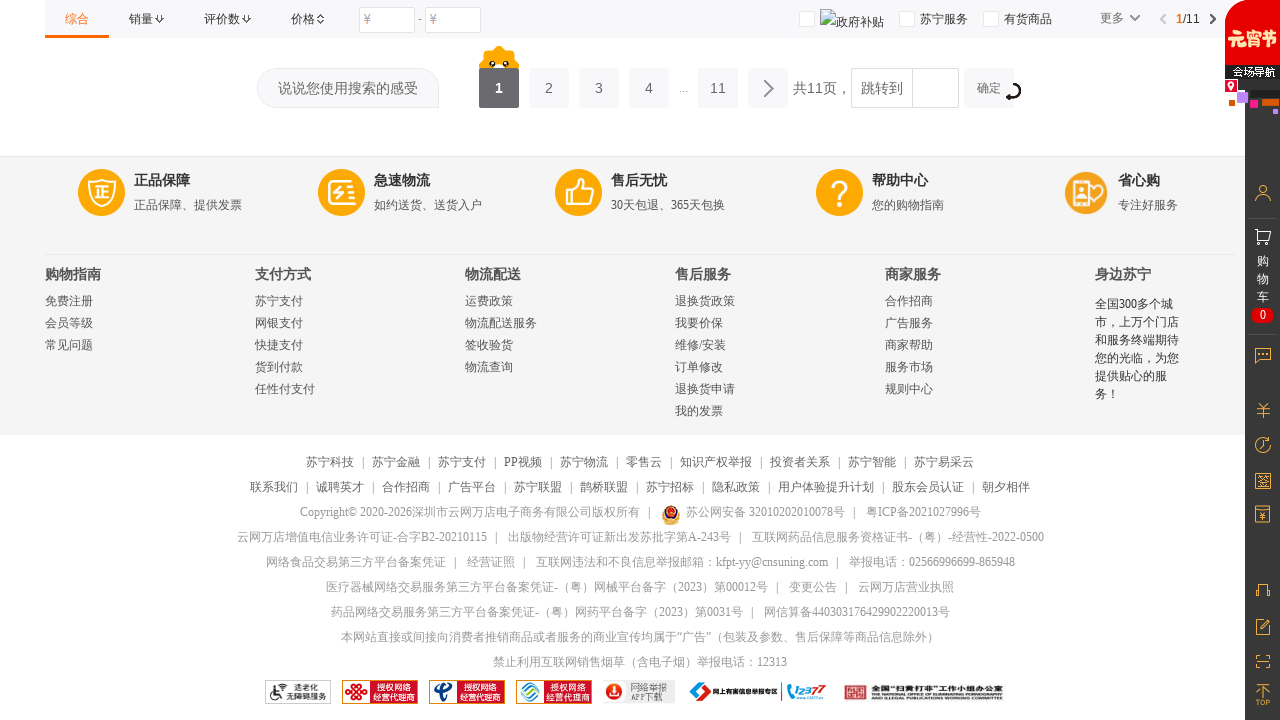

Checked item count: 30 items loaded
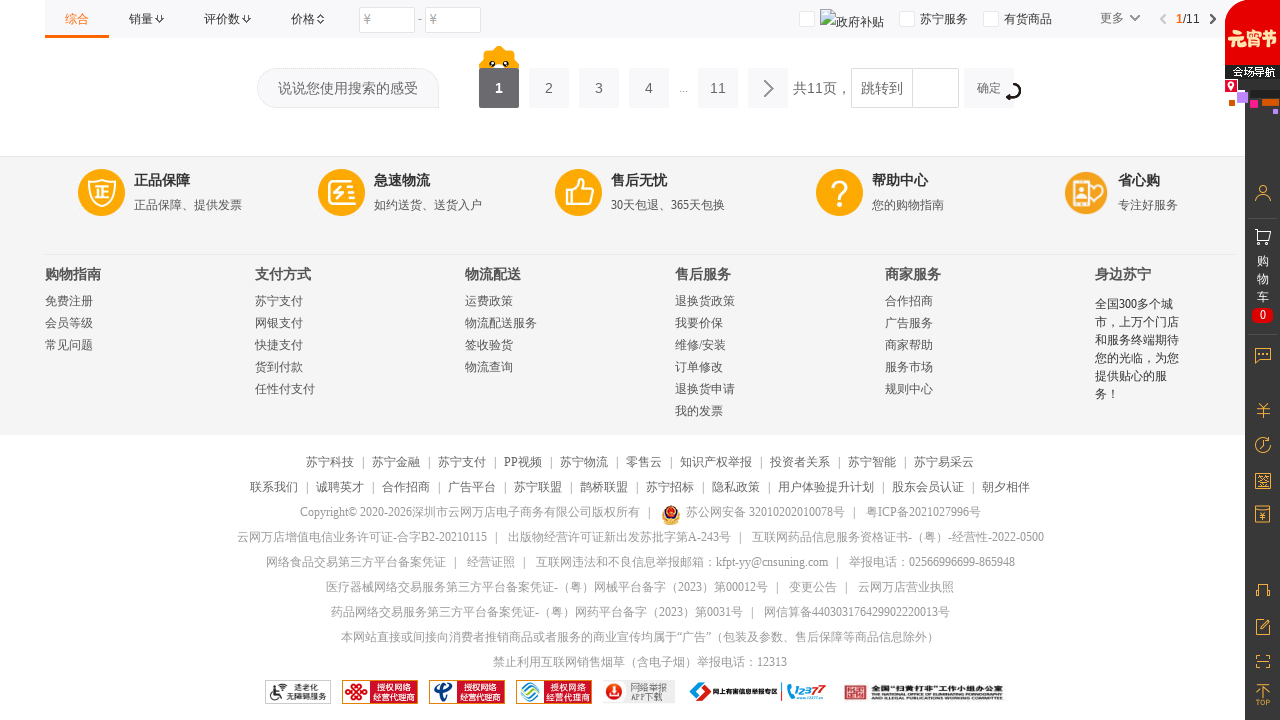

Scrolled to bottom of page to load more items
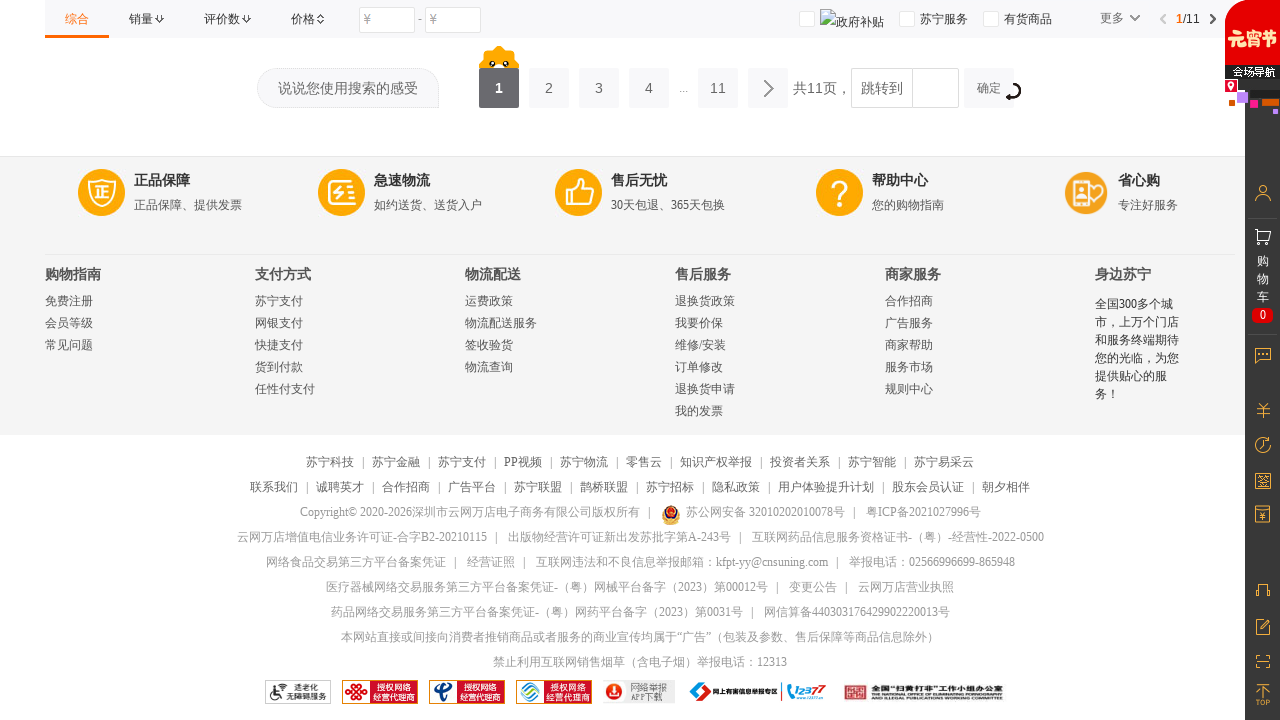

Waited 2 seconds for items to load
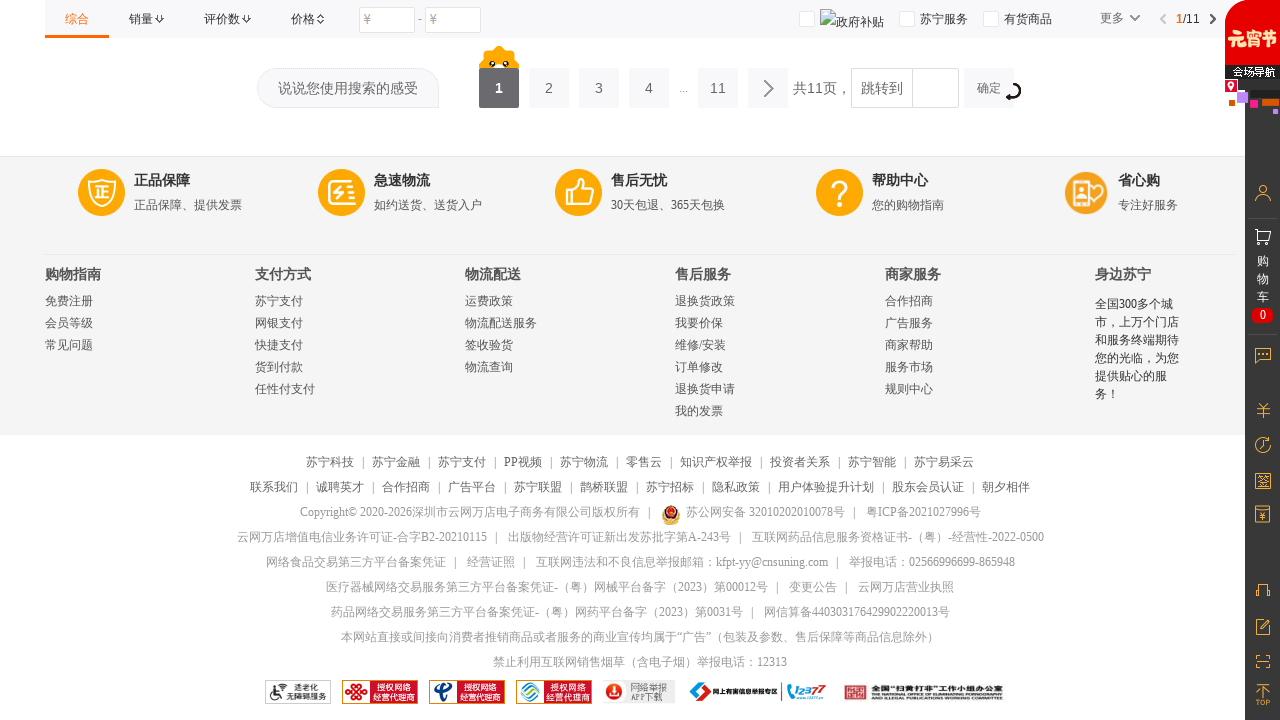

Checked item count: 30 items loaded
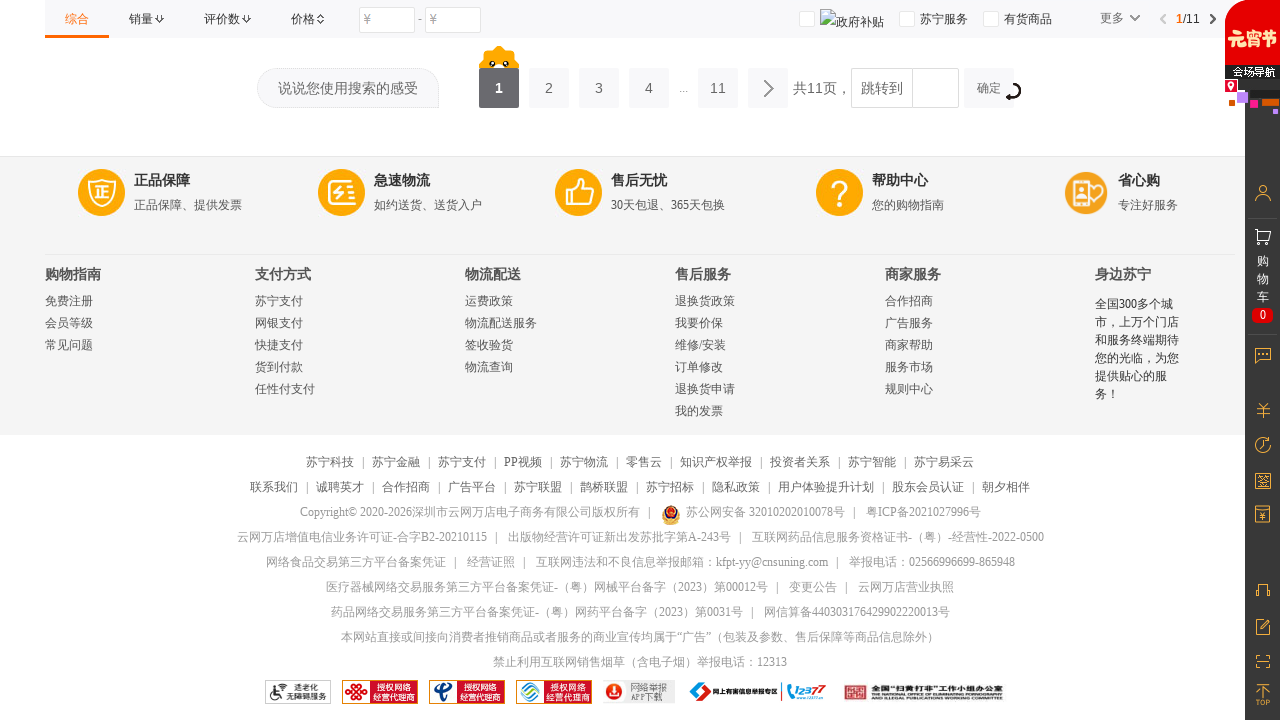

Scrolled to bottom of page to load more items
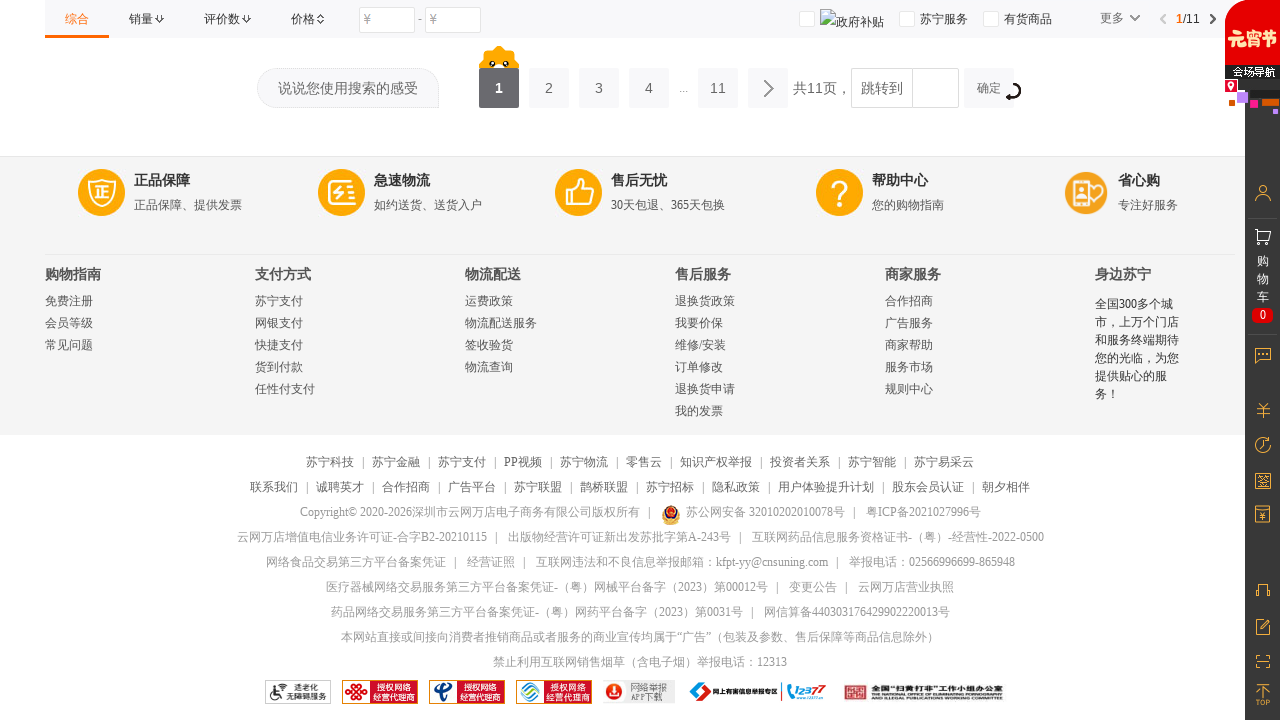

Waited 2 seconds for items to load
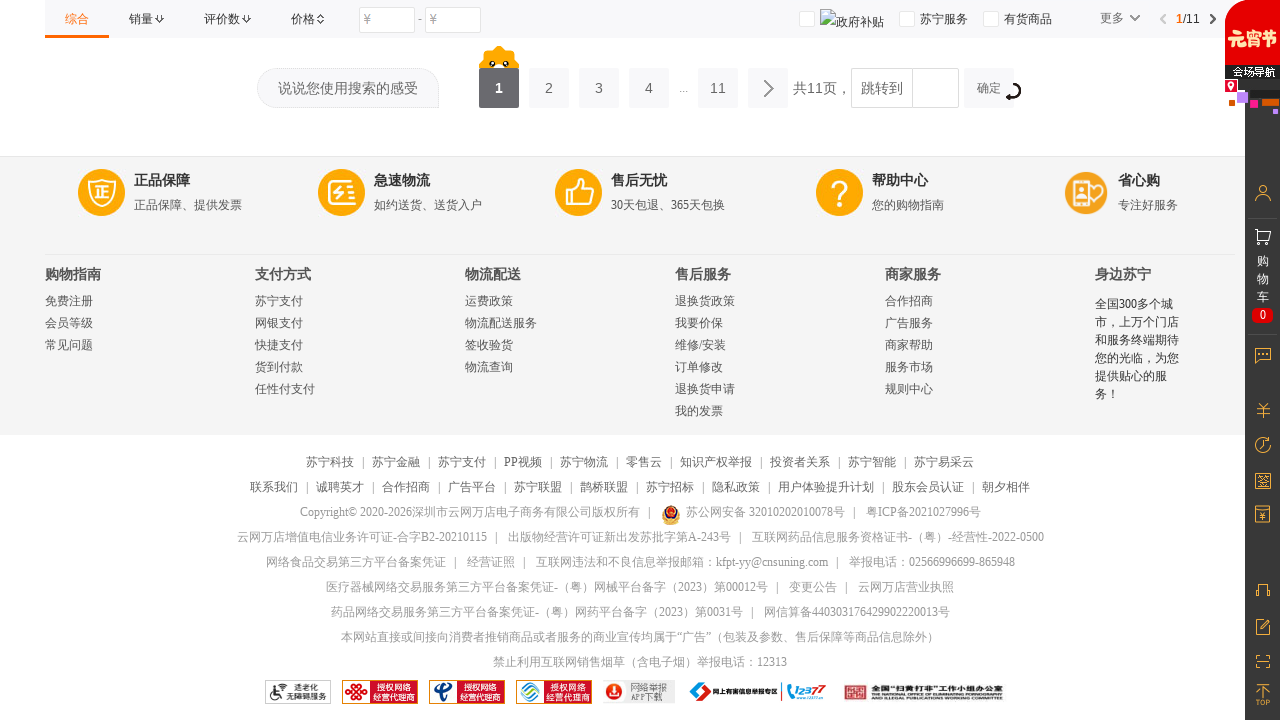

Checked item count: 30 items loaded
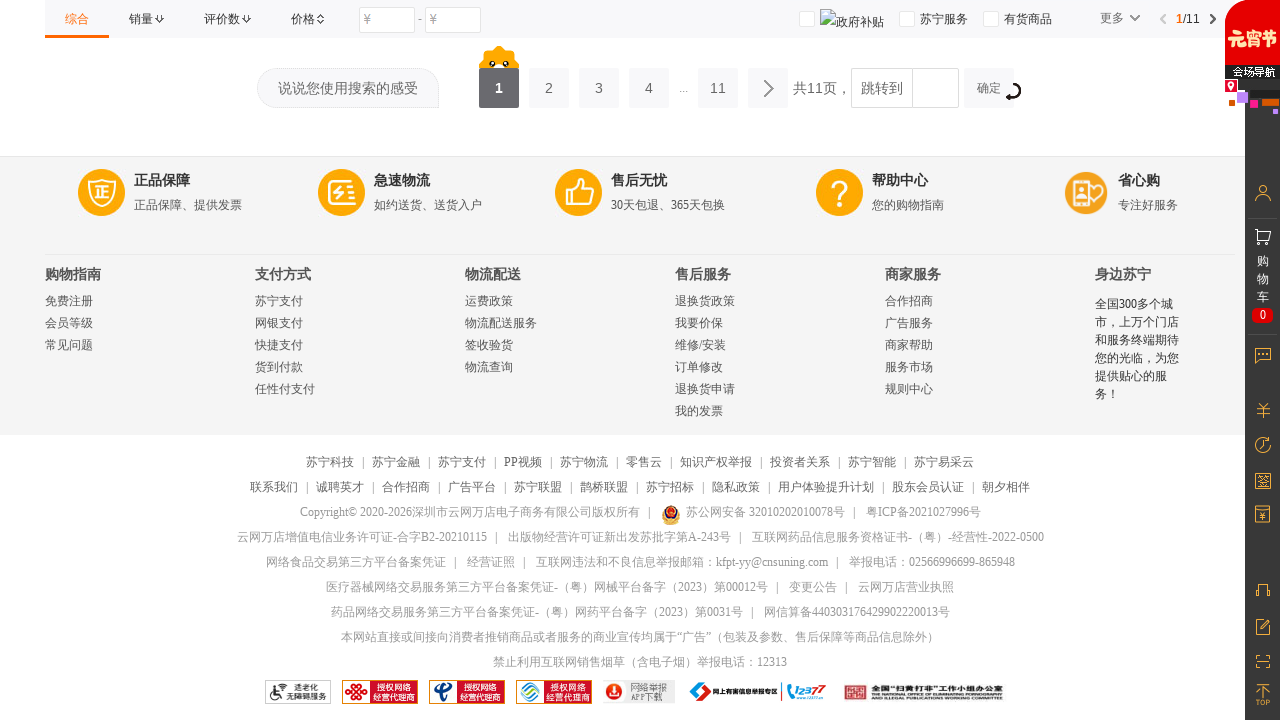

Scrolled to bottom of page to load more items
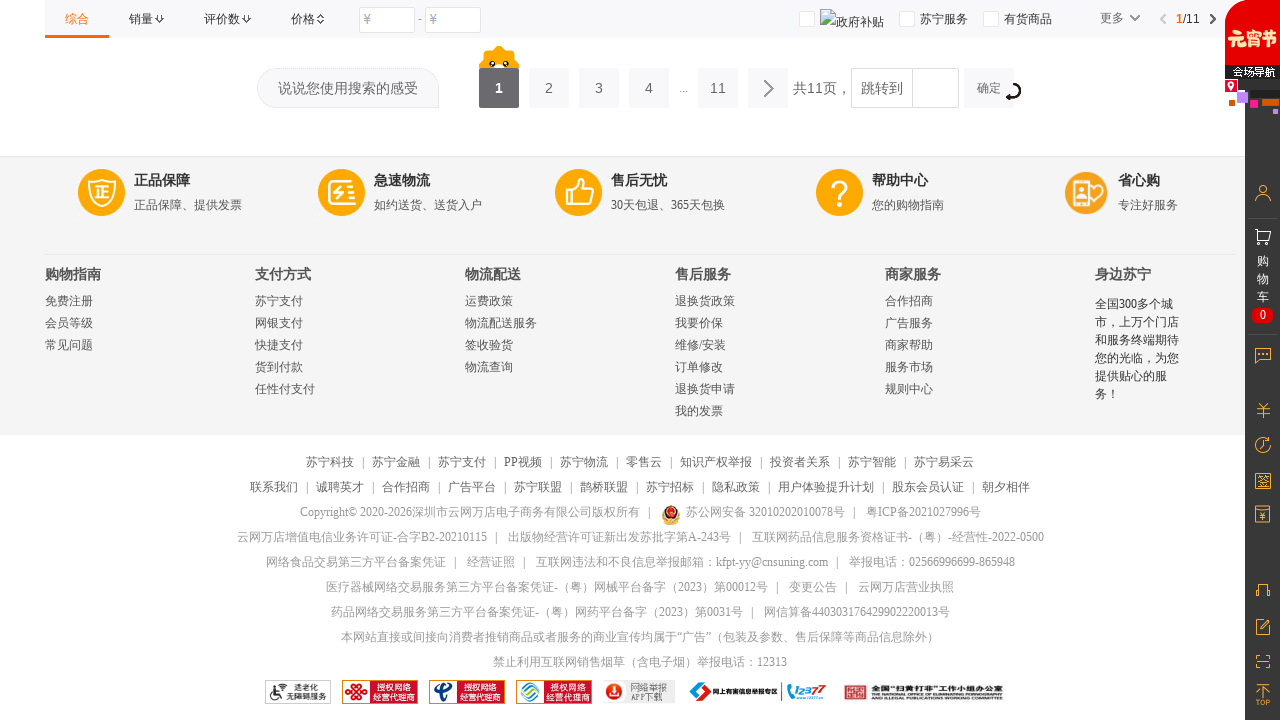

Waited 2 seconds for items to load
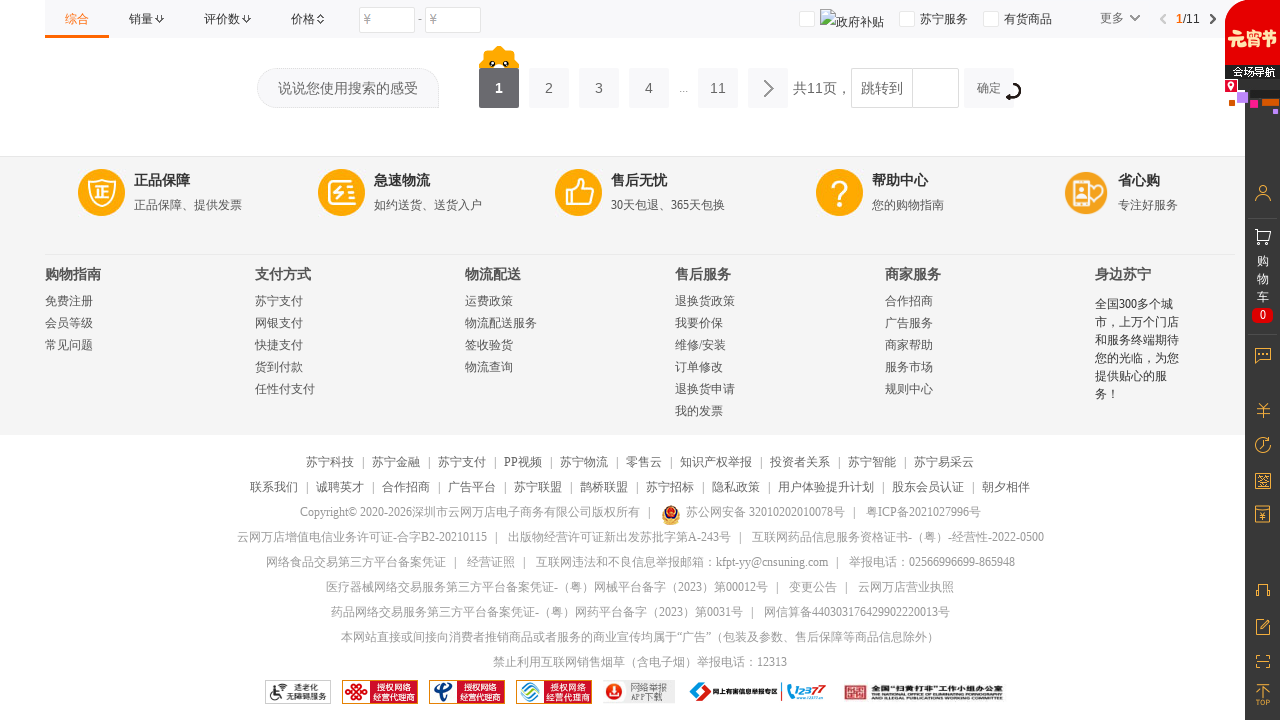

Checked item count: 30 items loaded
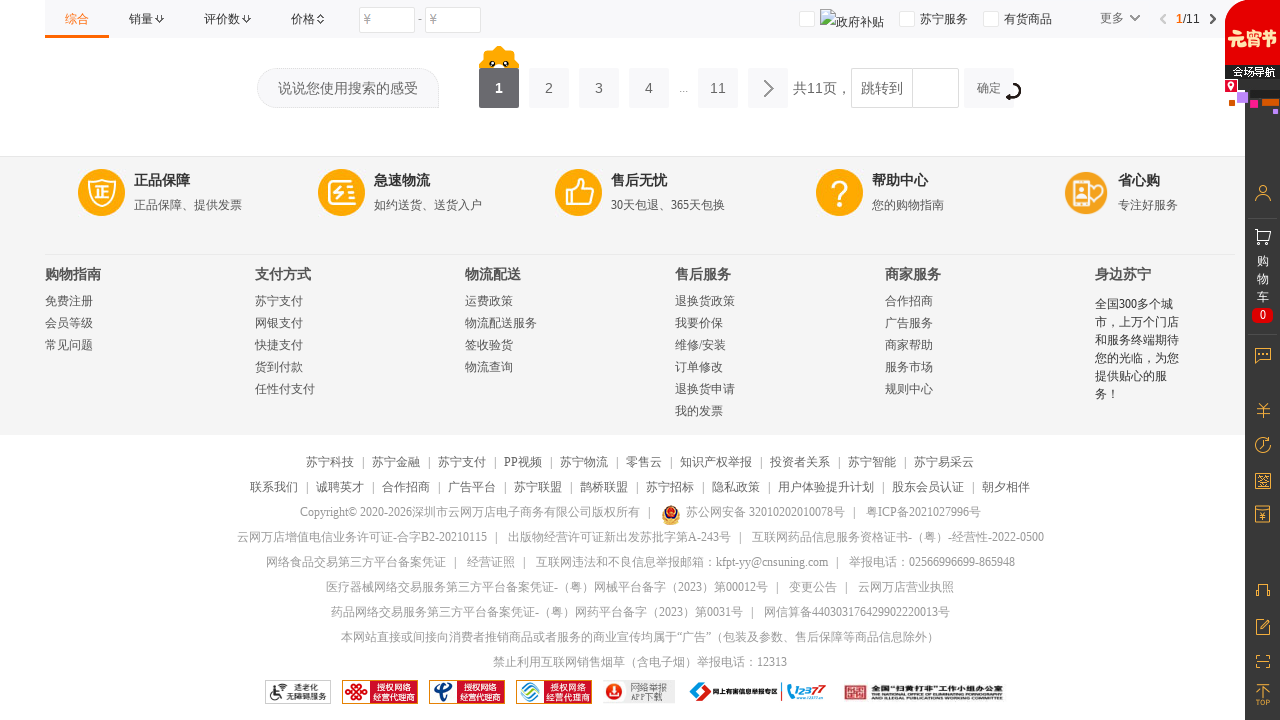

Scrolled to bottom of page to load more items
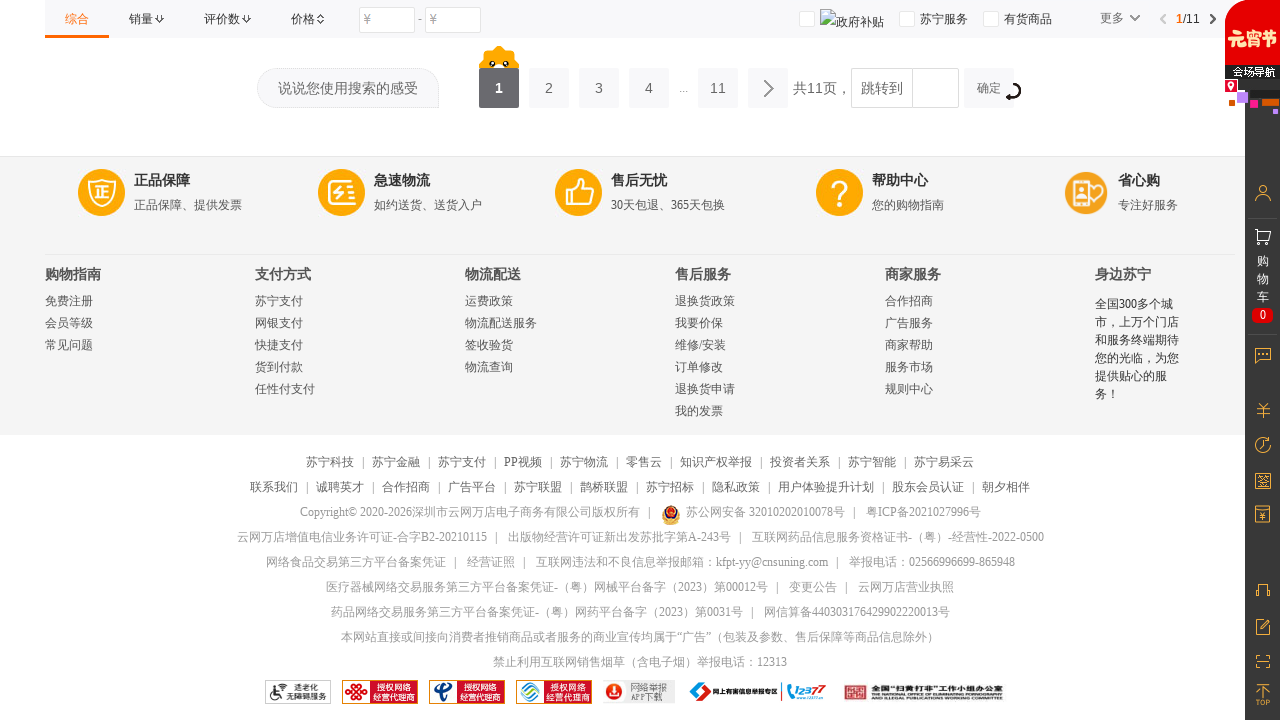

Waited 2 seconds for items to load
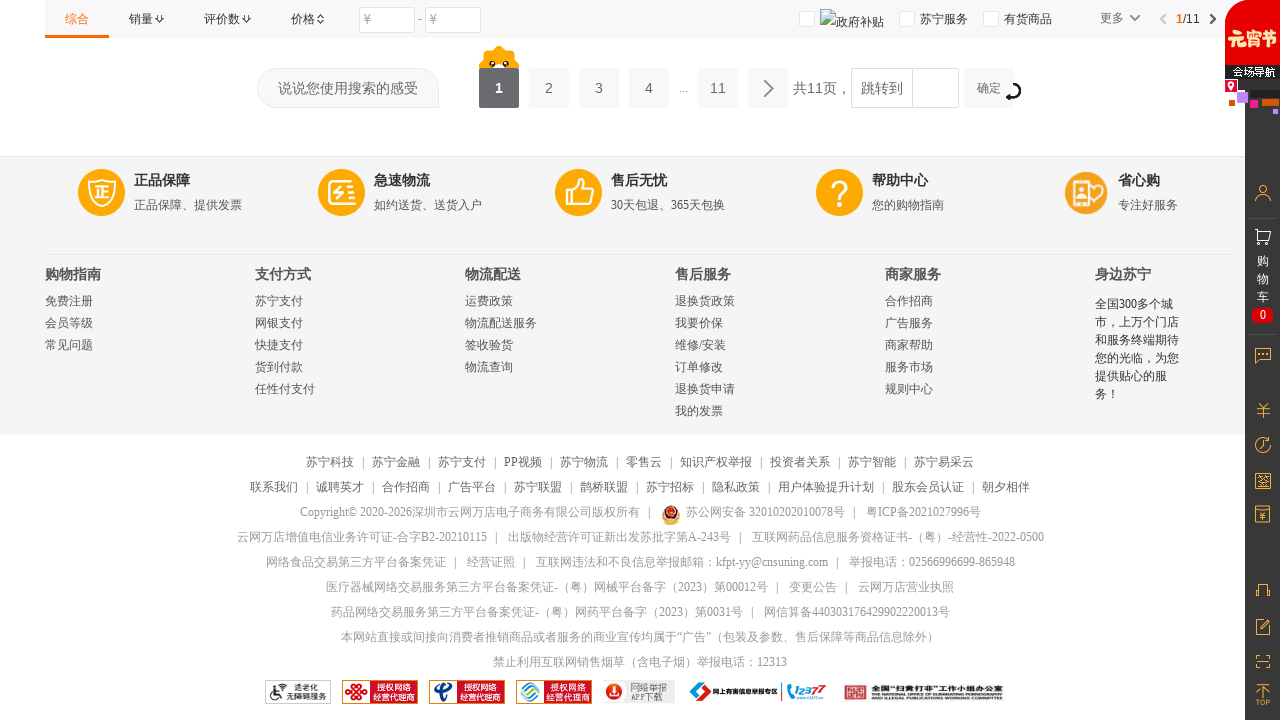

Checked item count: 30 items loaded
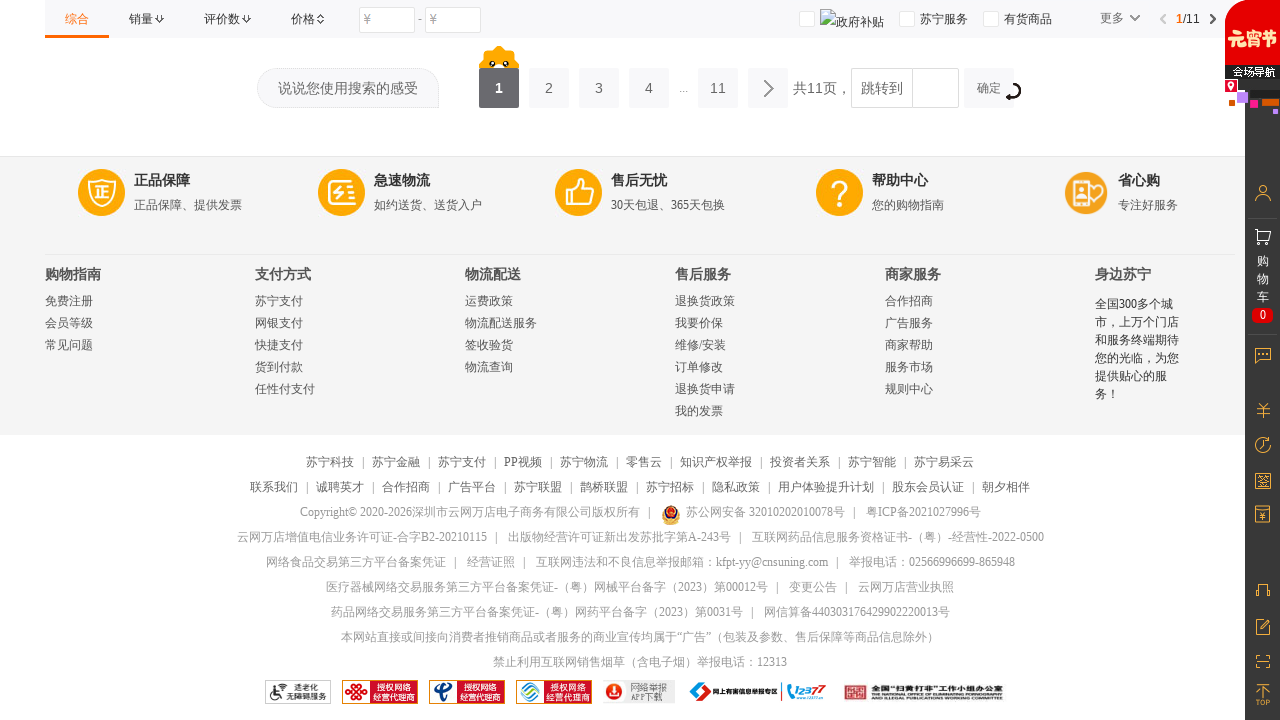

Scrolled to bottom of page to load more items
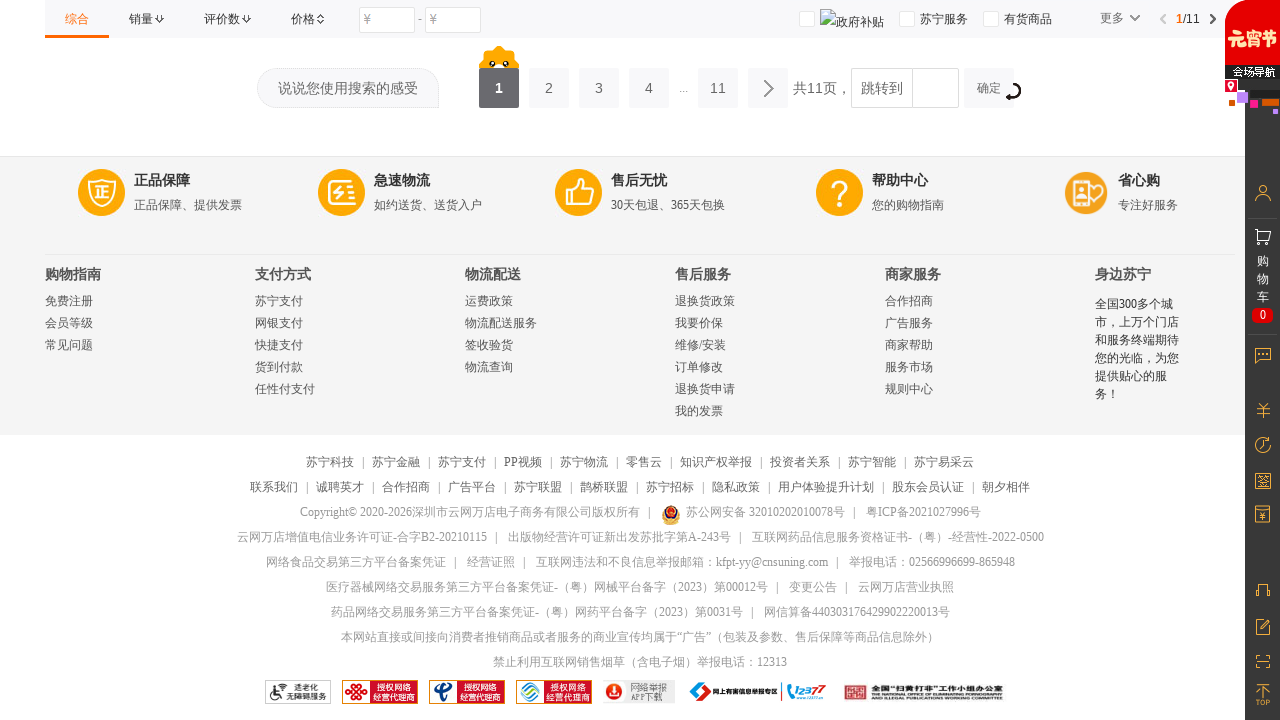

Waited 2 seconds for items to load
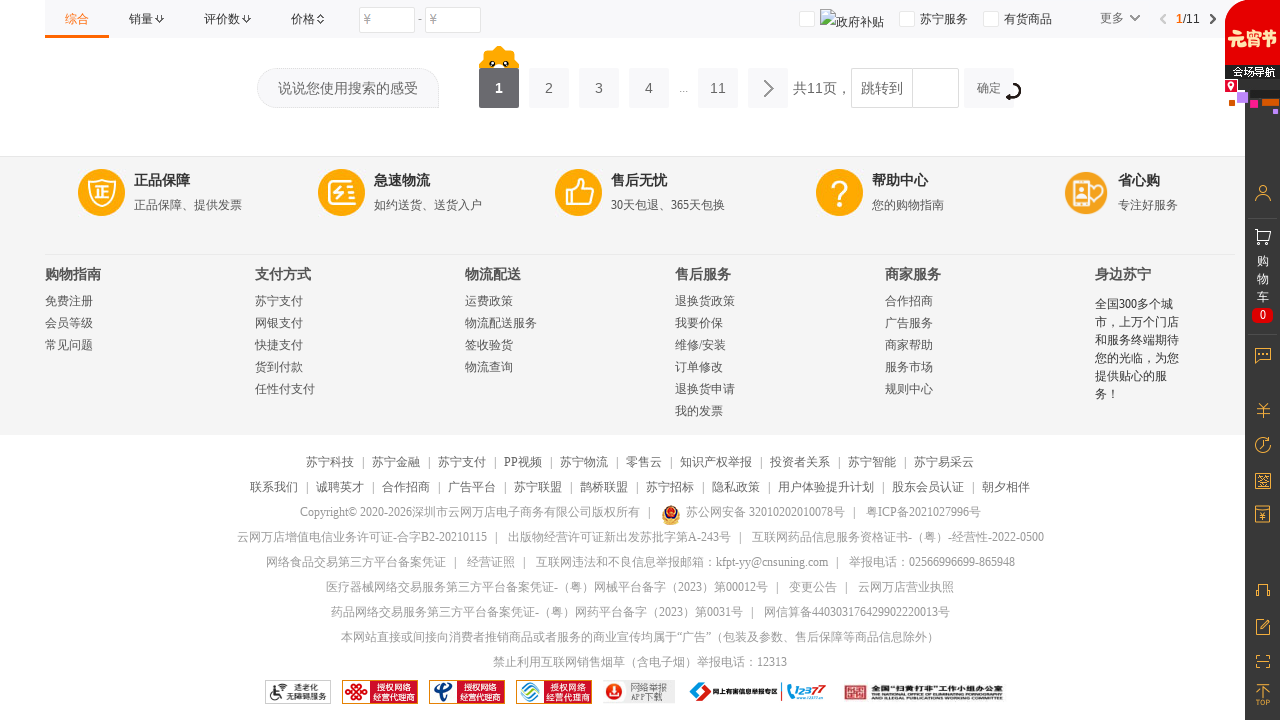

Checked item count: 30 items loaded
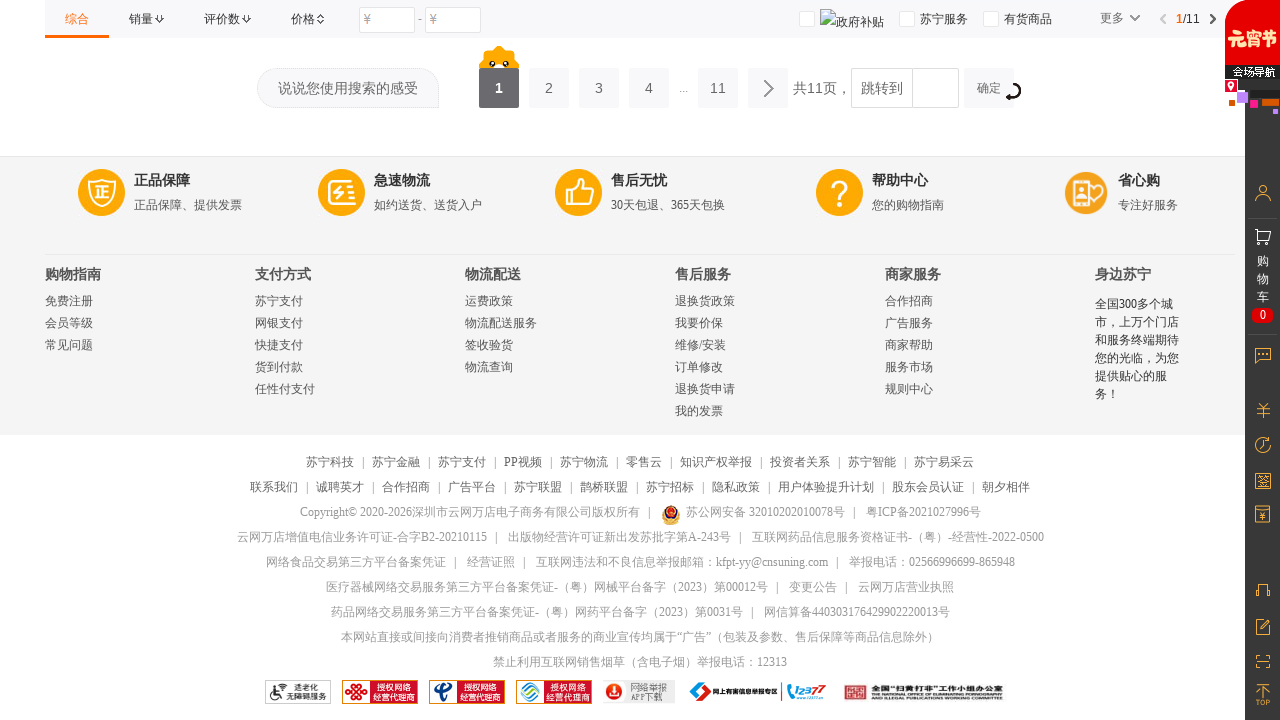

Scrolled to bottom of page to load more items
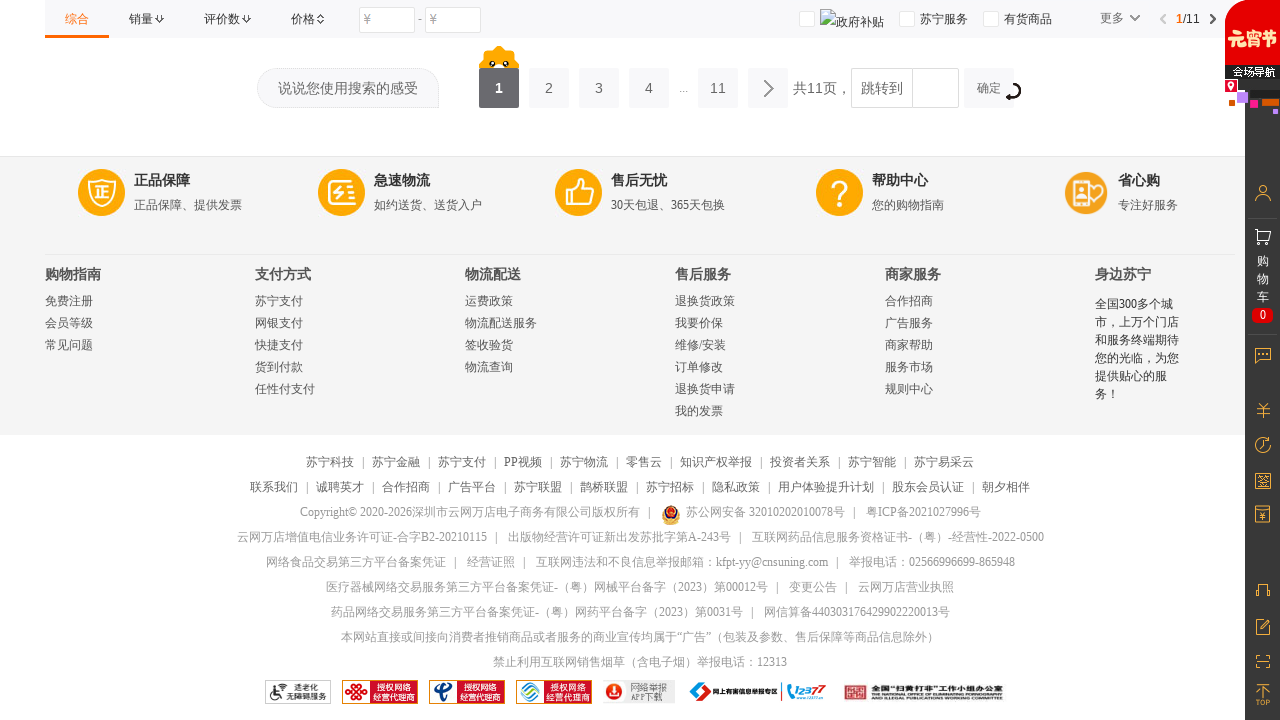

Waited 2 seconds for items to load
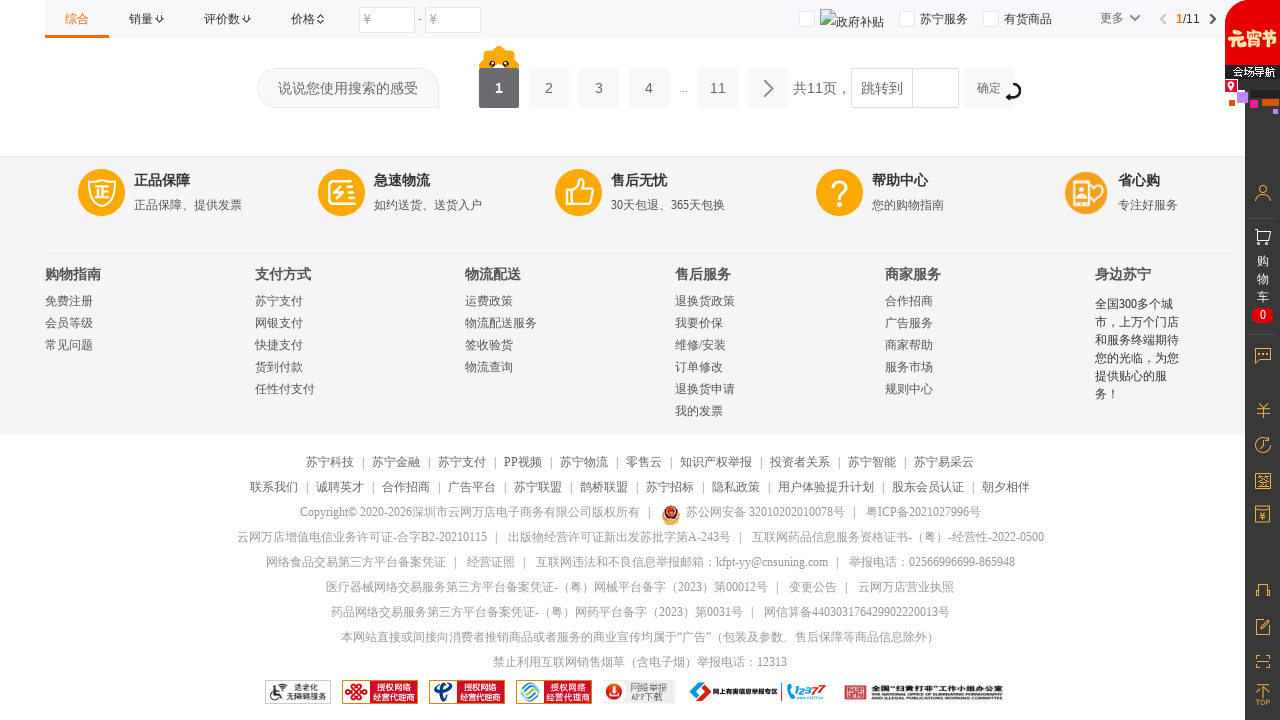

Checked item count: 30 items loaded
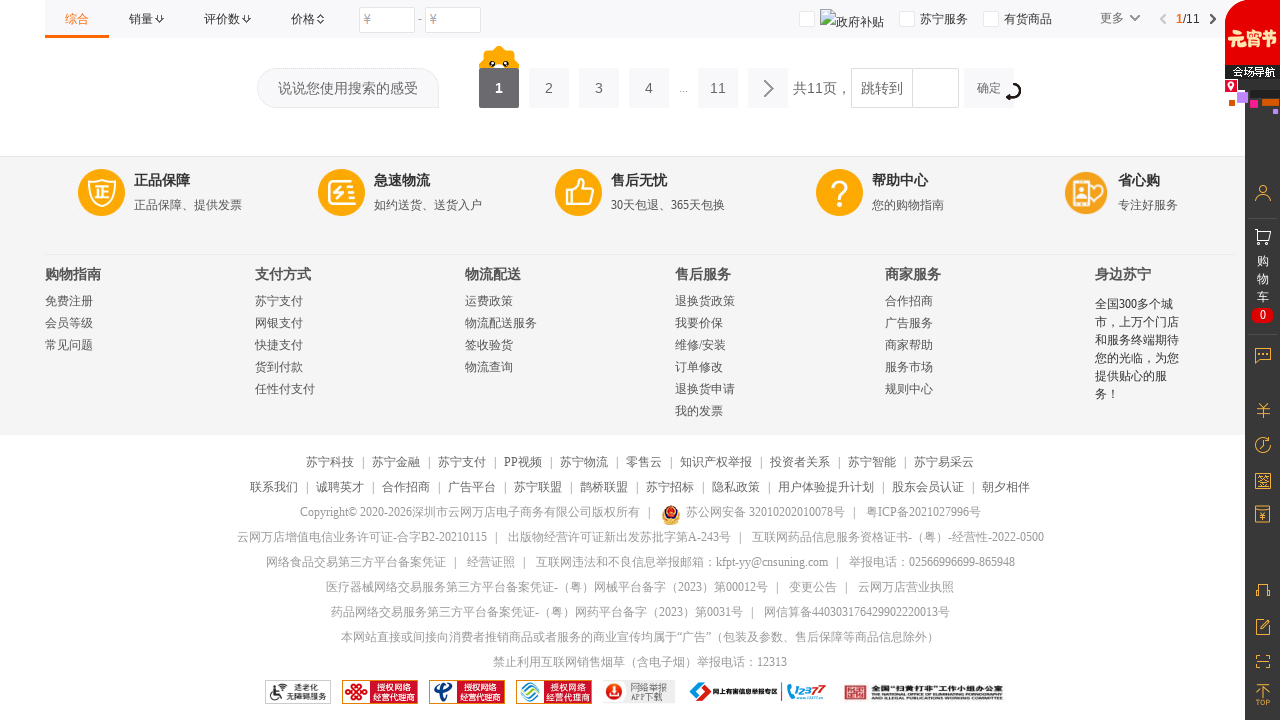

Scrolled to bottom of page to load more items
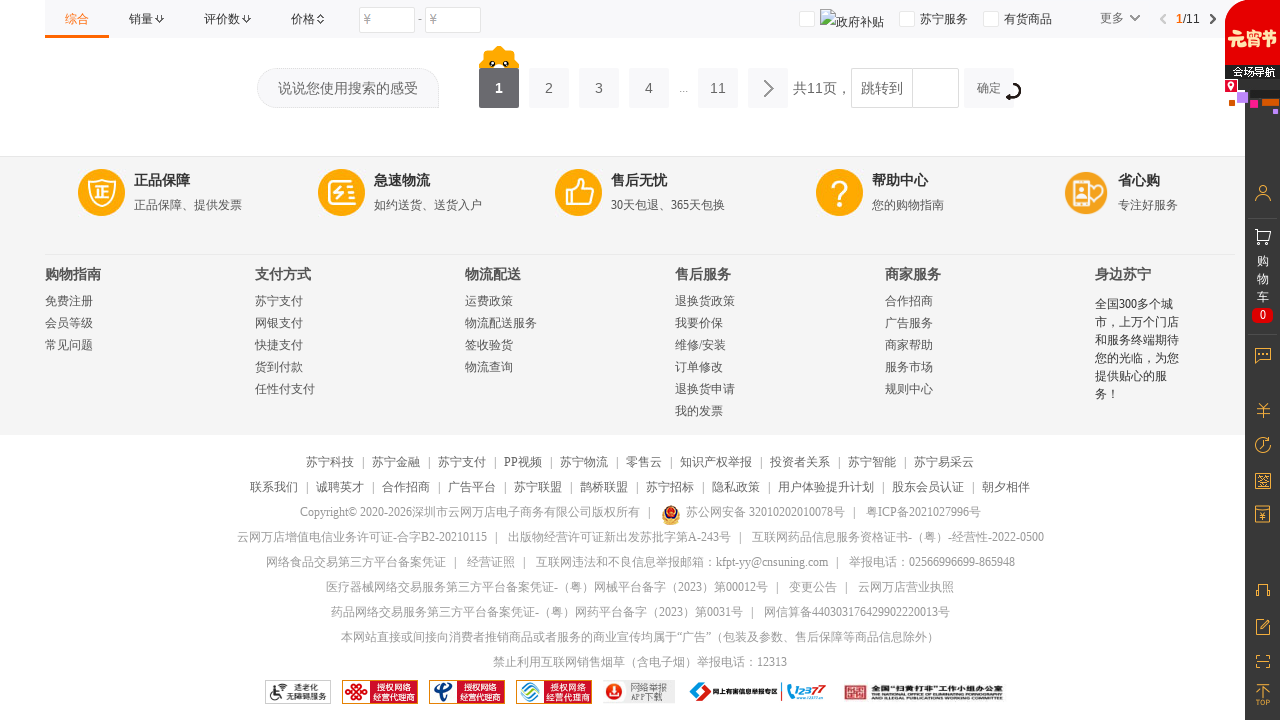

Waited 2 seconds for items to load
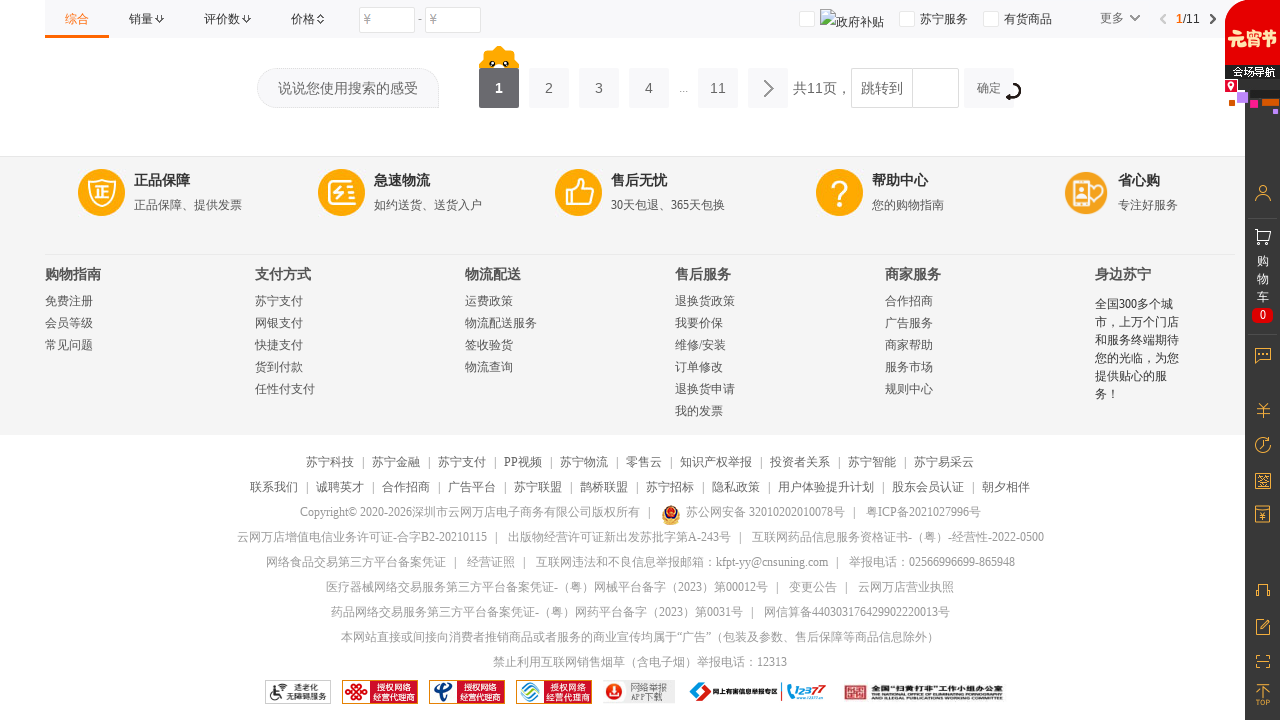

Checked item count: 30 items loaded
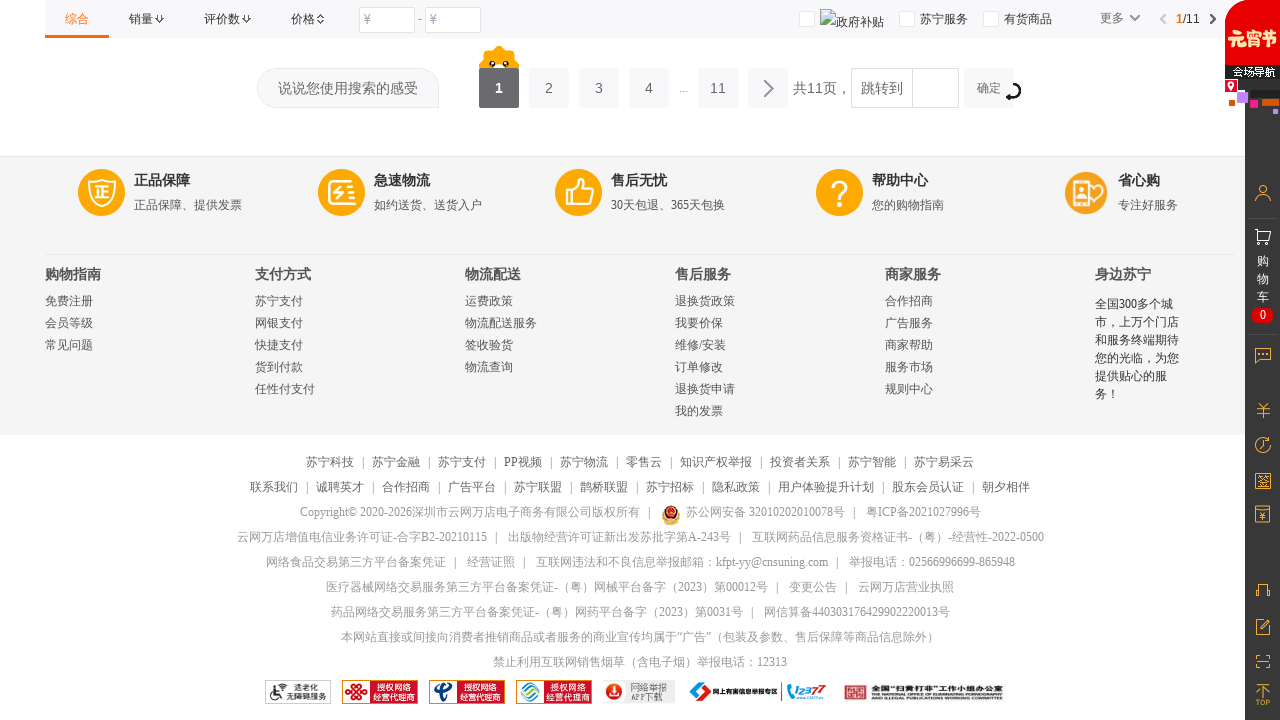

Scrolled to bottom of page to load more items
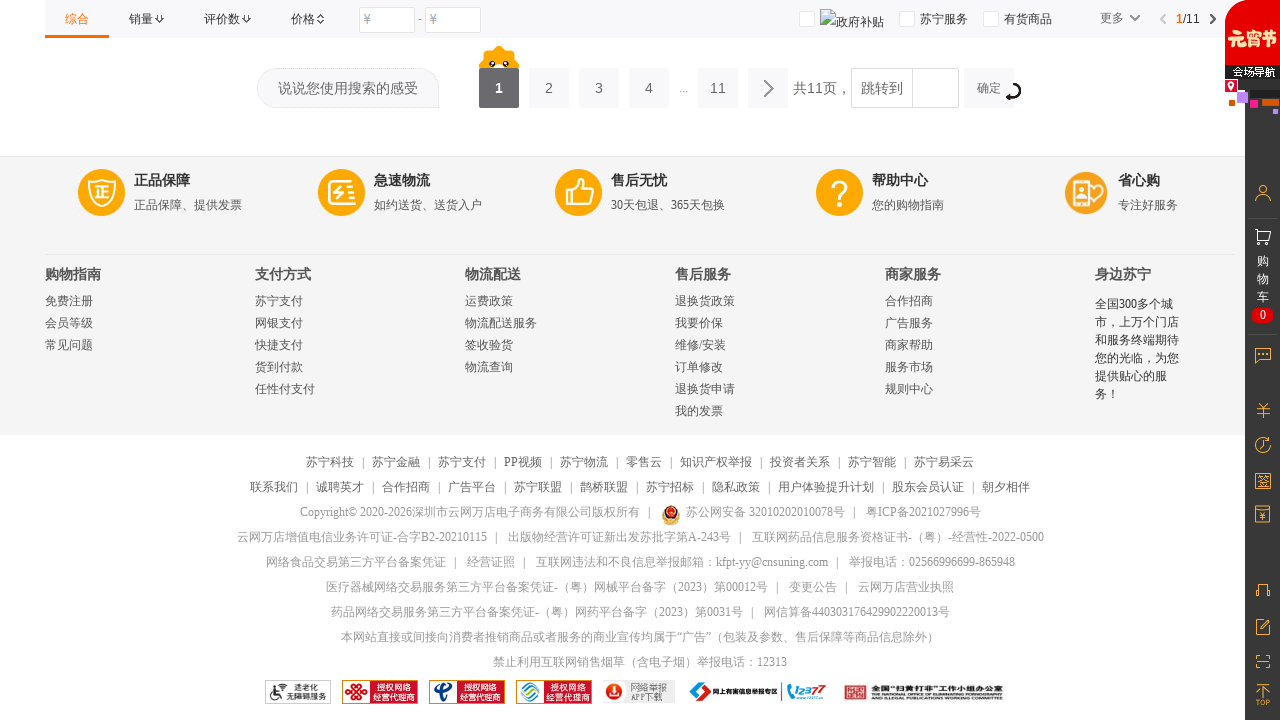

Waited 2 seconds for items to load
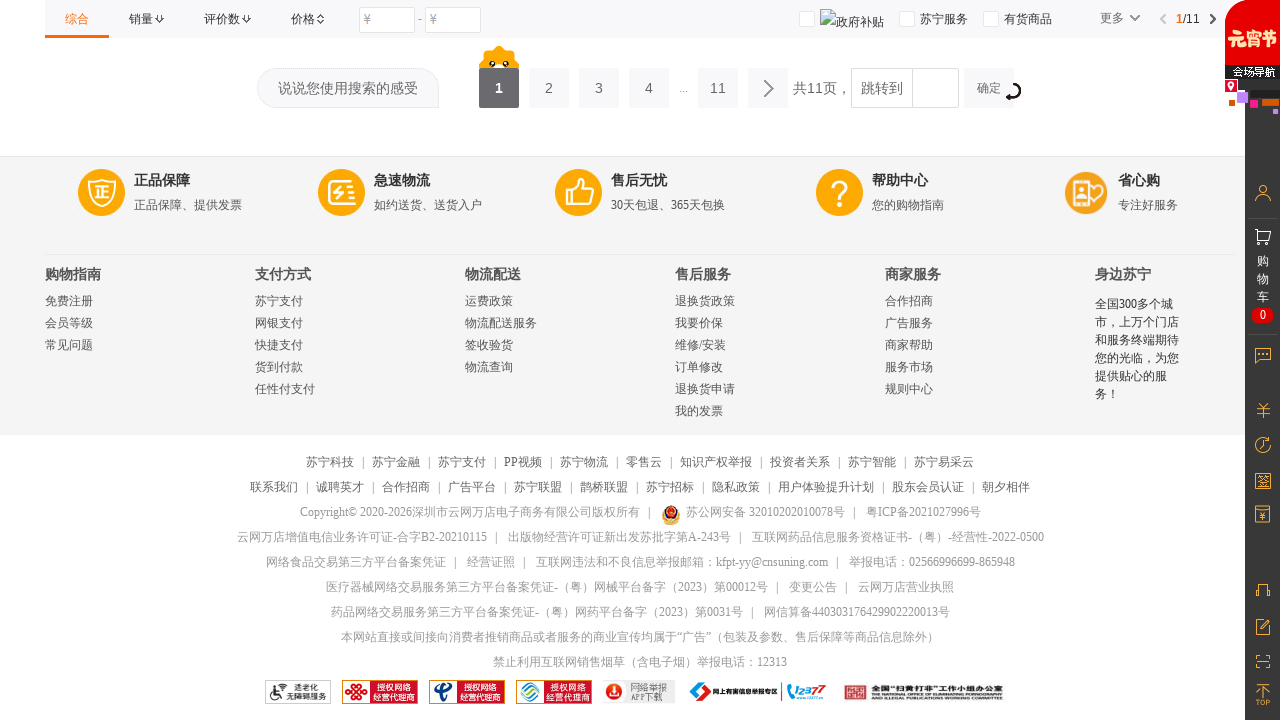

Checked item count: 30 items loaded
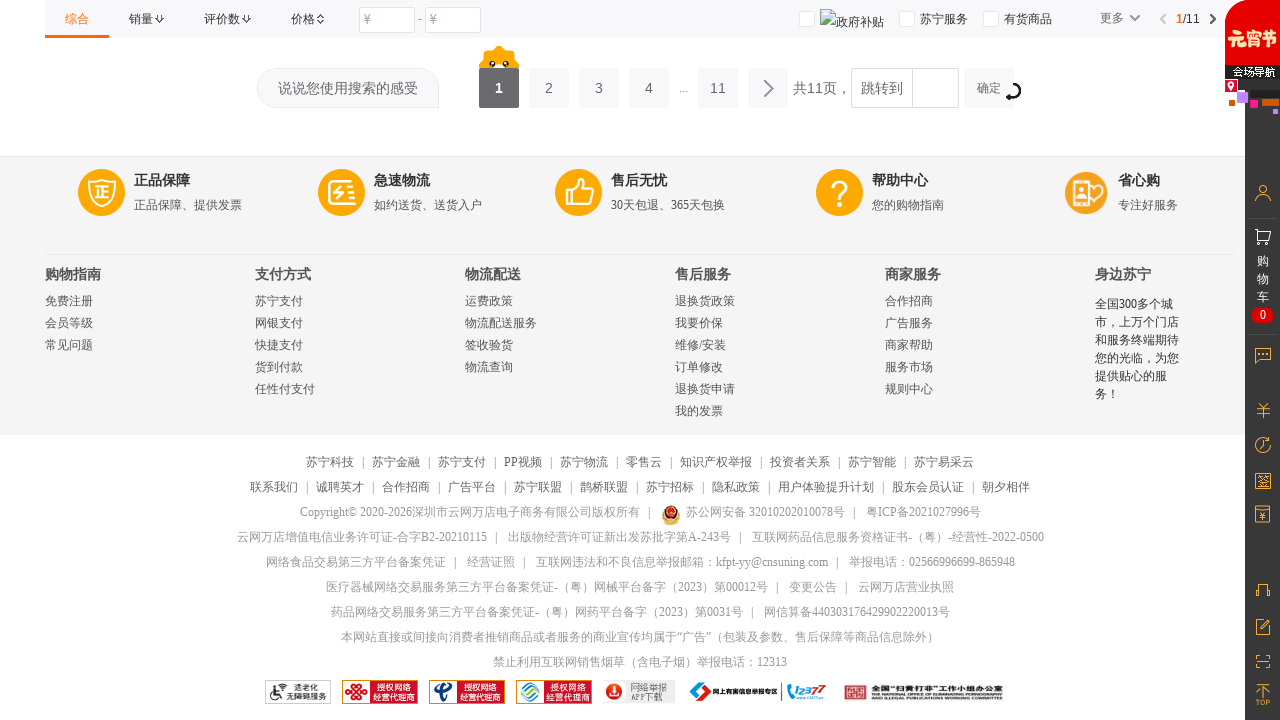

Confirmed .item-wrap elements are visible
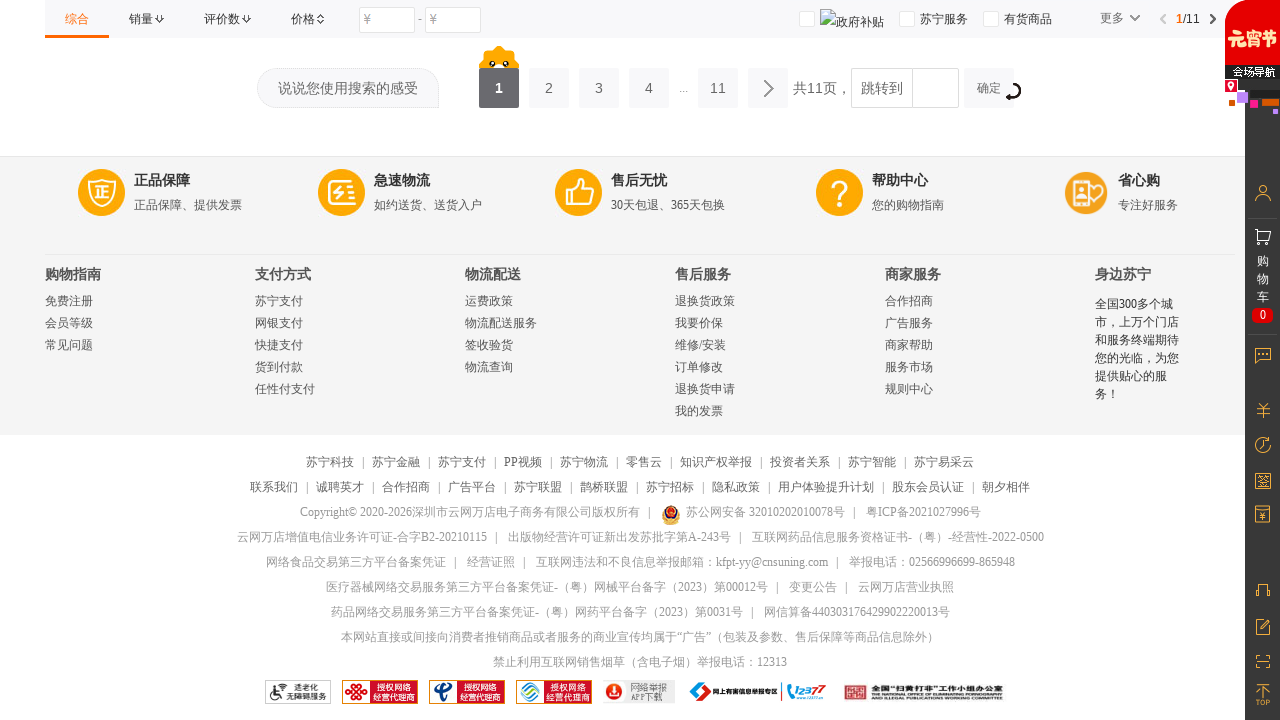

Clicked next page button to navigate to next page at (768, 88) on #nextPage
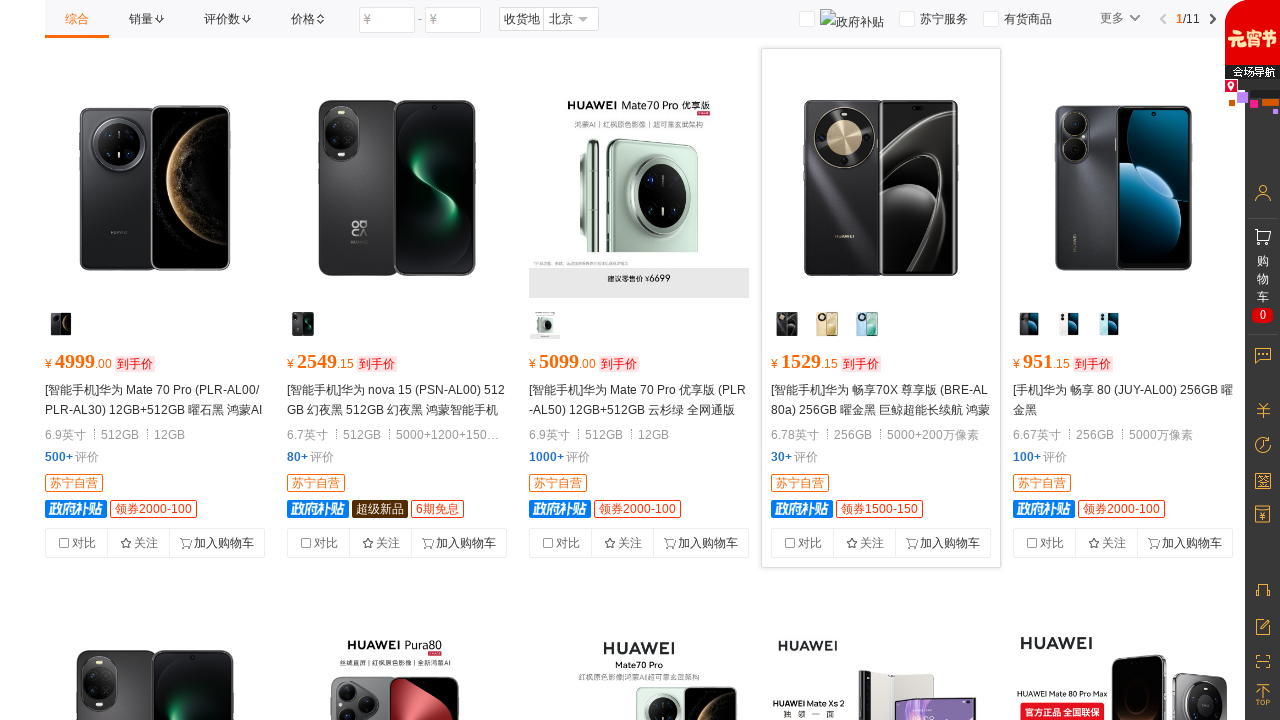

Waited 2 seconds for next page to load
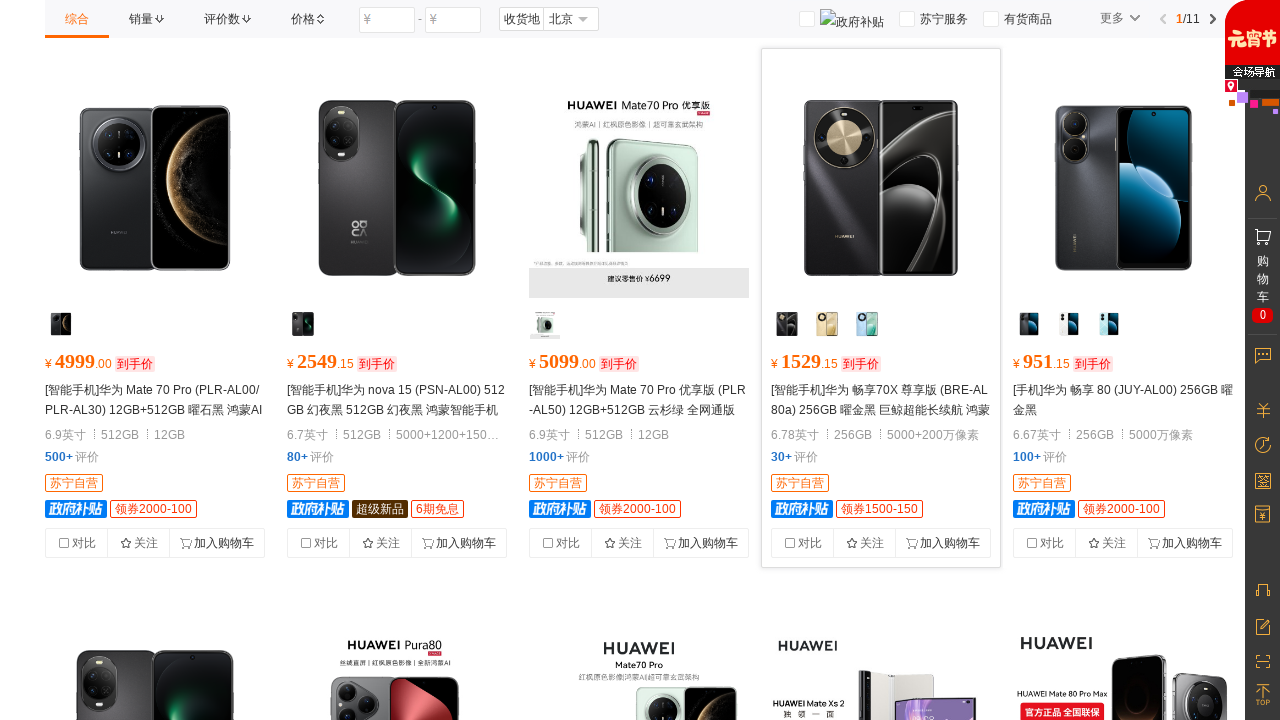

Completed page navigation cycle 1 of 3
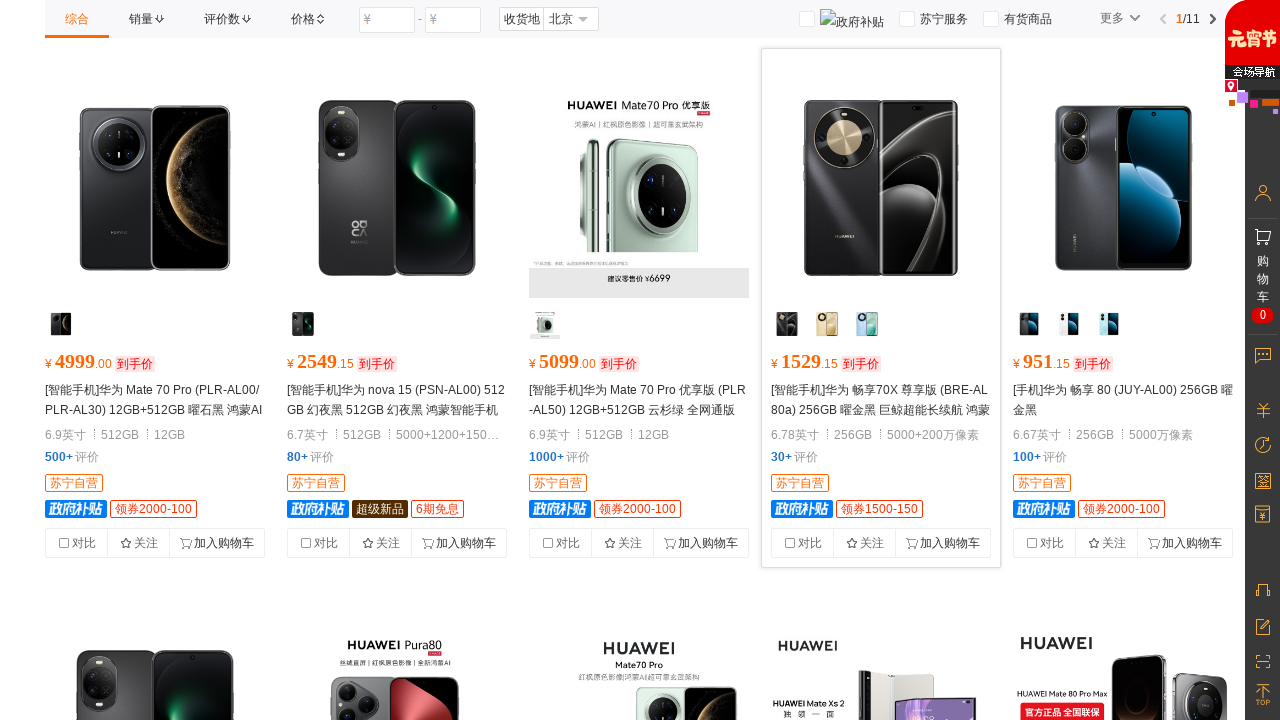

Scrolled to bottom of page to load more items
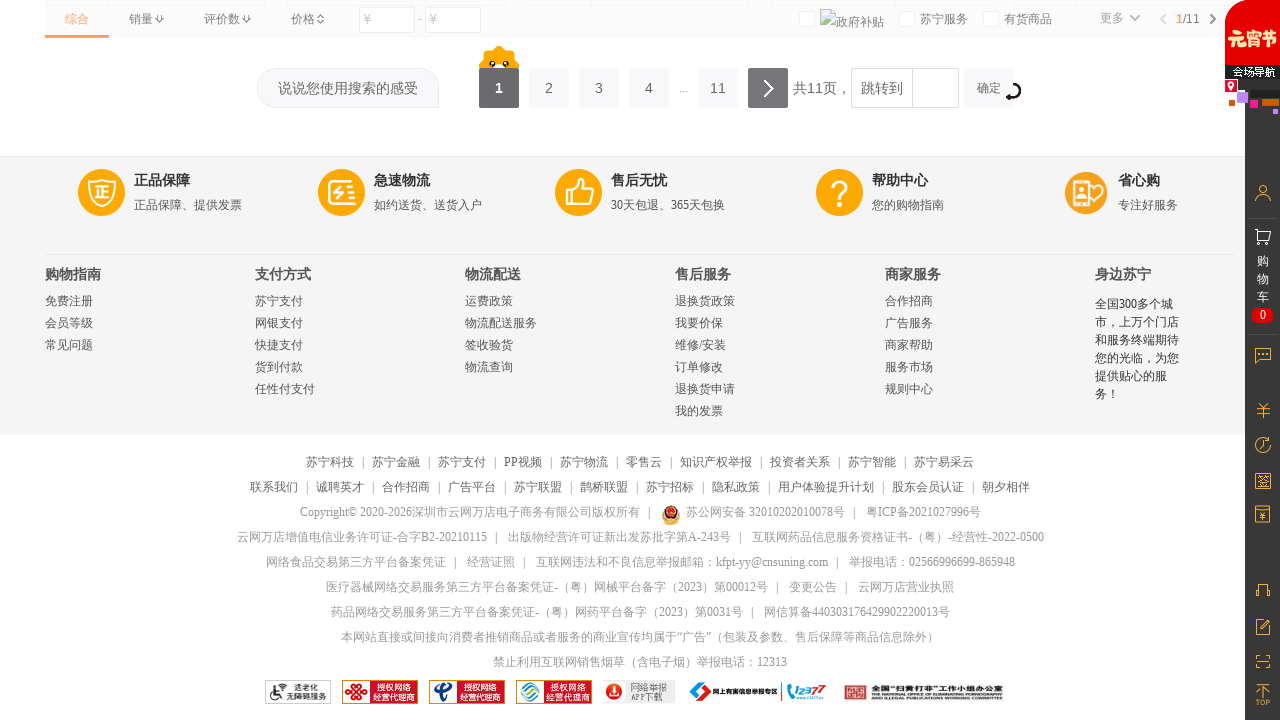

Waited 2 seconds for items to load
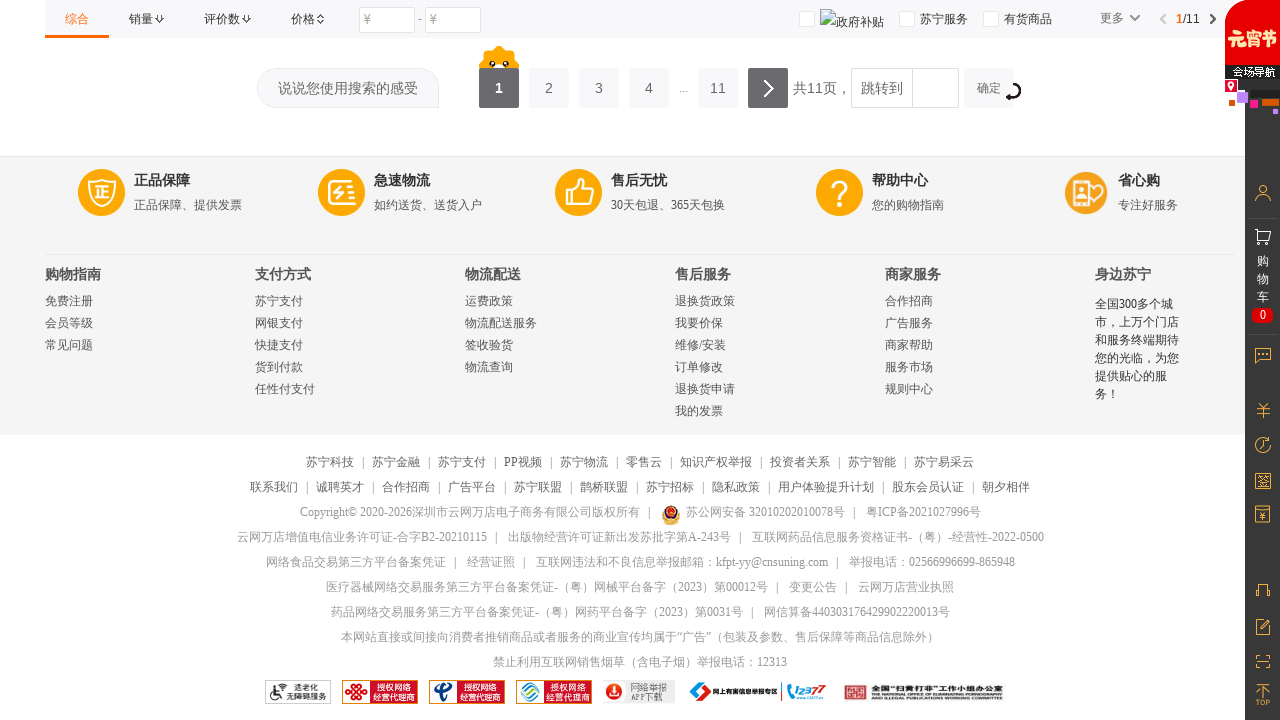

Checked item count: 30 items loaded
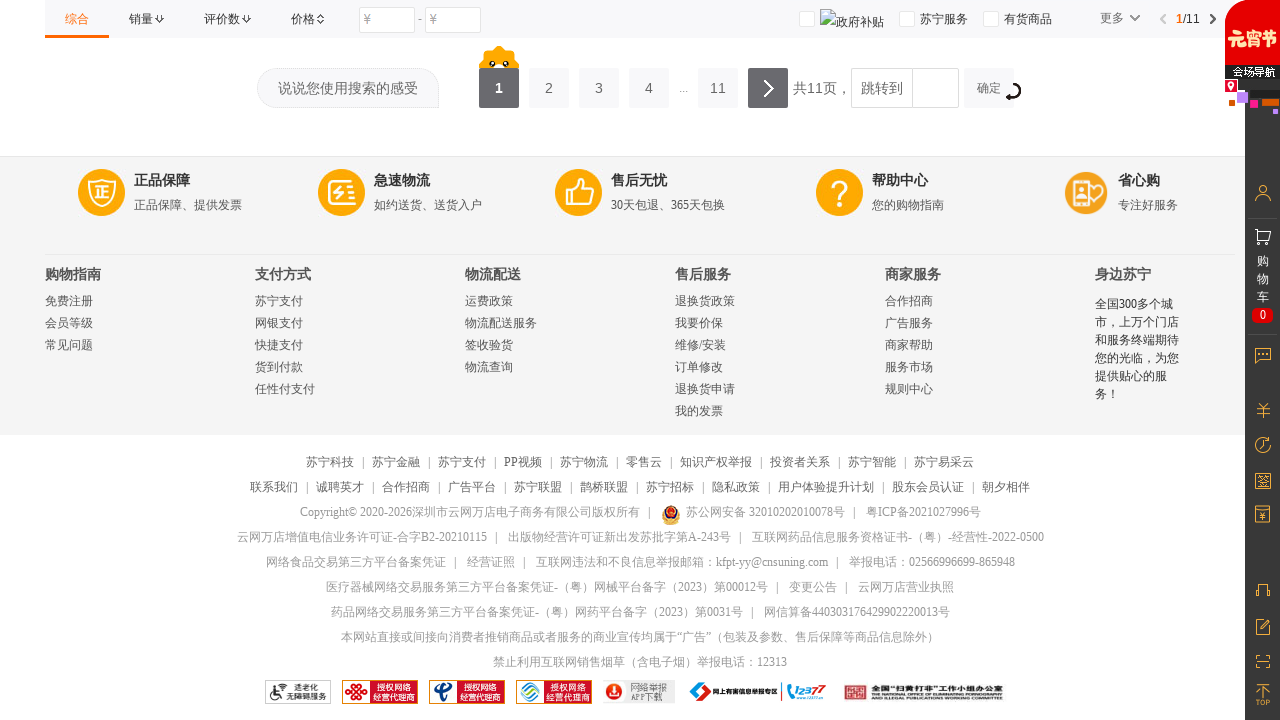

Scrolled to bottom of page to load more items
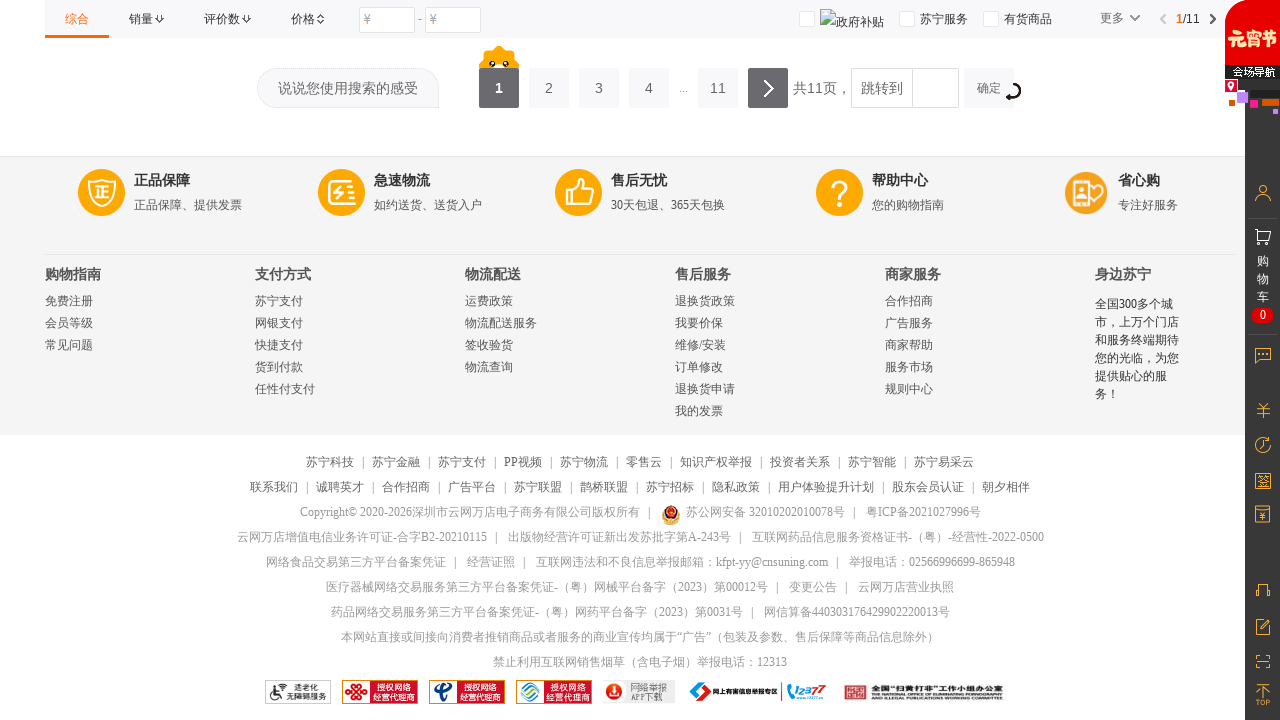

Waited 2 seconds for items to load
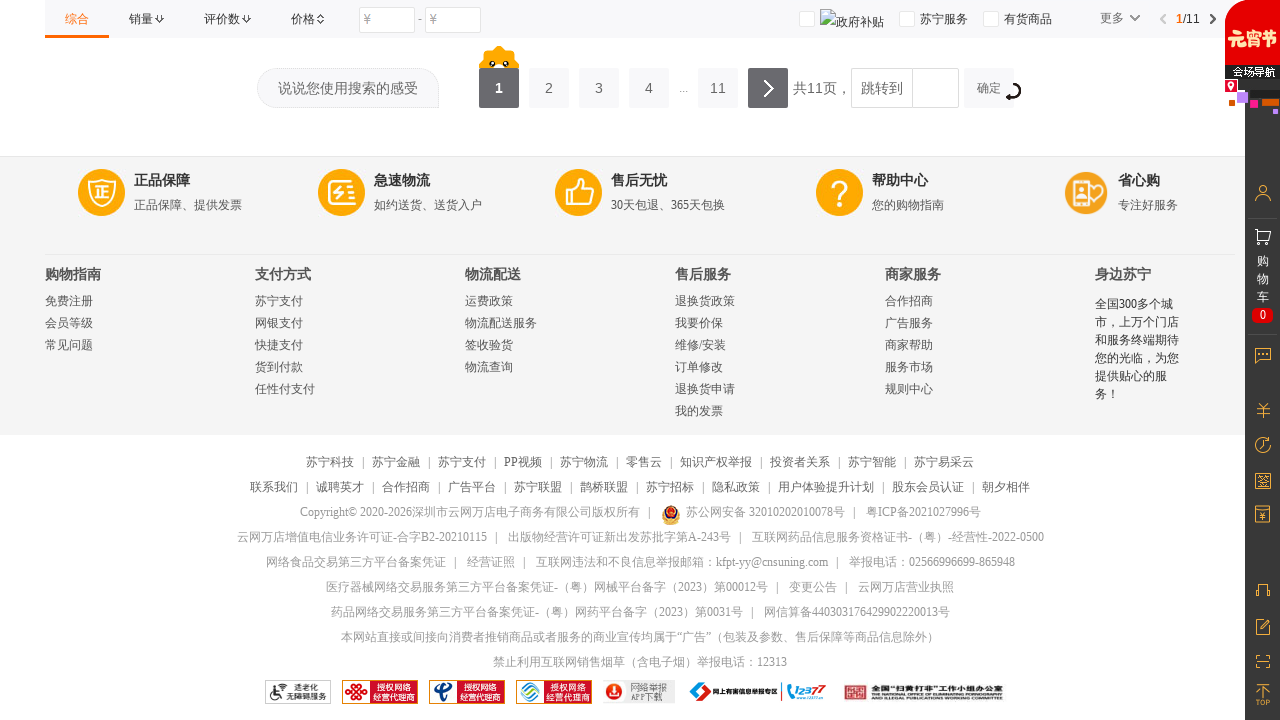

Checked item count: 30 items loaded
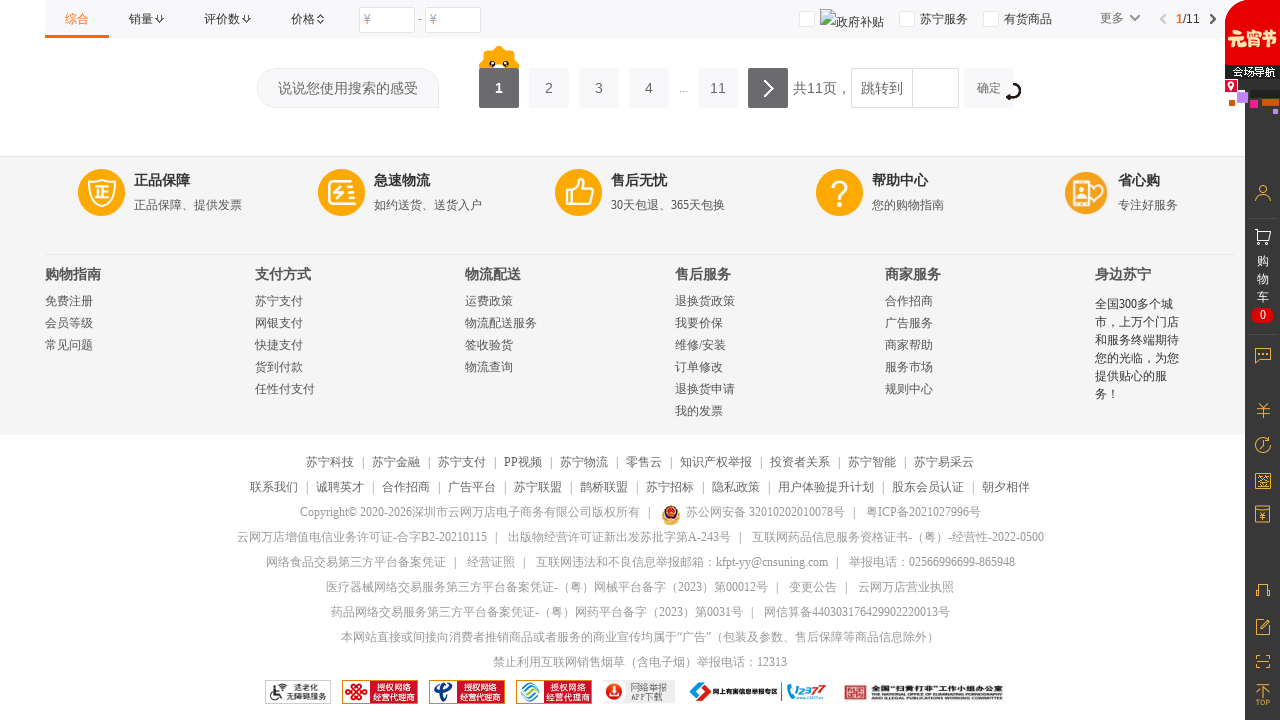

Scrolled to bottom of page to load more items
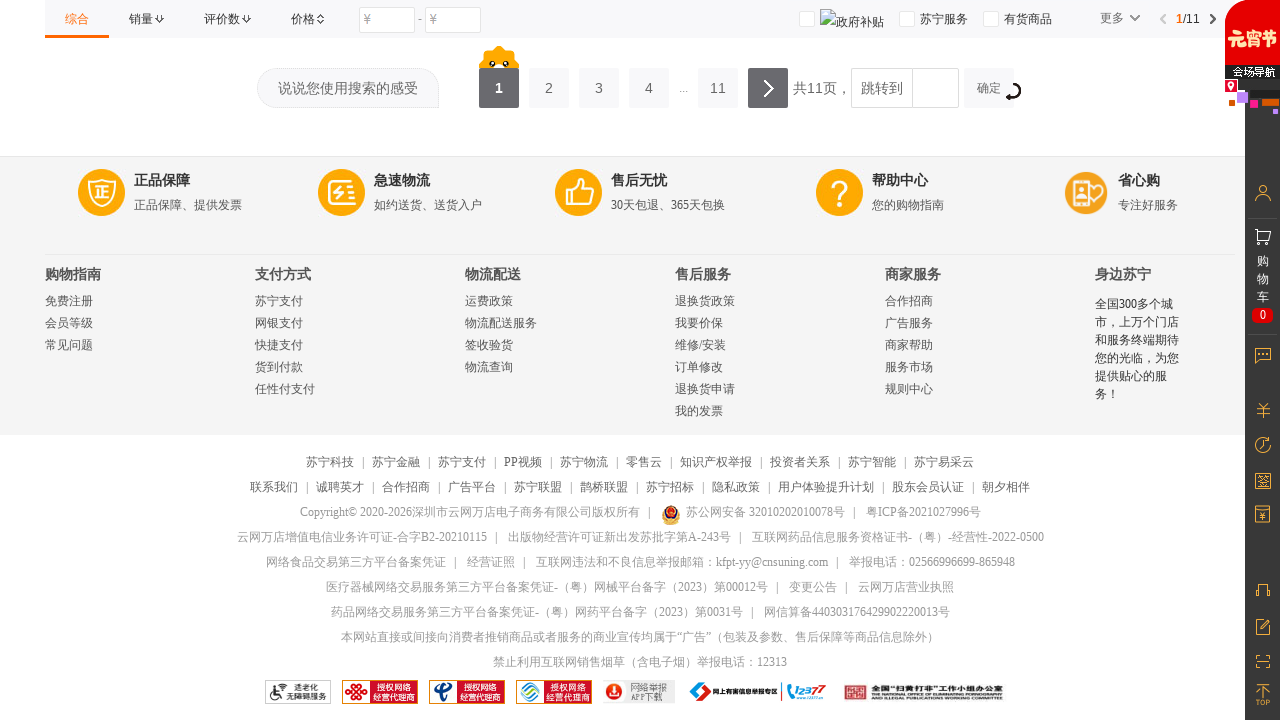

Waited 2 seconds for items to load
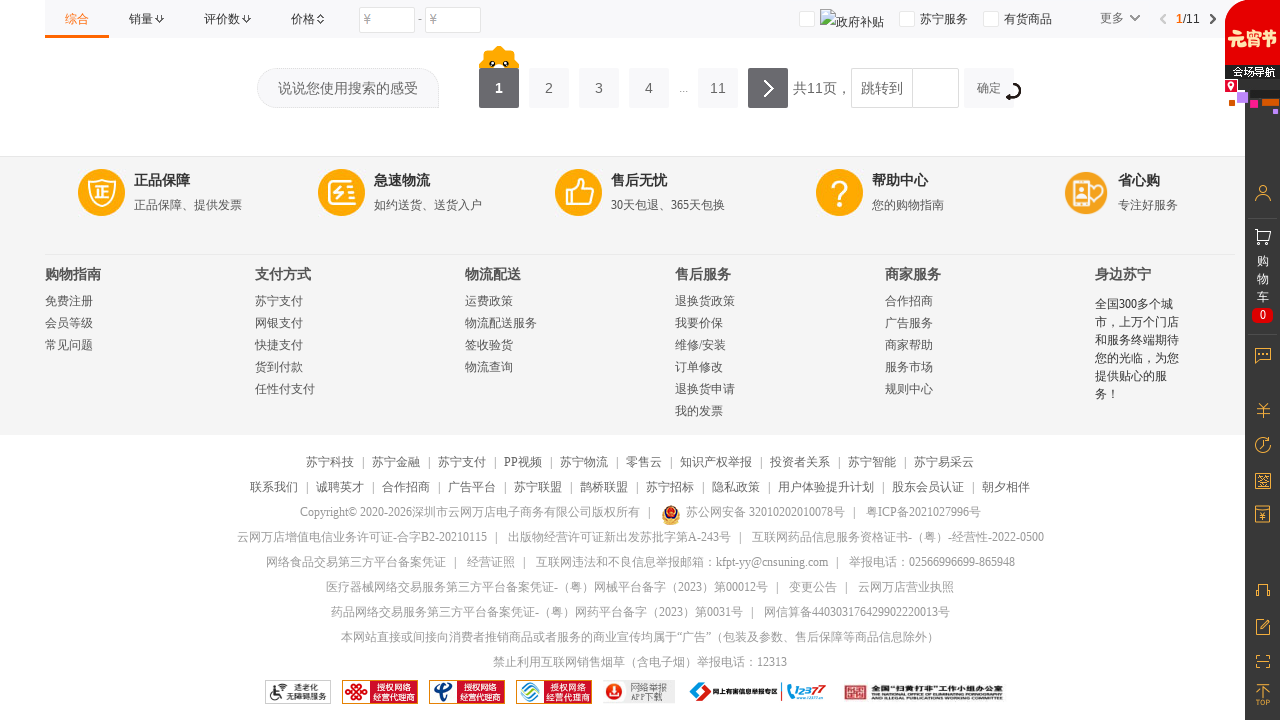

Checked item count: 30 items loaded
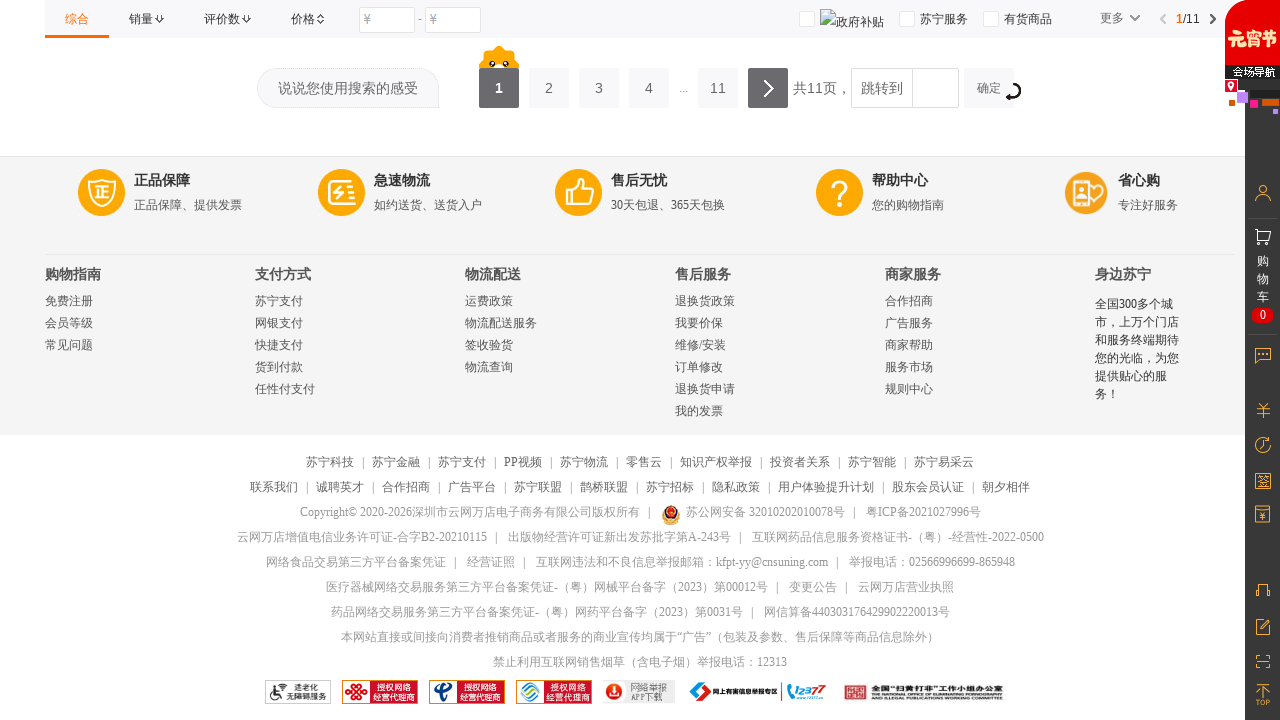

Scrolled to bottom of page to load more items
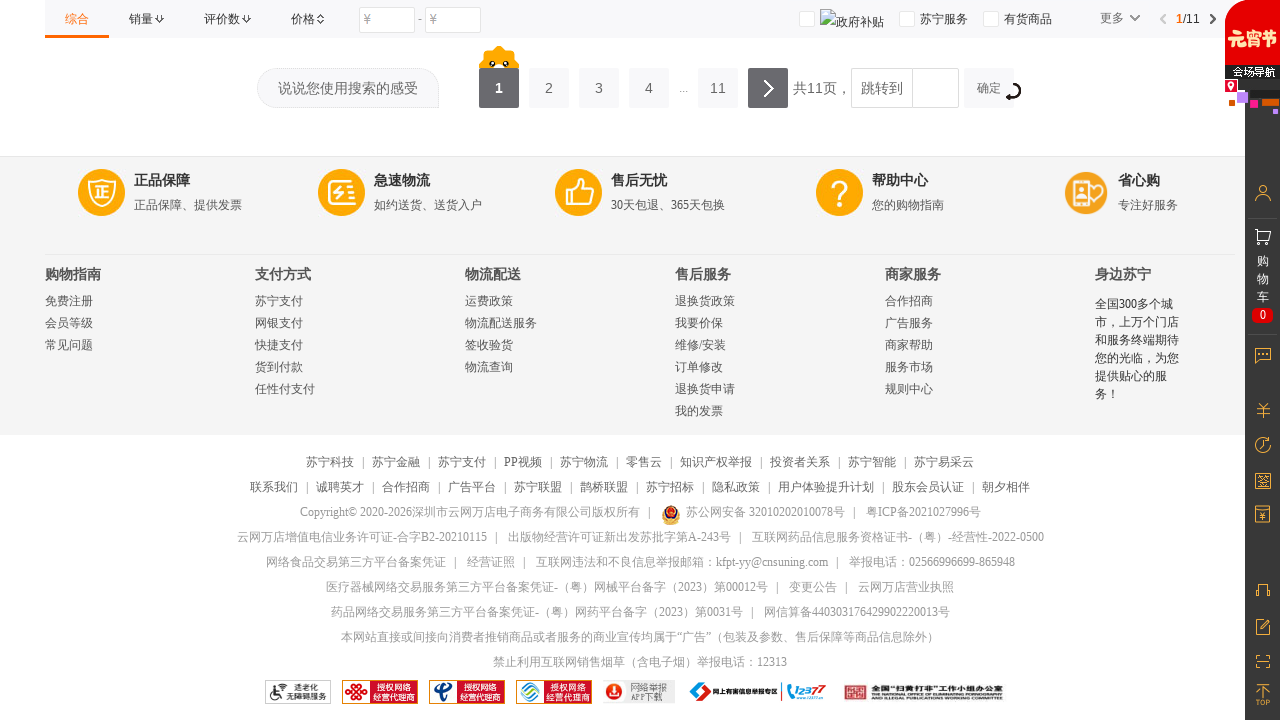

Waited 2 seconds for items to load
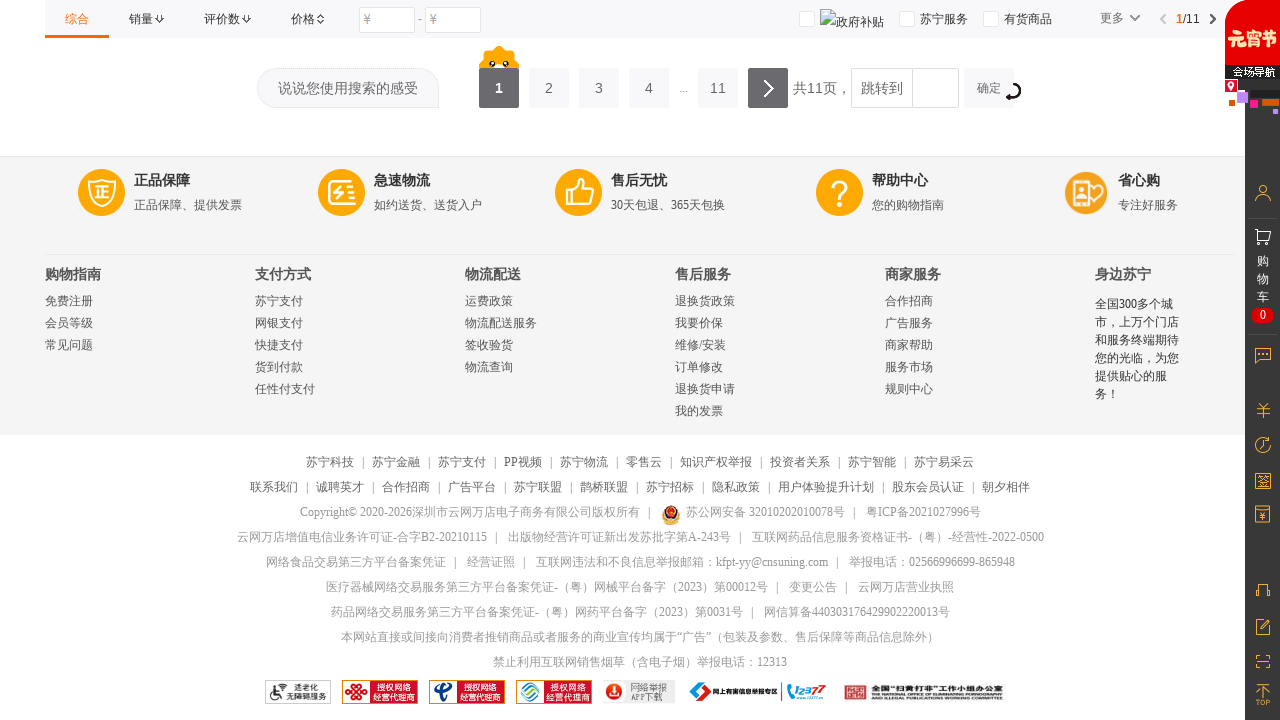

Checked item count: 30 items loaded
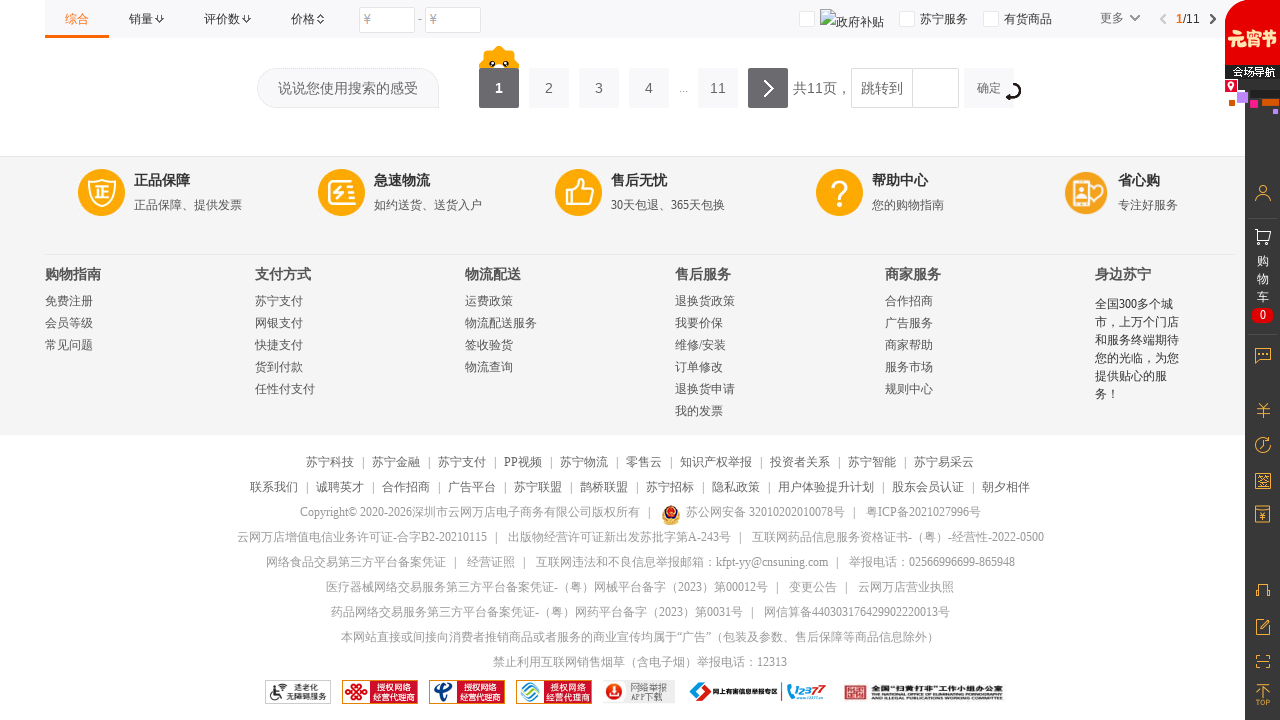

Scrolled to bottom of page to load more items
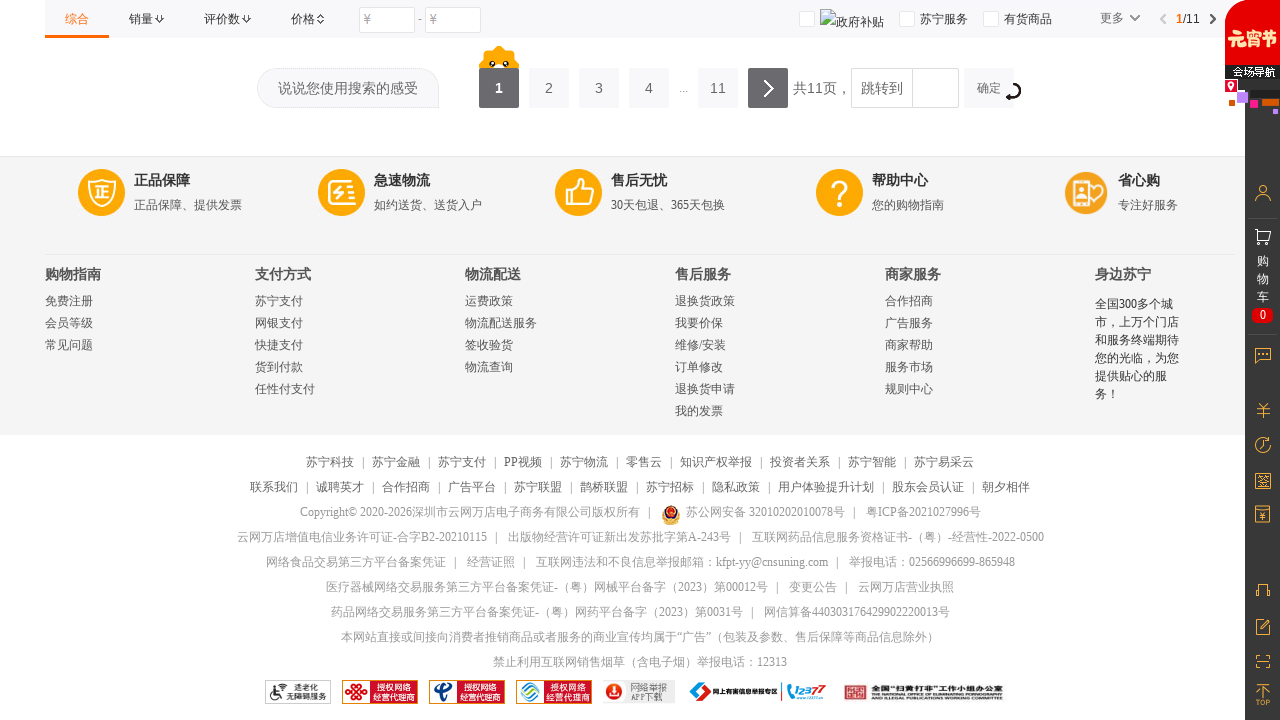

Waited 2 seconds for items to load
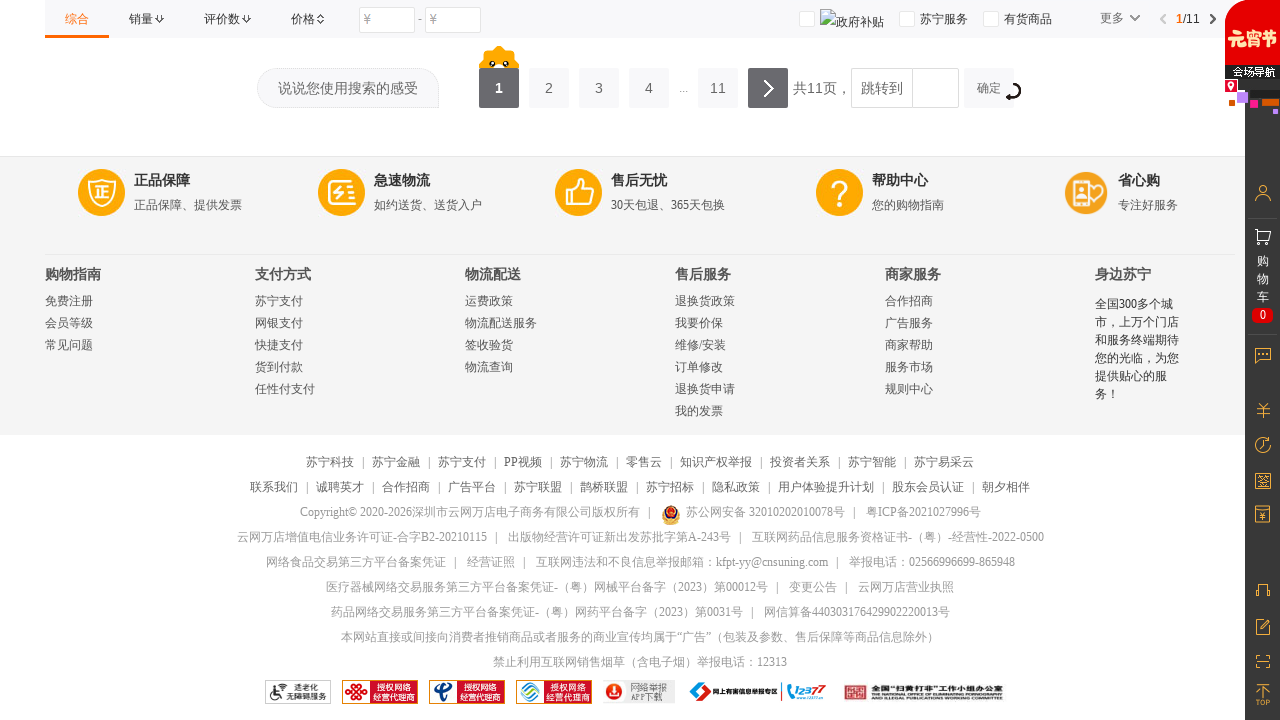

Checked item count: 30 items loaded
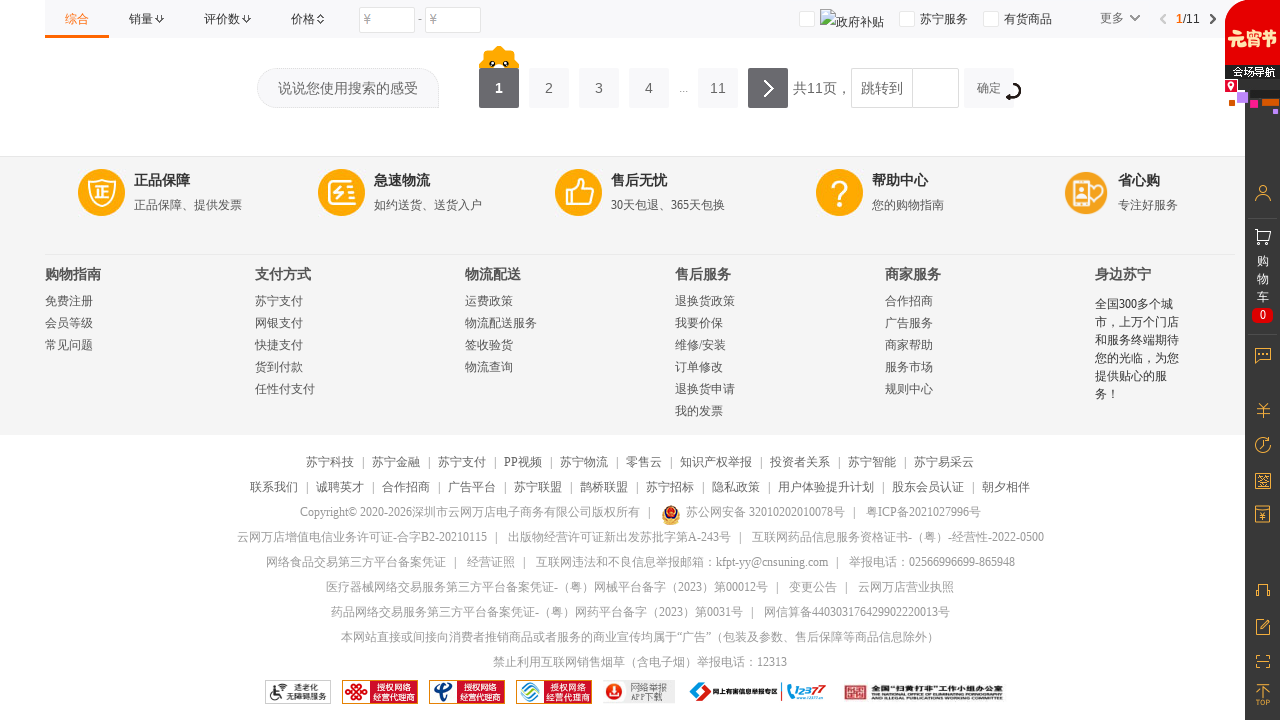

Scrolled to bottom of page to load more items
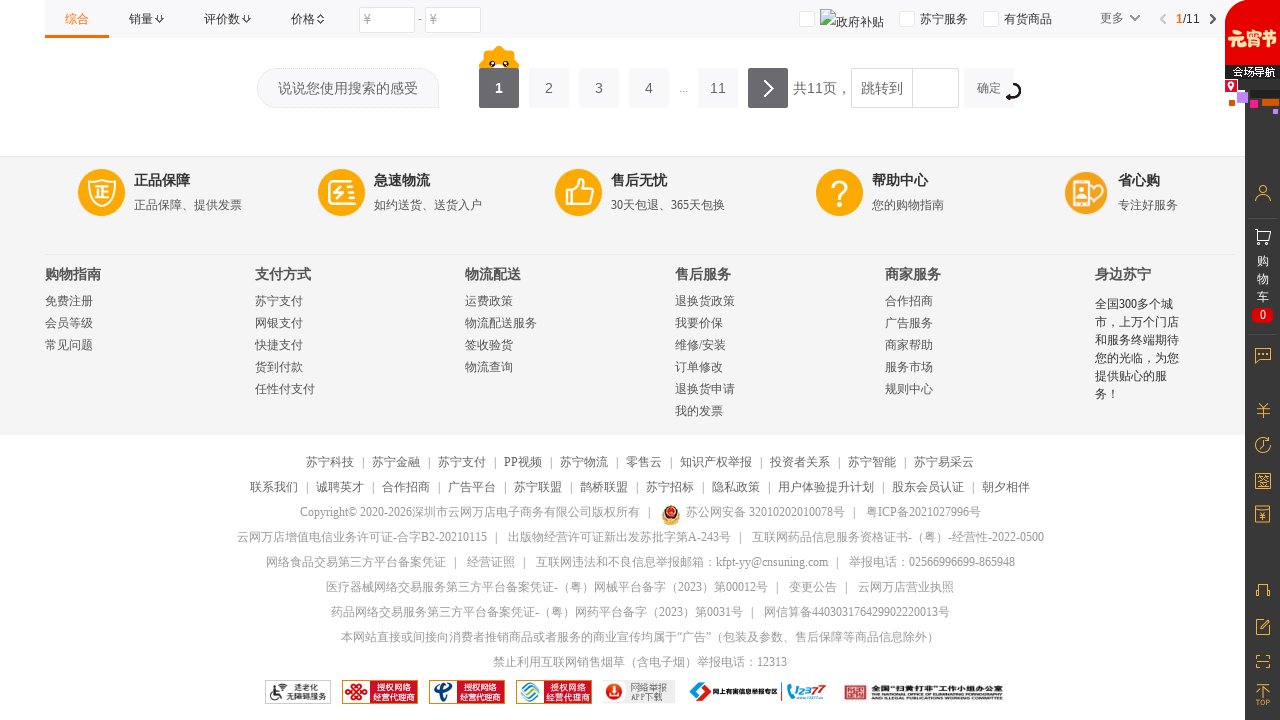

Waited 2 seconds for items to load
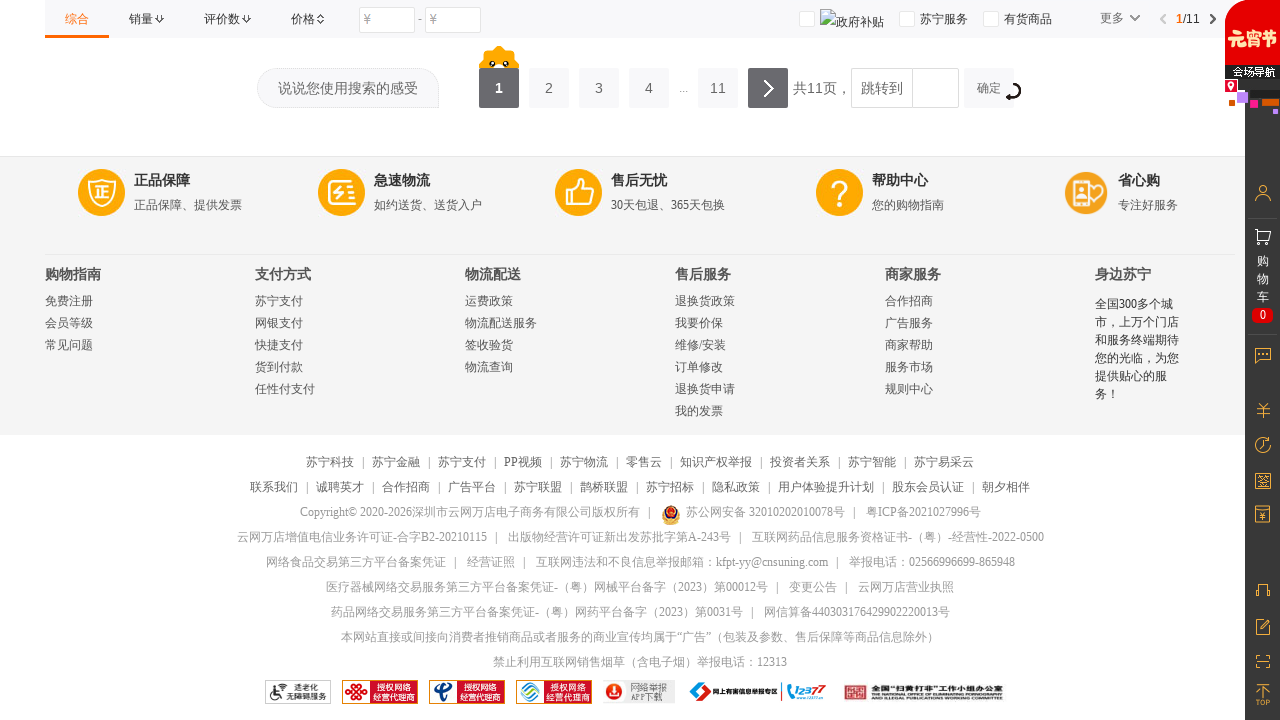

Checked item count: 30 items loaded
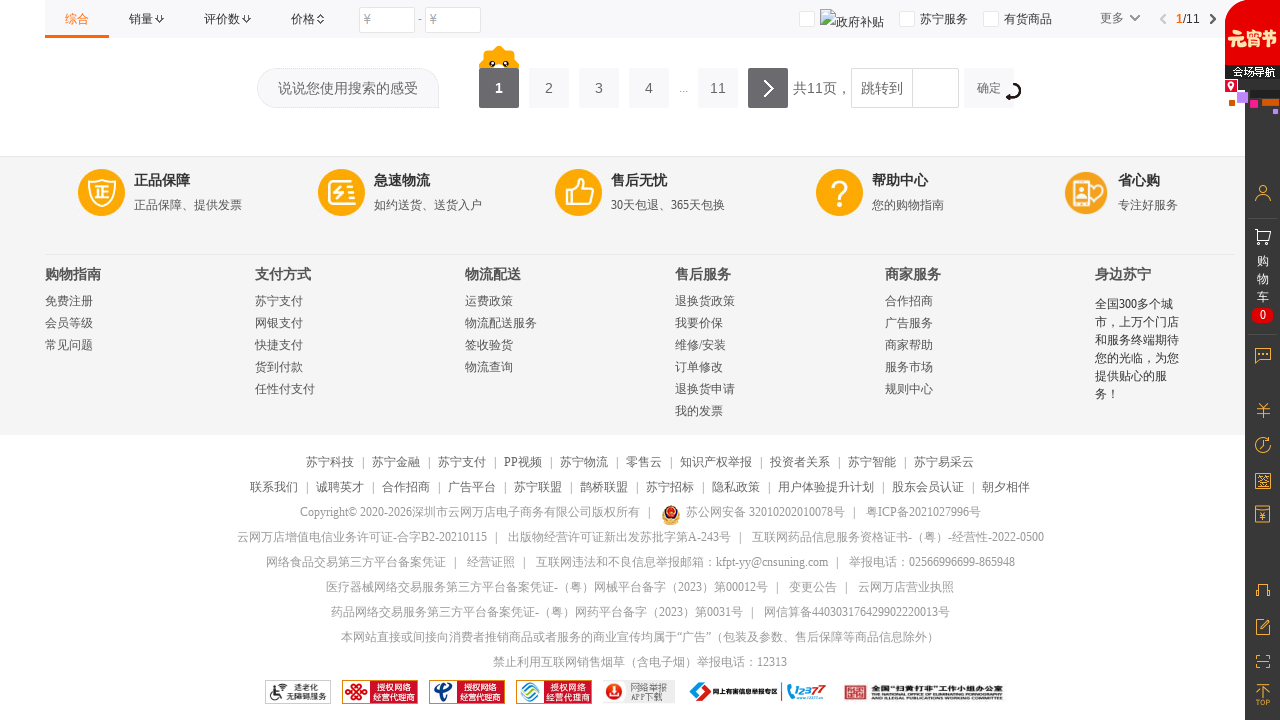

Scrolled to bottom of page to load more items
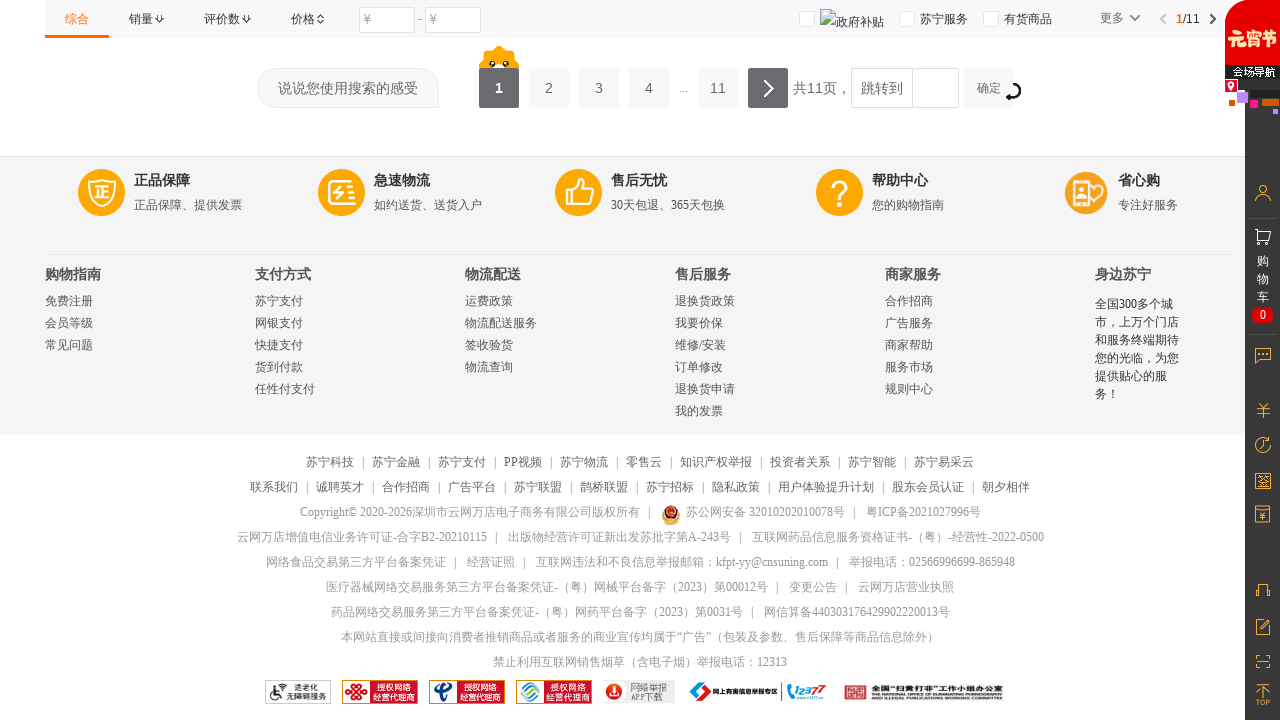

Waited 2 seconds for items to load
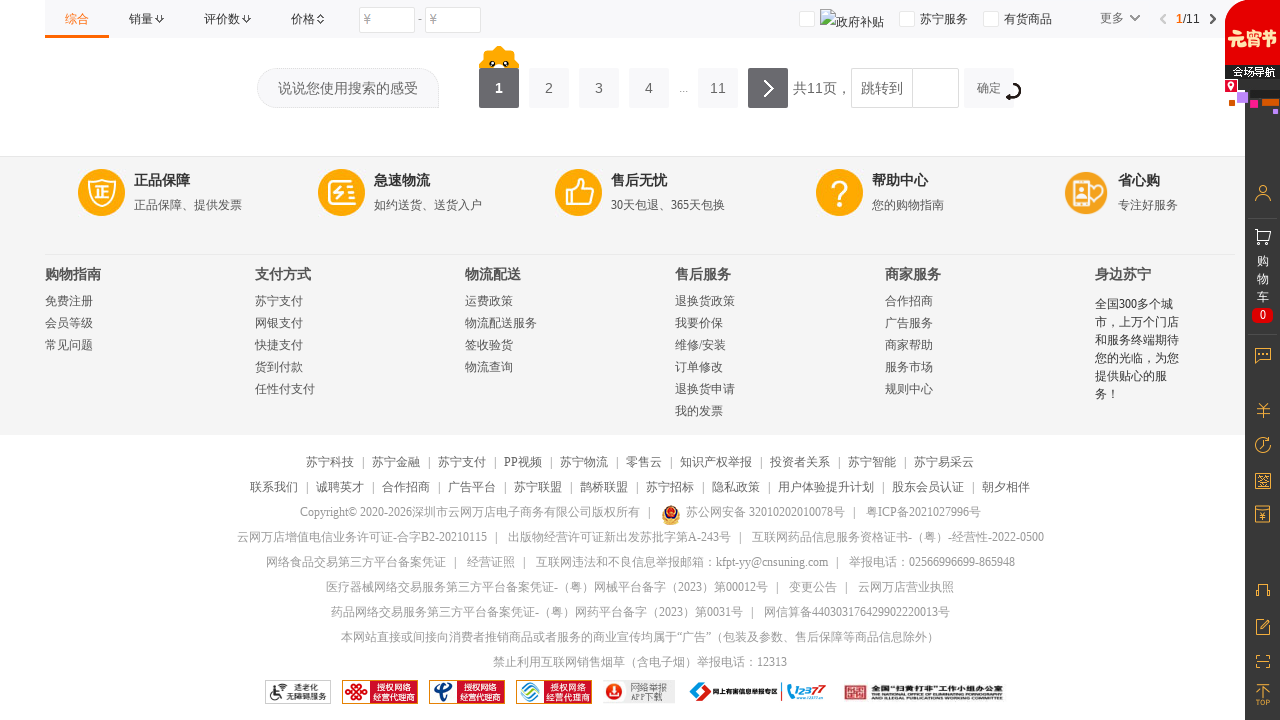

Checked item count: 30 items loaded
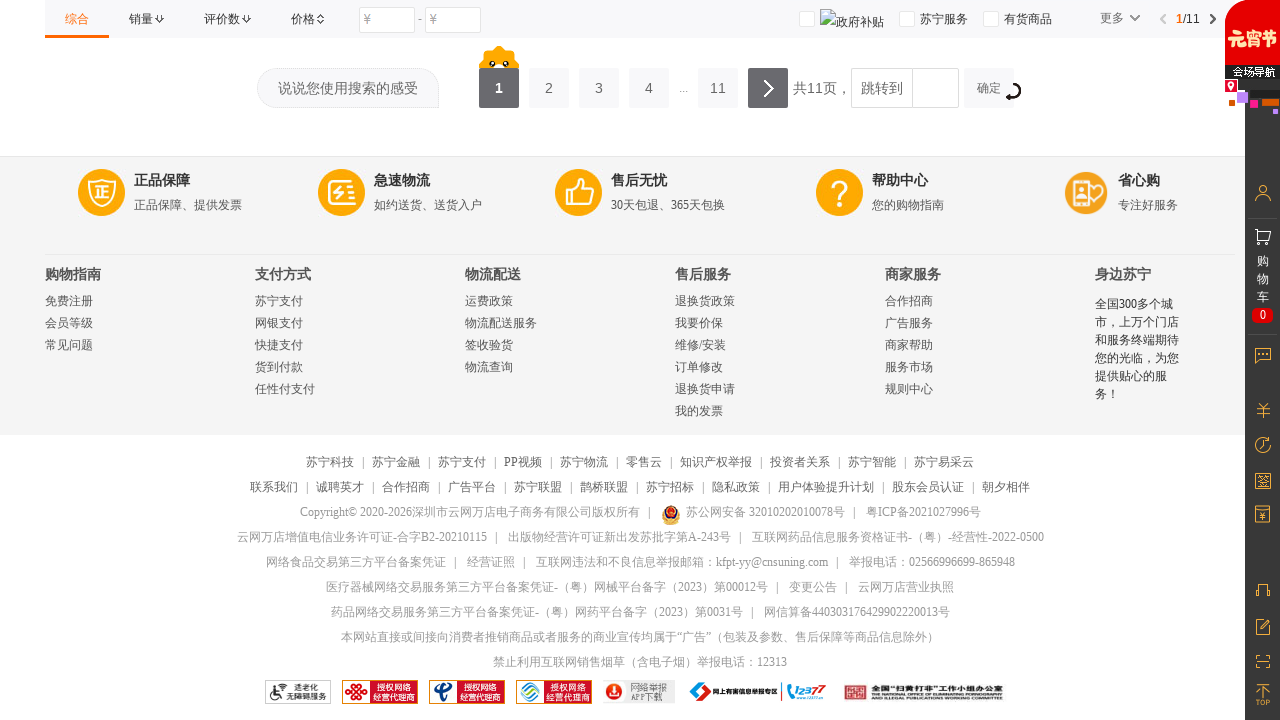

Scrolled to bottom of page to load more items
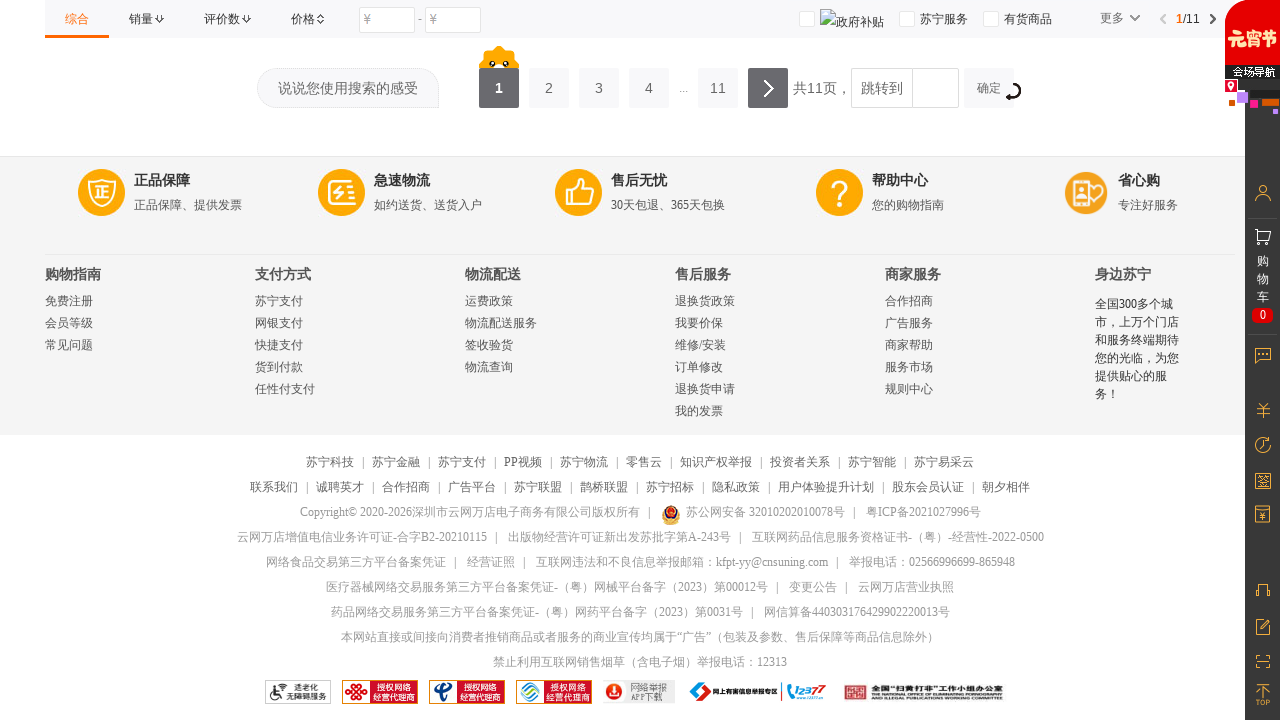

Waited 2 seconds for items to load
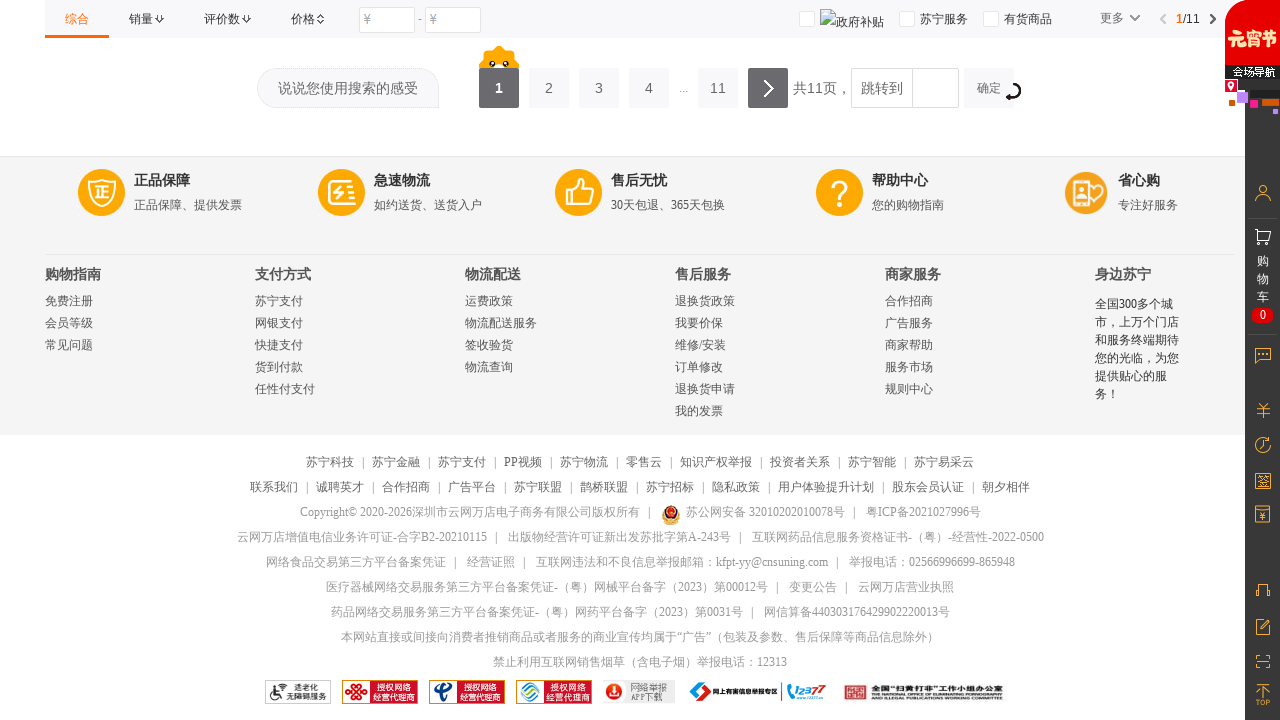

Checked item count: 30 items loaded
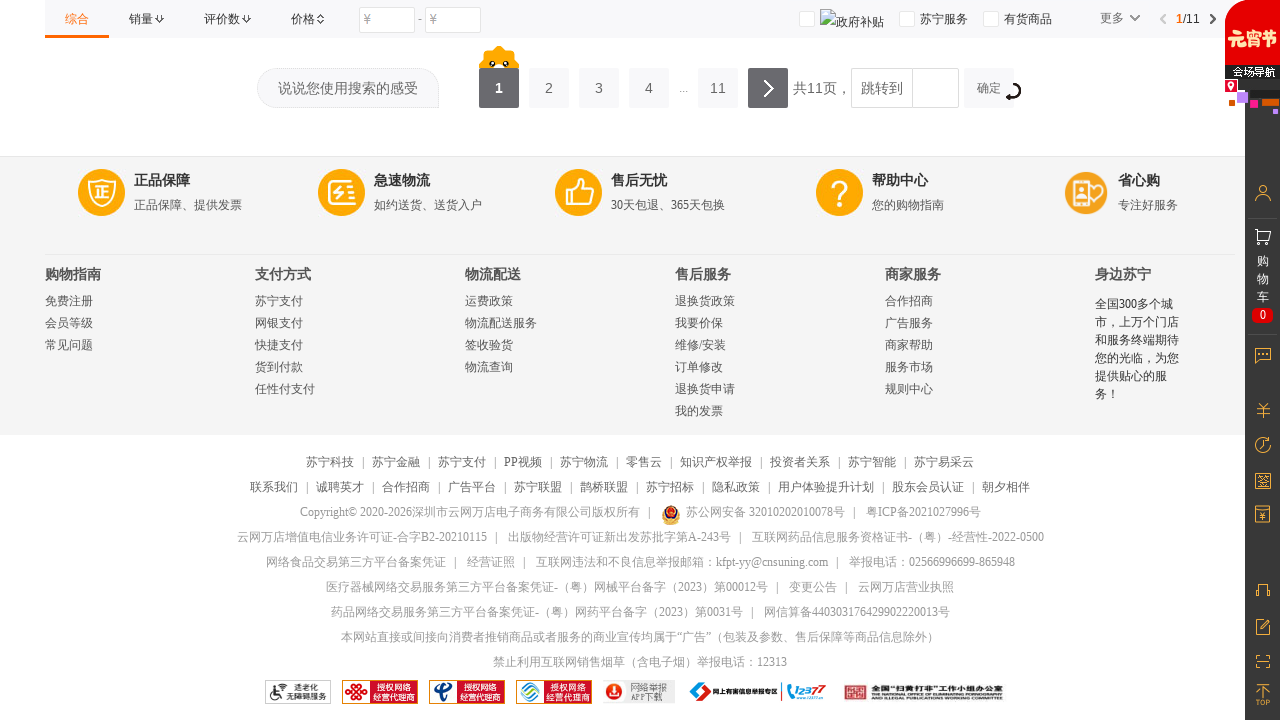

Scrolled to bottom of page to load more items
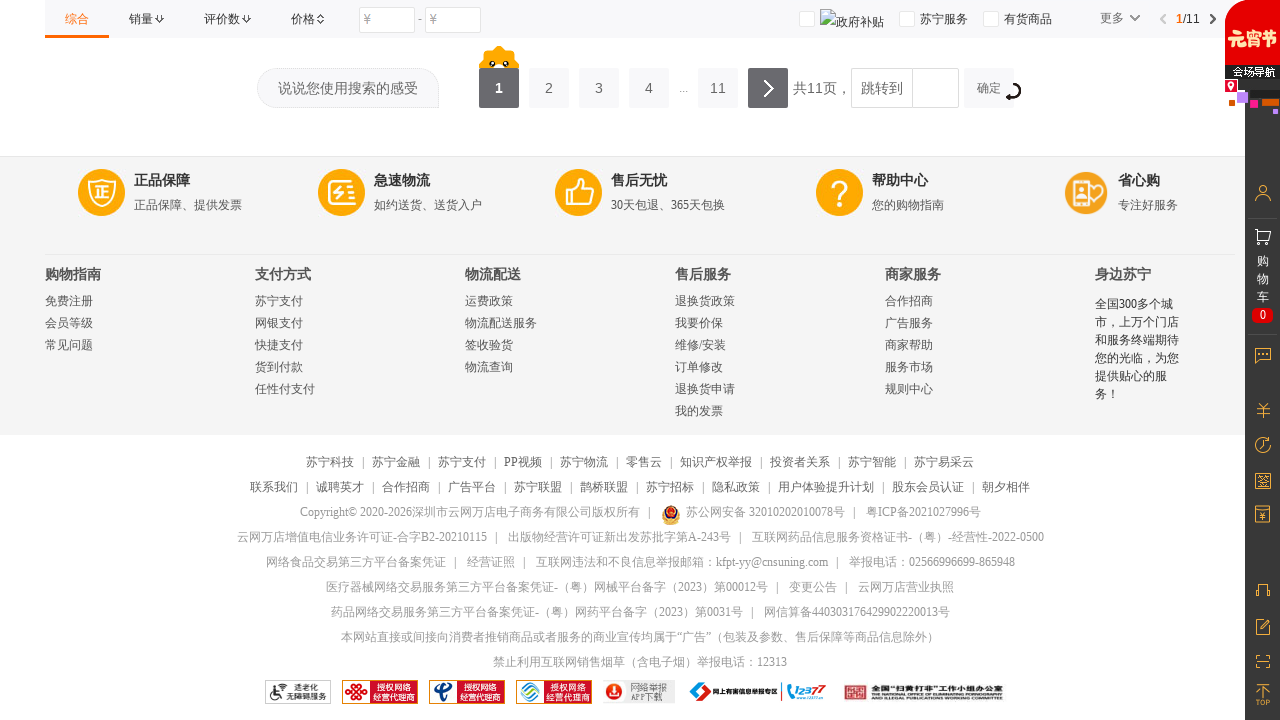

Waited 2 seconds for items to load
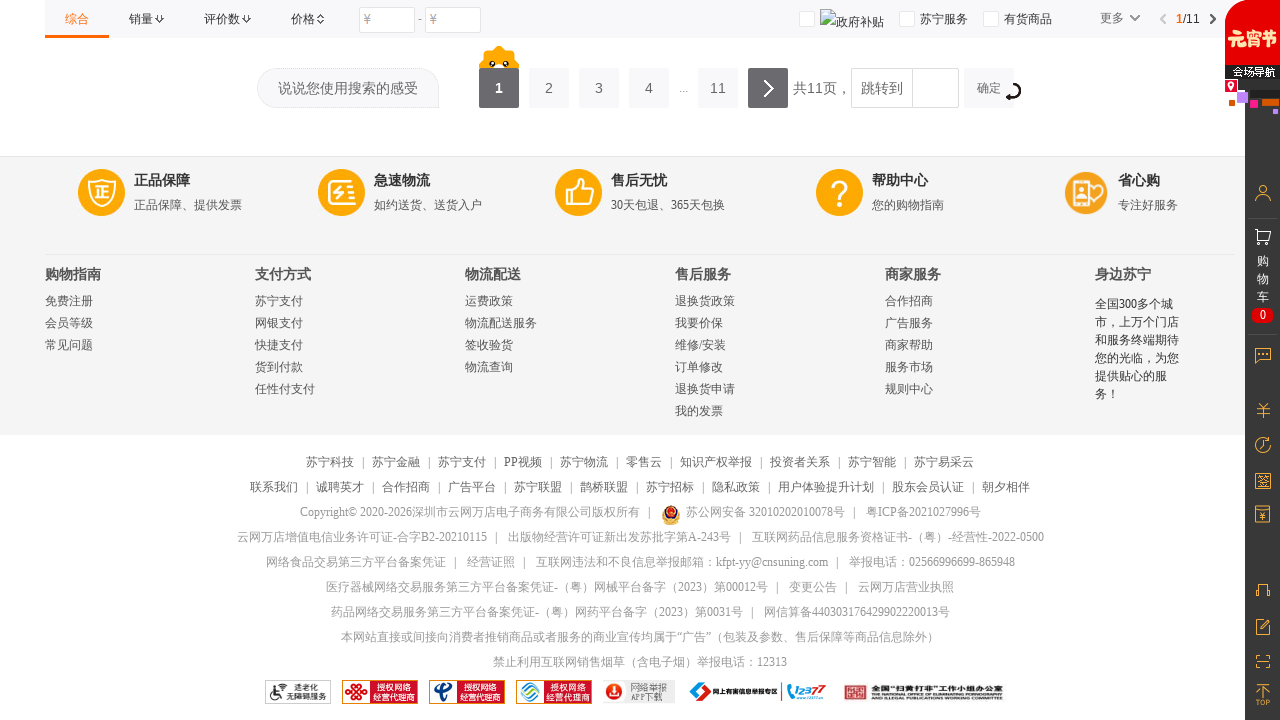

Checked item count: 30 items loaded
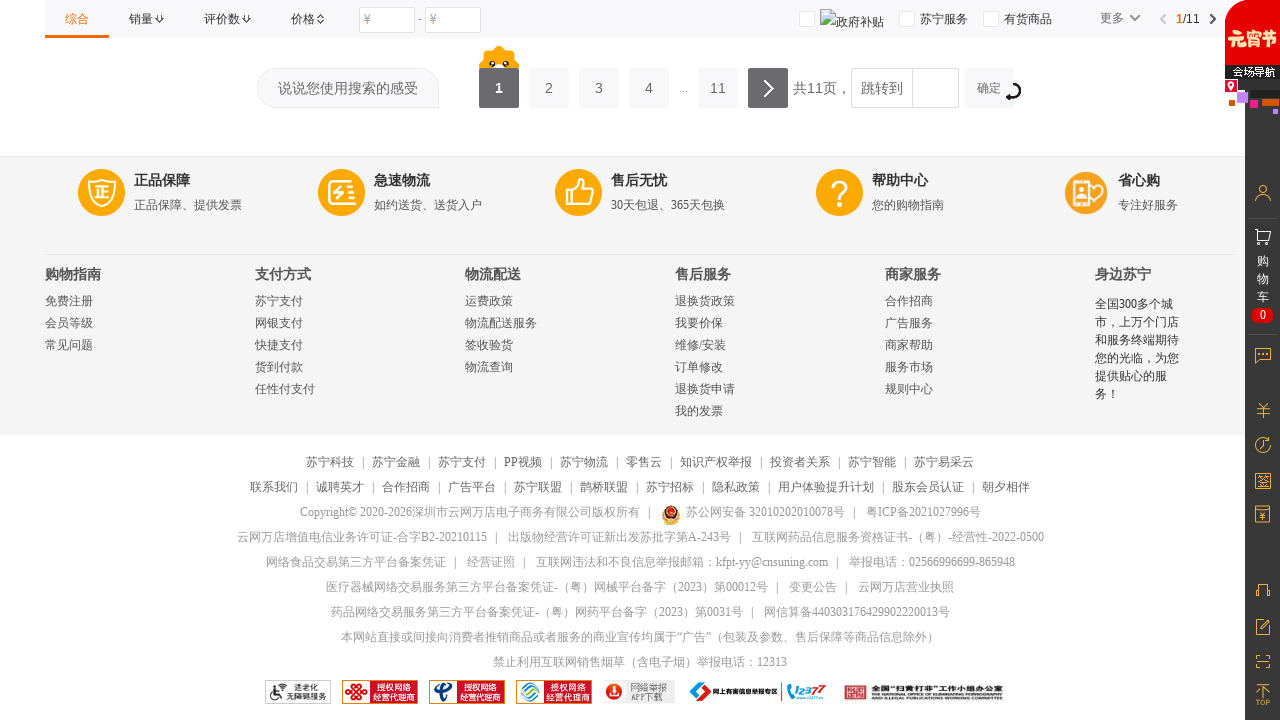

Scrolled to bottom of page to load more items
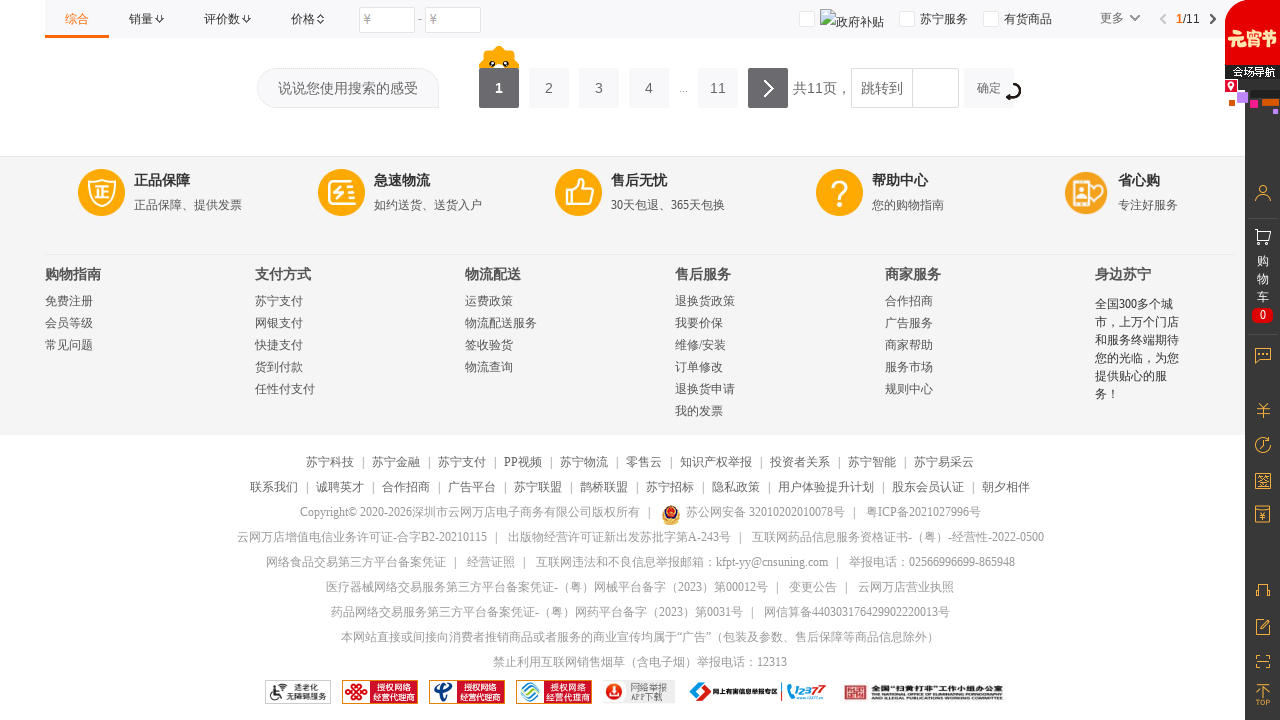

Waited 2 seconds for items to load
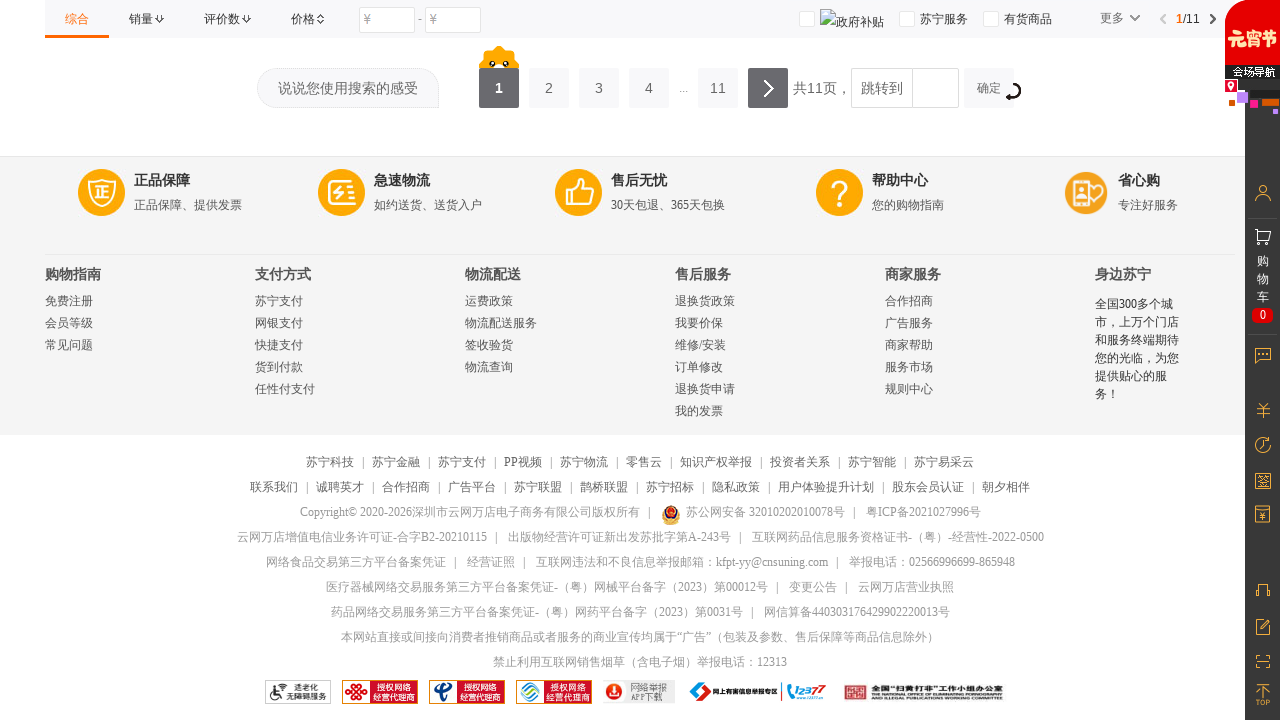

Checked item count: 30 items loaded
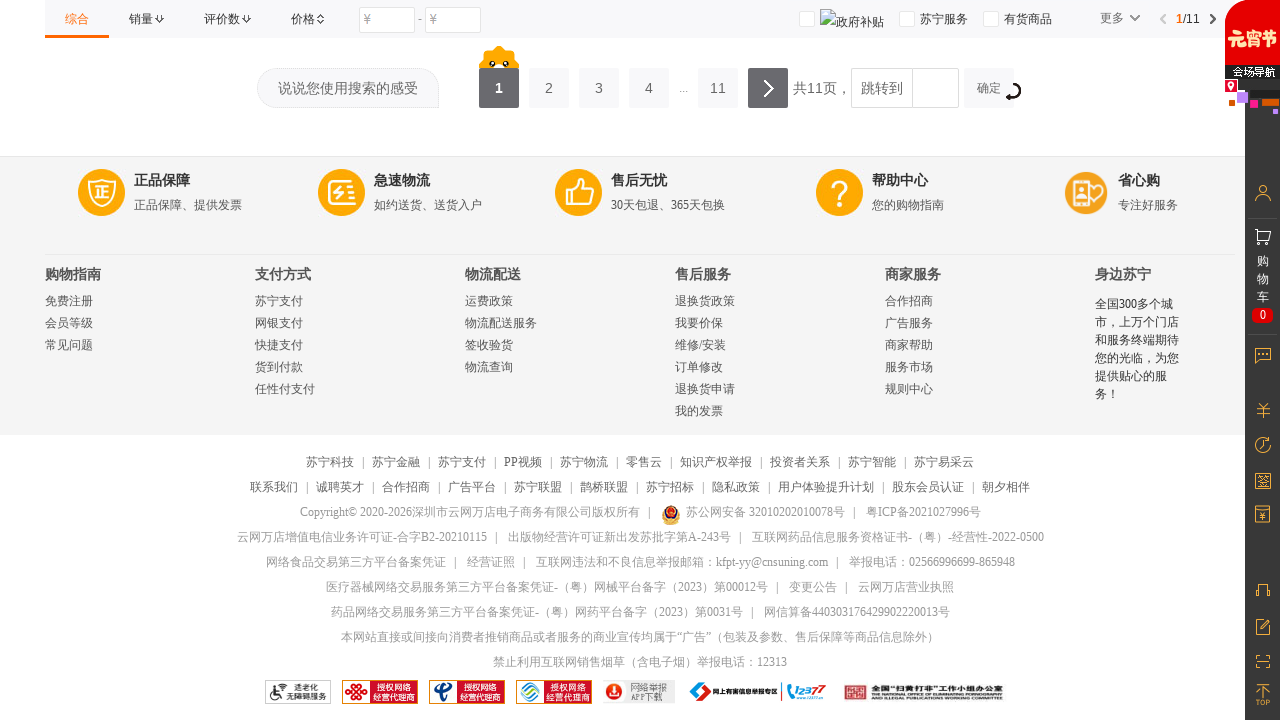

Confirmed .item-wrap elements are visible
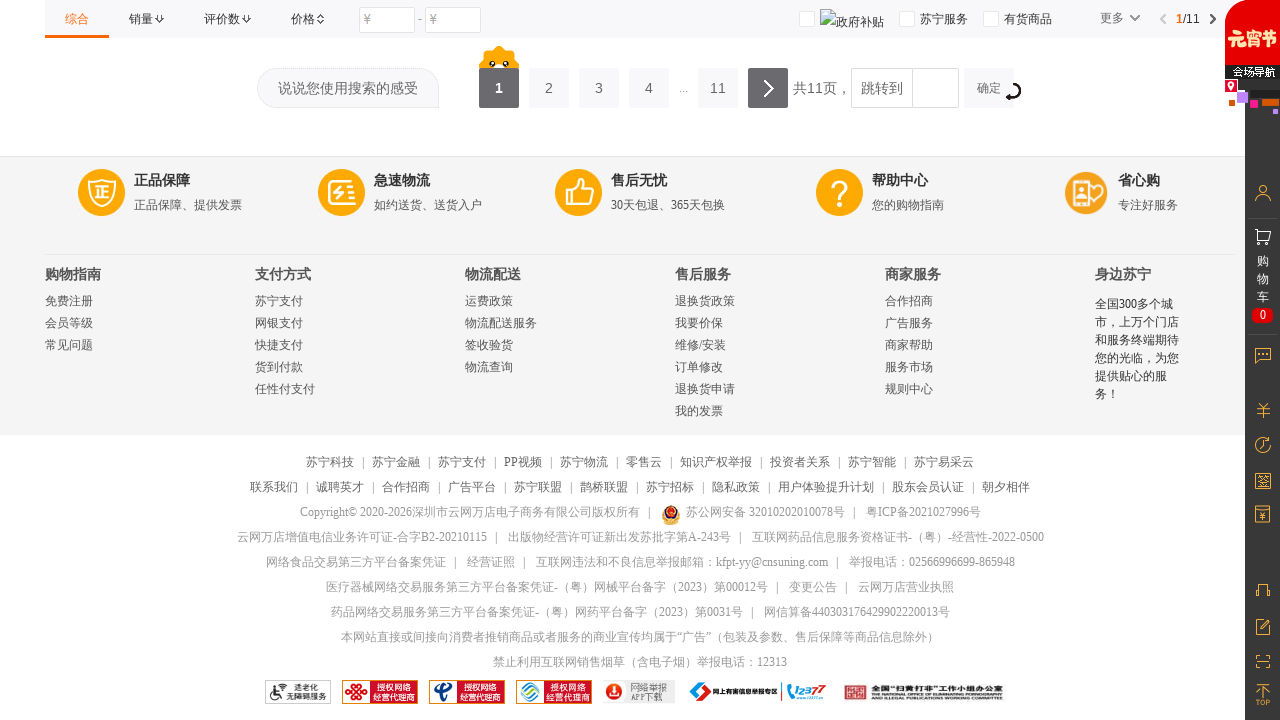

Clicked next page button to navigate to next page at (768, 88) on #nextPage
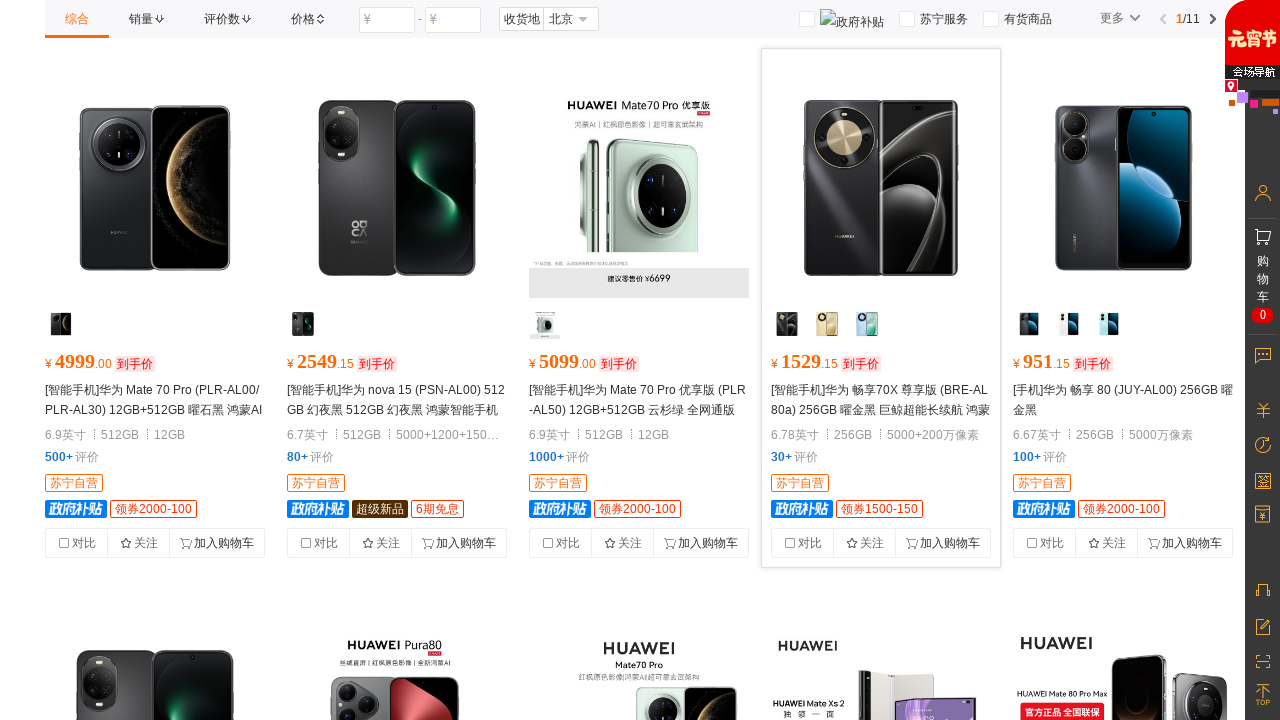

Waited 2 seconds for next page to load
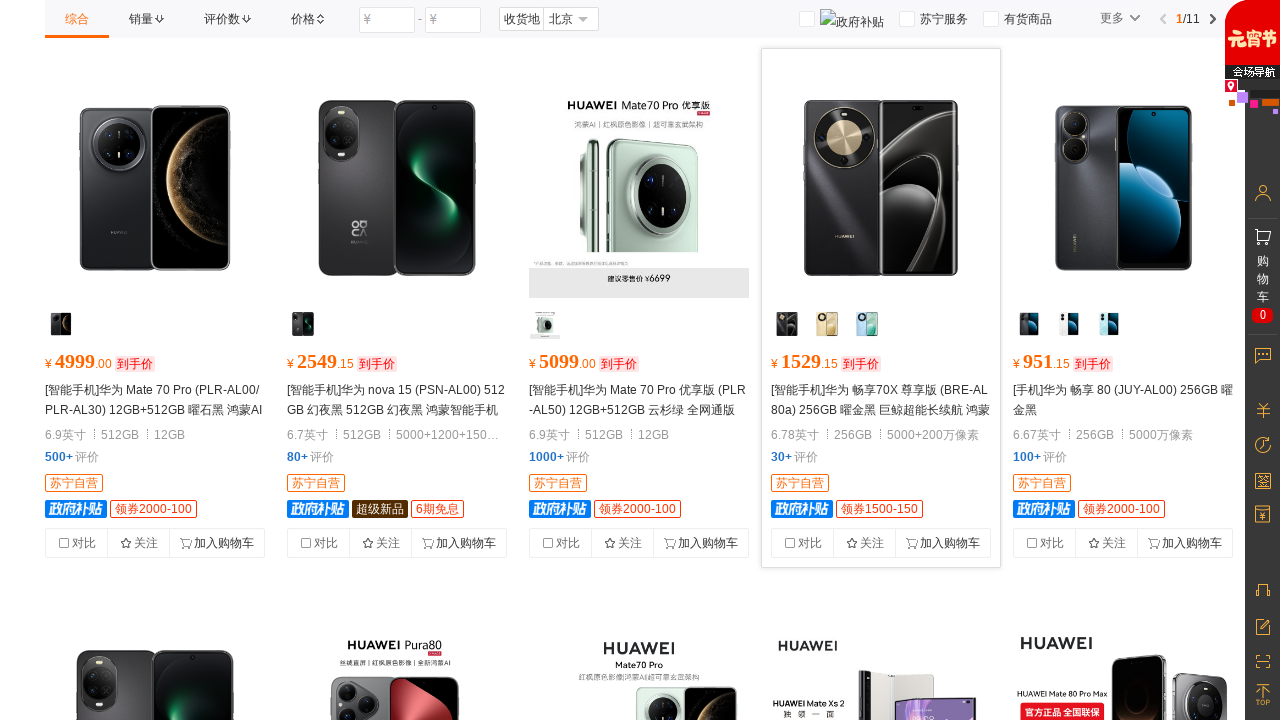

Completed page navigation cycle 2 of 3
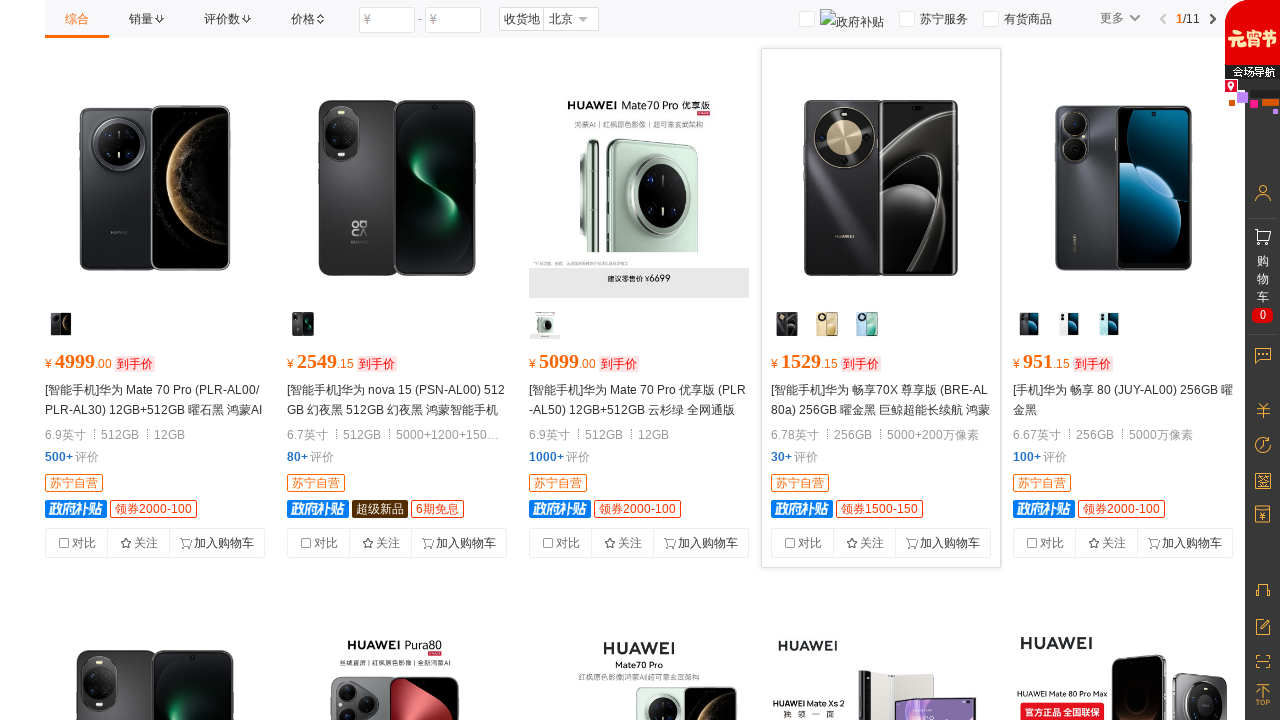

Scrolled to bottom of page to load more items
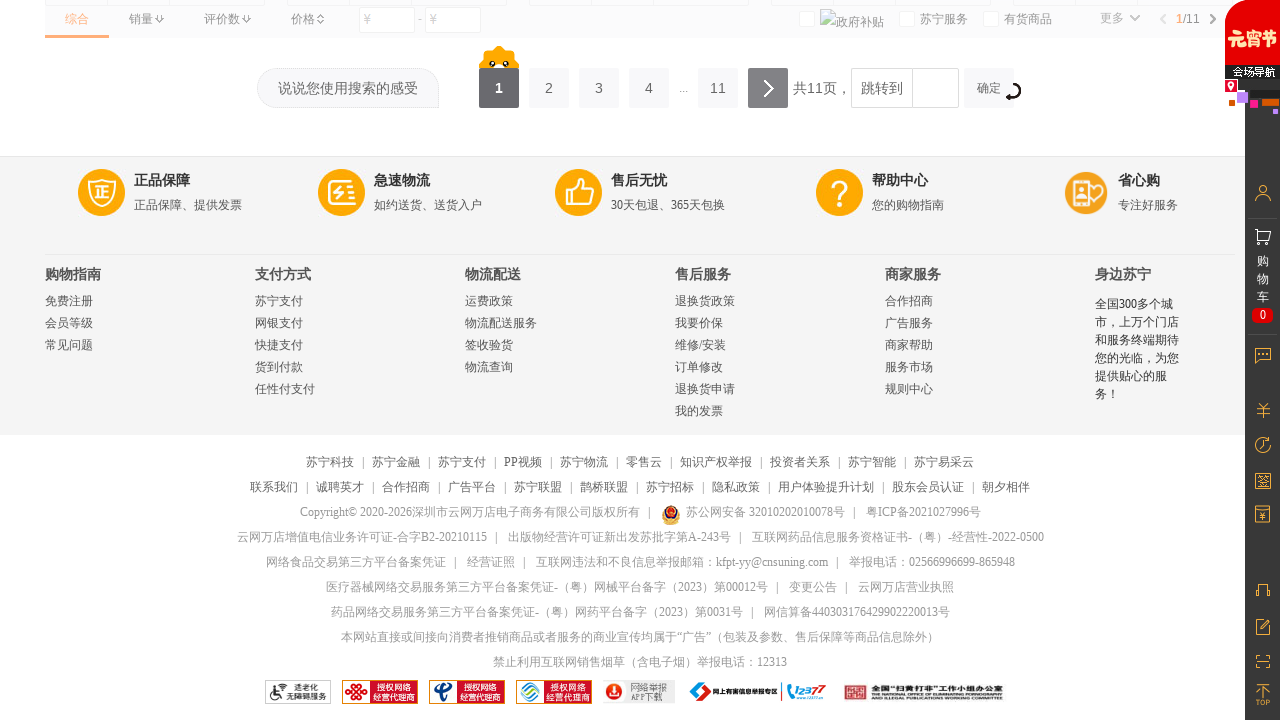

Waited 2 seconds for items to load
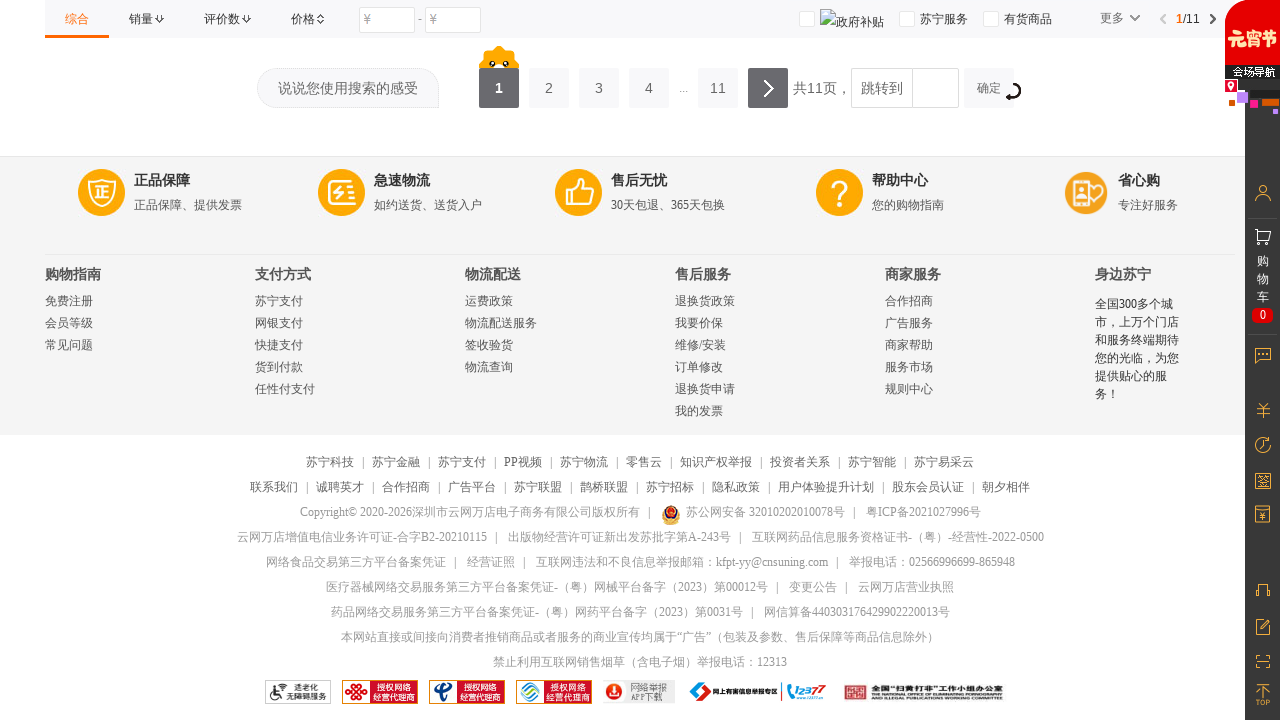

Checked item count: 30 items loaded
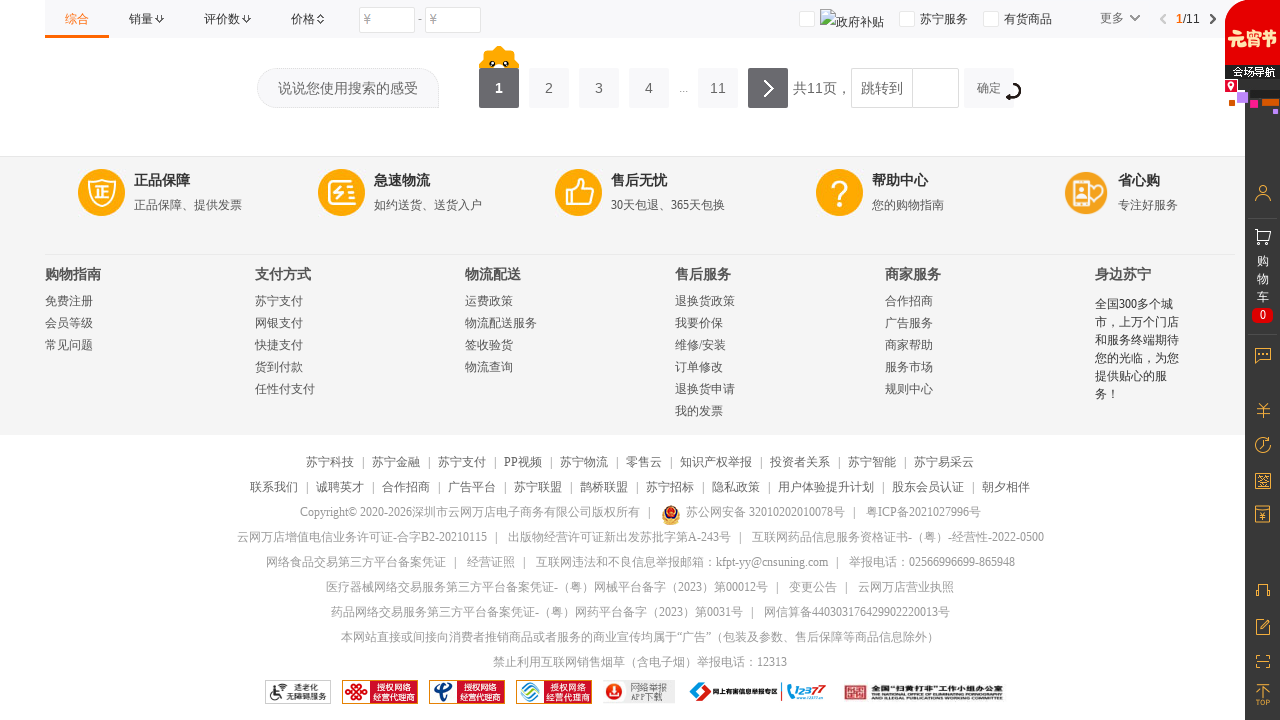

Scrolled to bottom of page to load more items
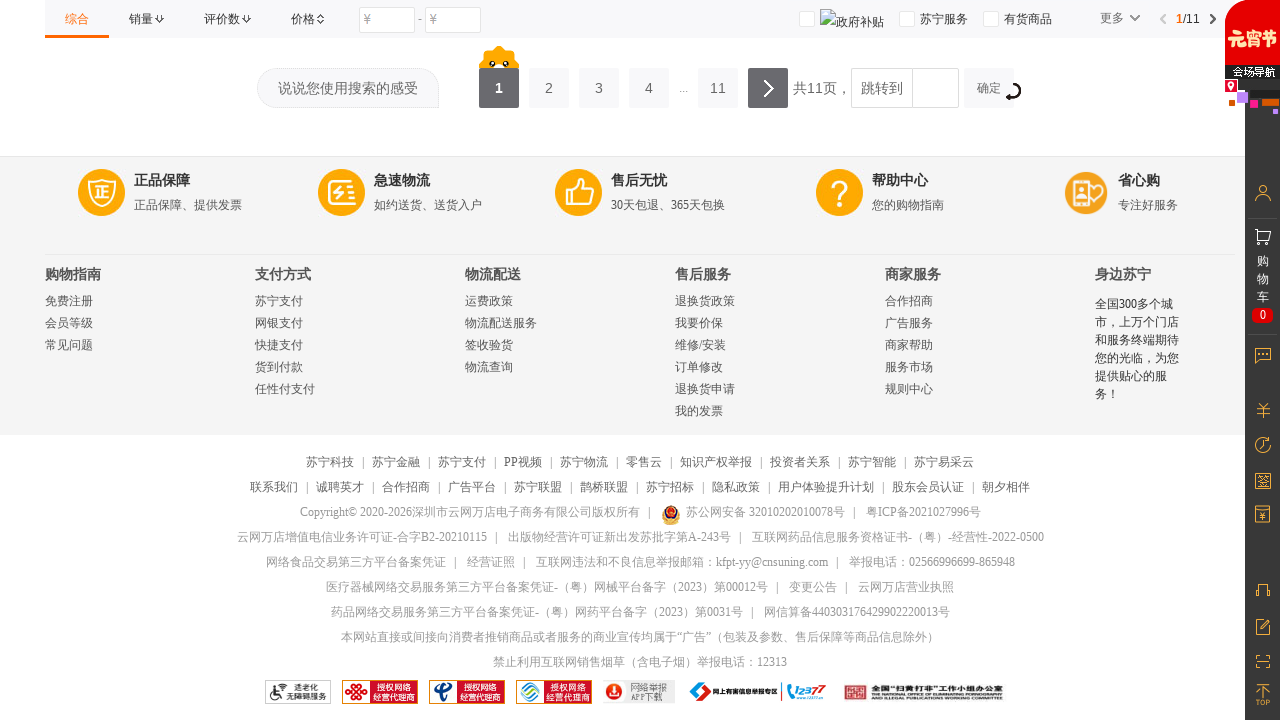

Waited 2 seconds for items to load
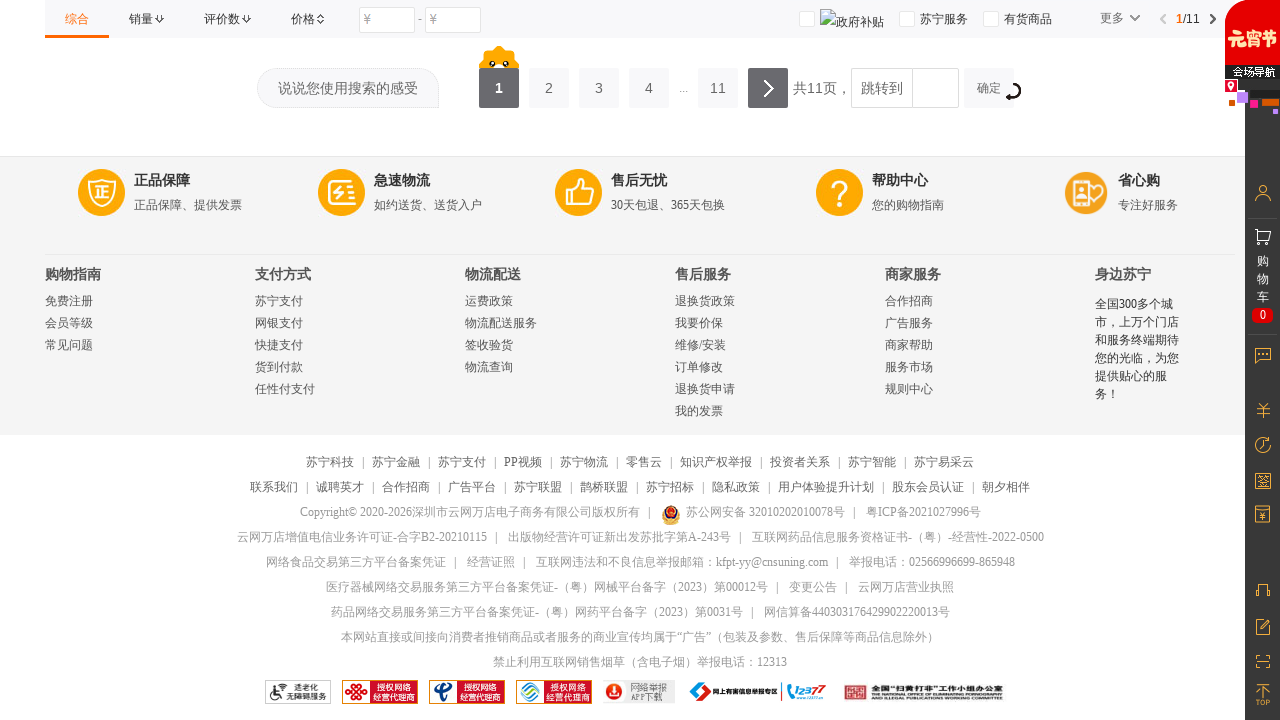

Checked item count: 30 items loaded
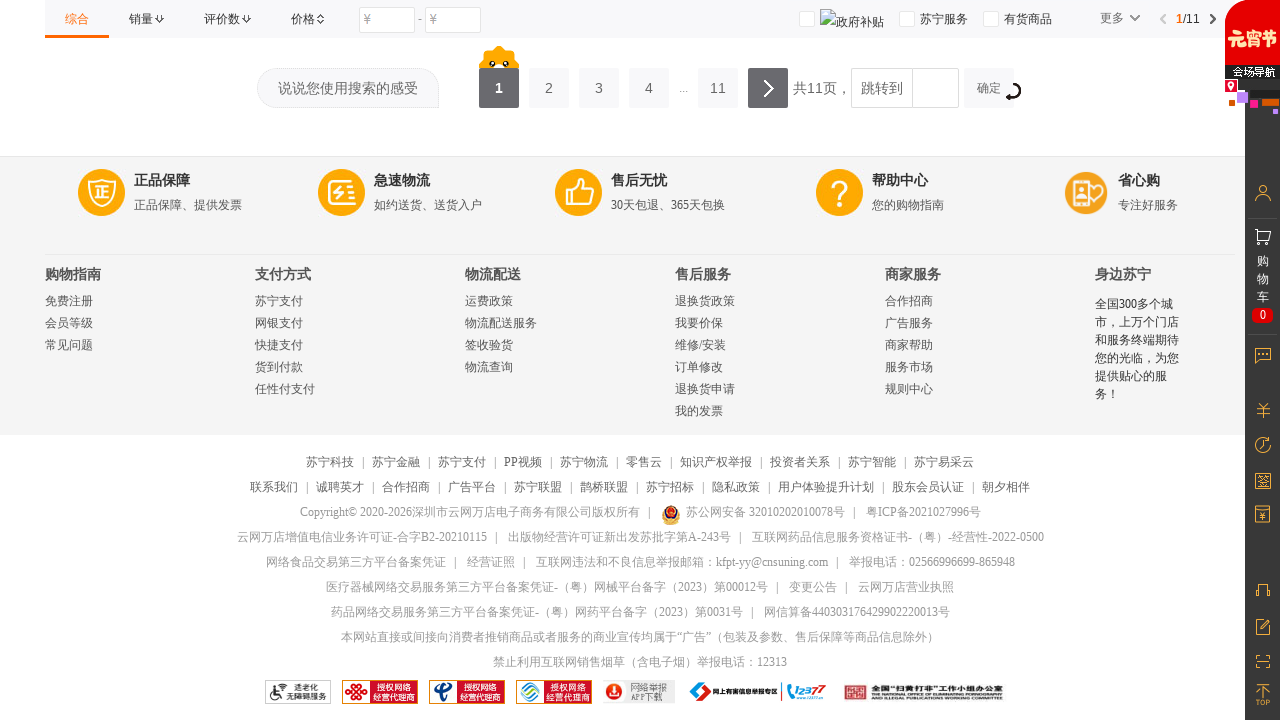

Scrolled to bottom of page to load more items
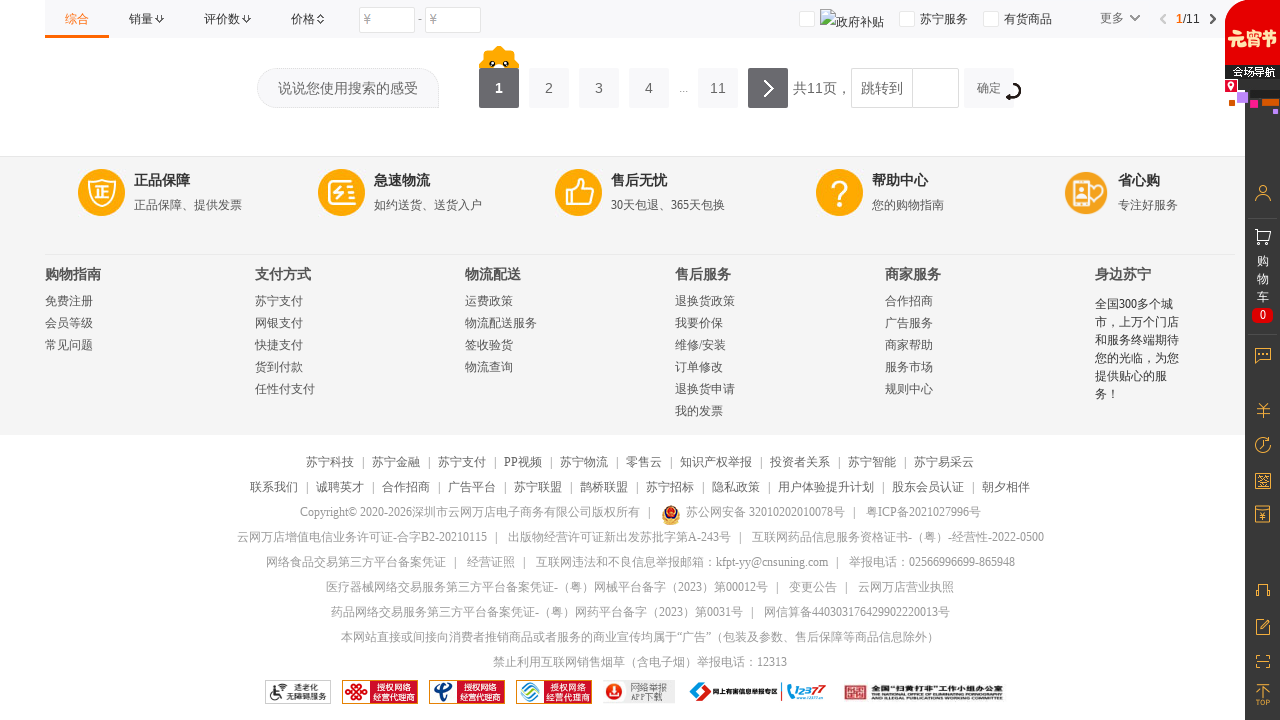

Waited 2 seconds for items to load
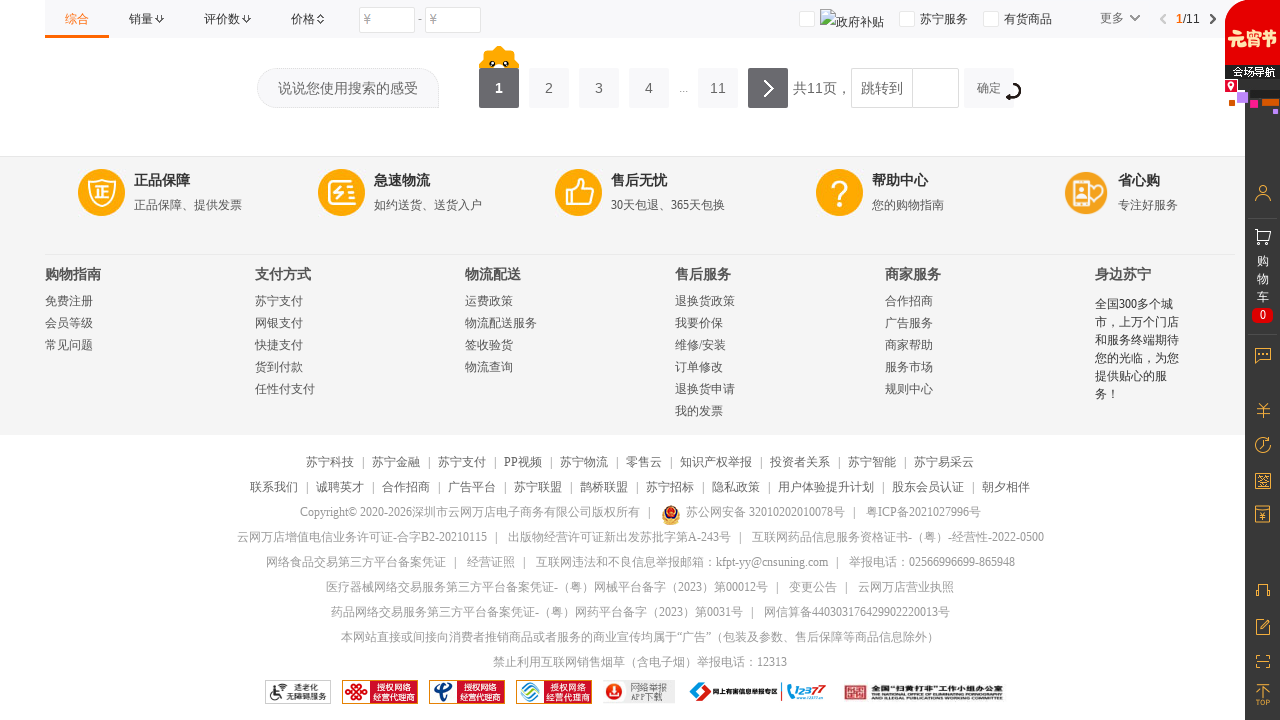

Checked item count: 30 items loaded
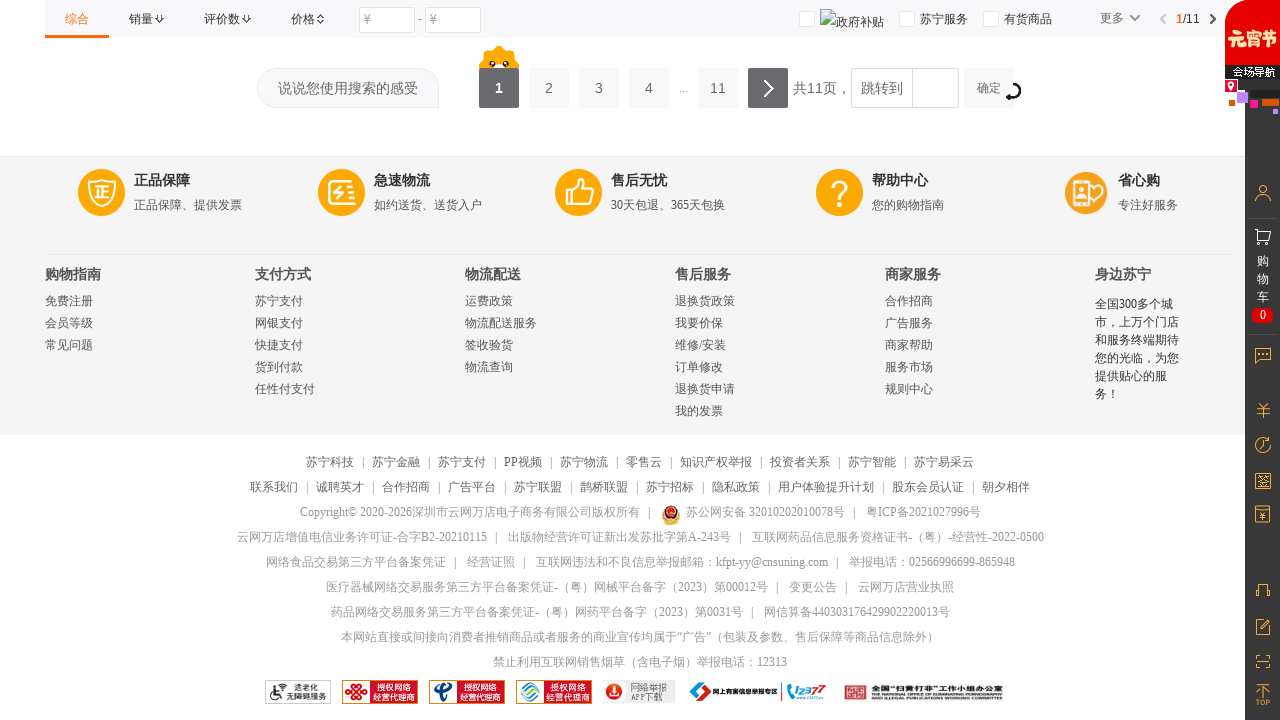

Scrolled to bottom of page to load more items
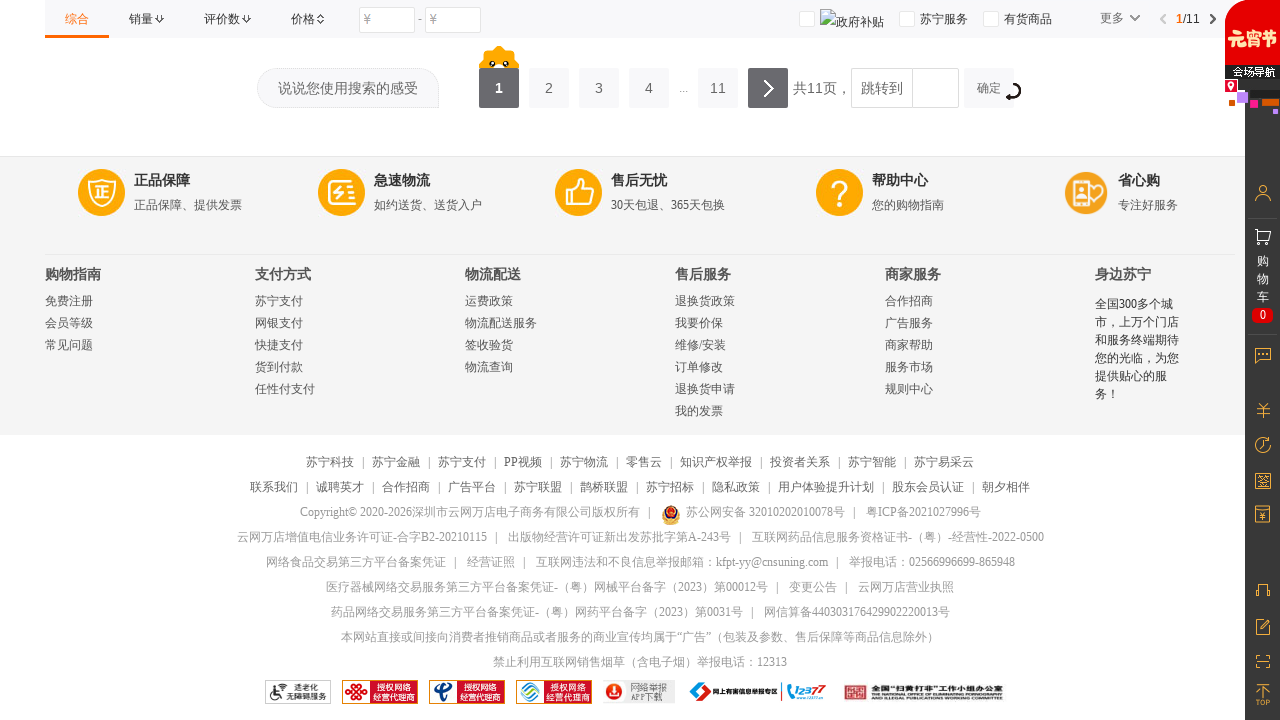

Waited 2 seconds for items to load
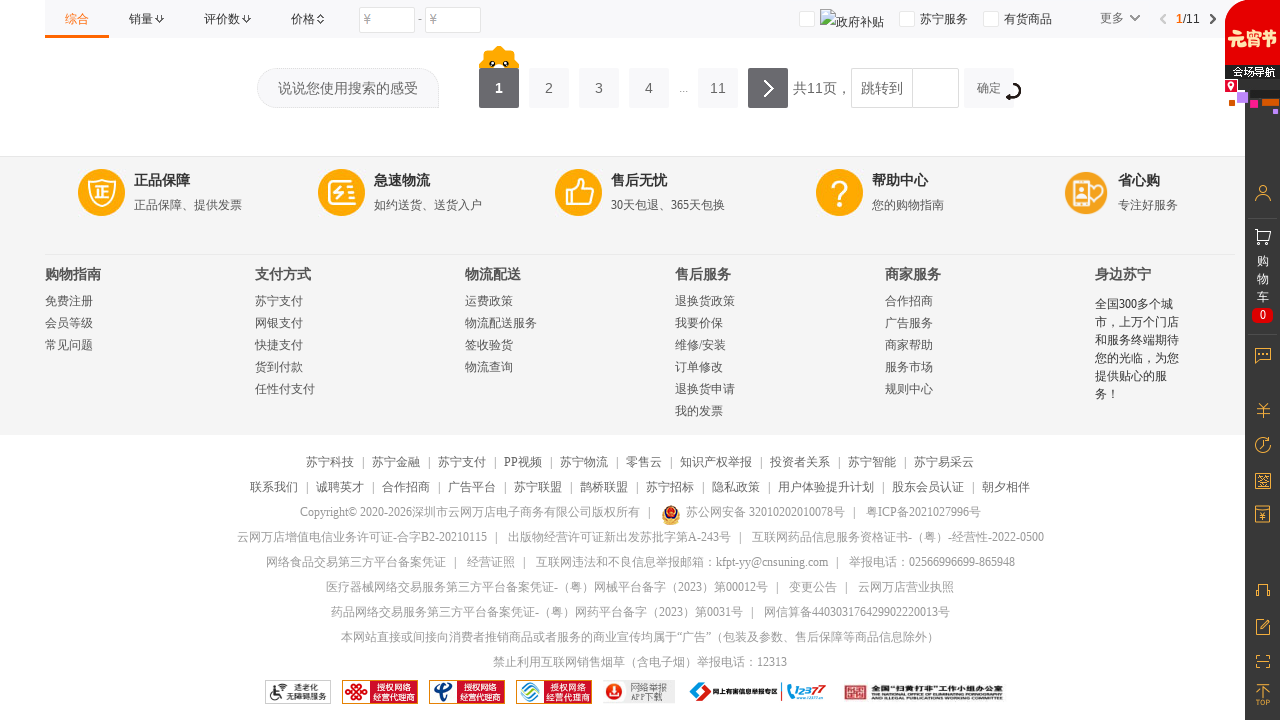

Checked item count: 30 items loaded
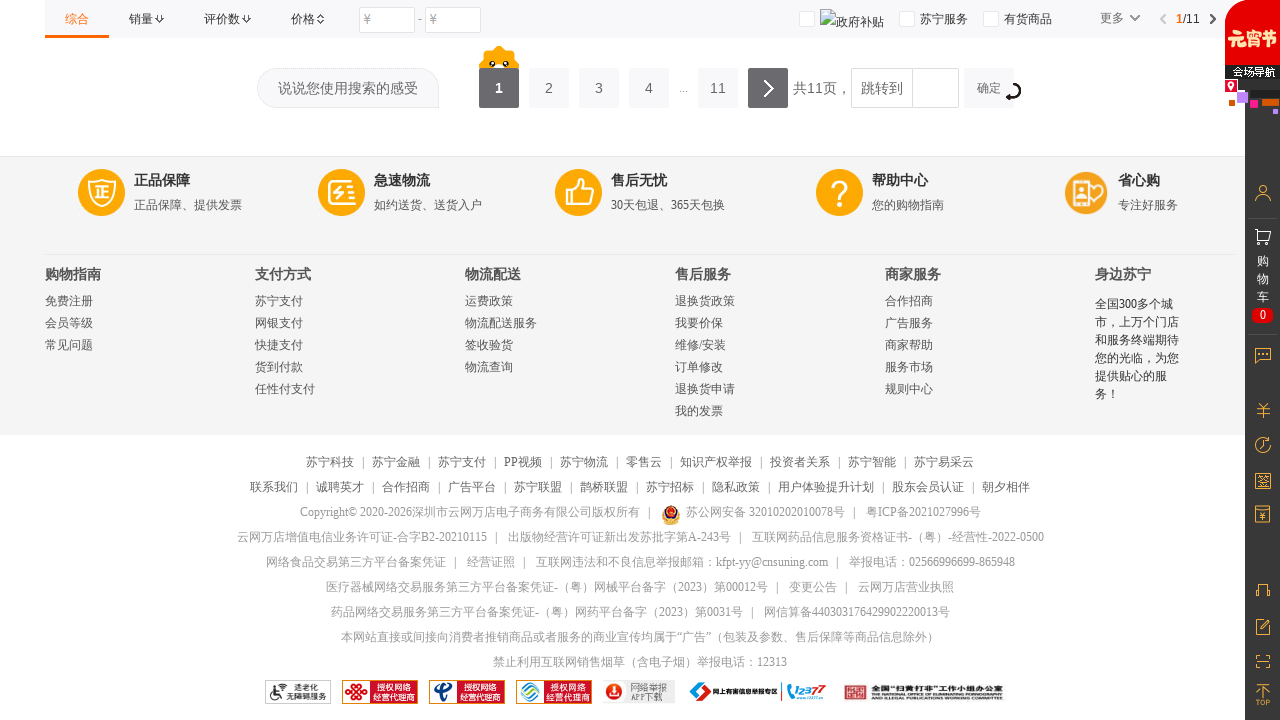

Scrolled to bottom of page to load more items
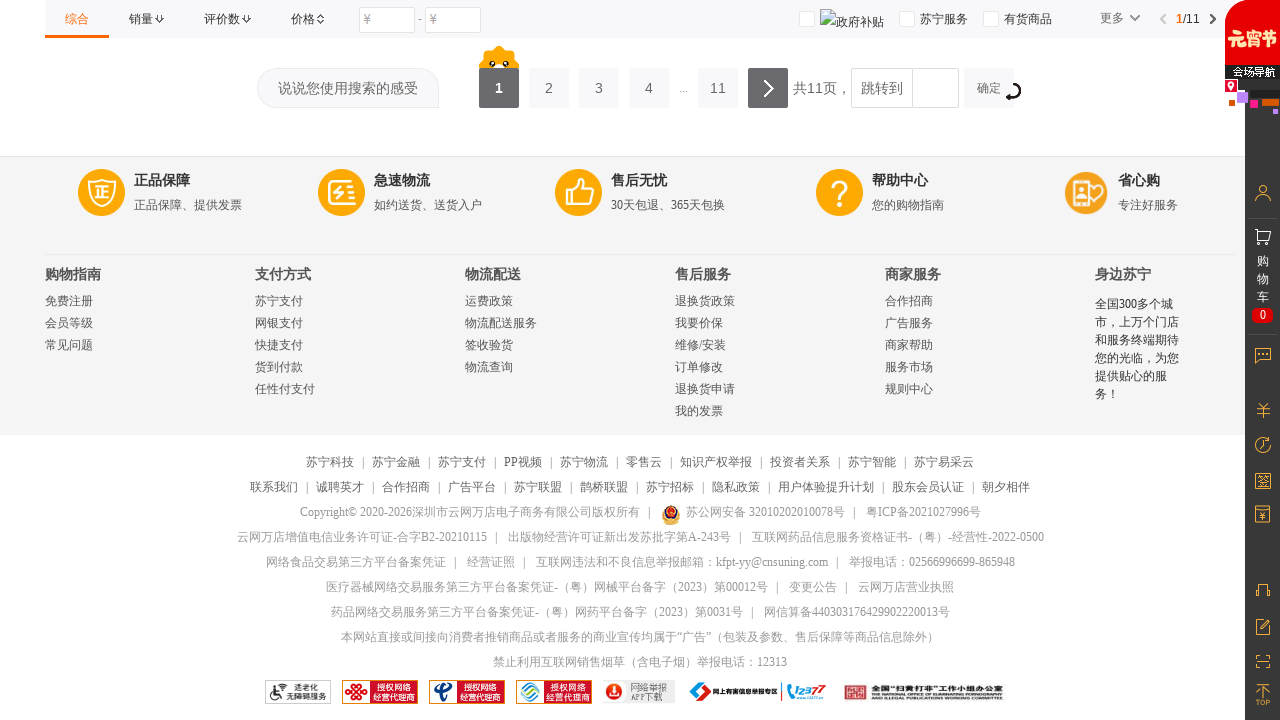

Waited 2 seconds for items to load
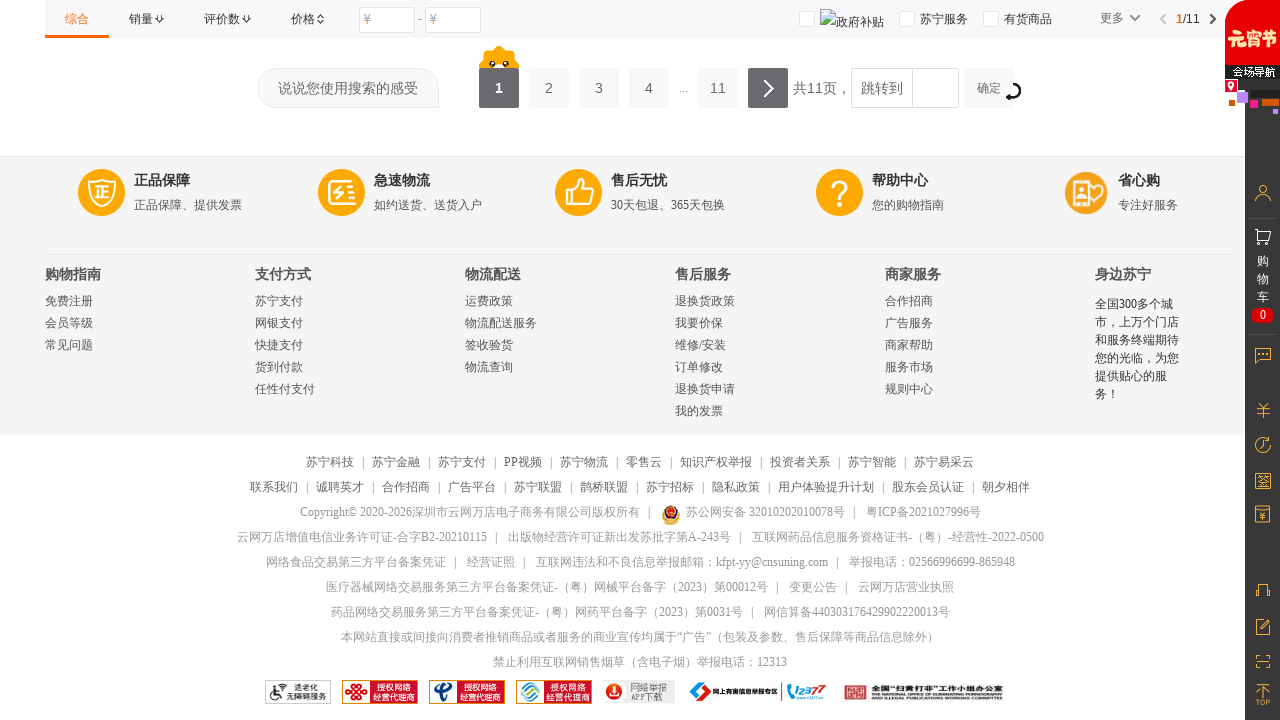

Checked item count: 30 items loaded
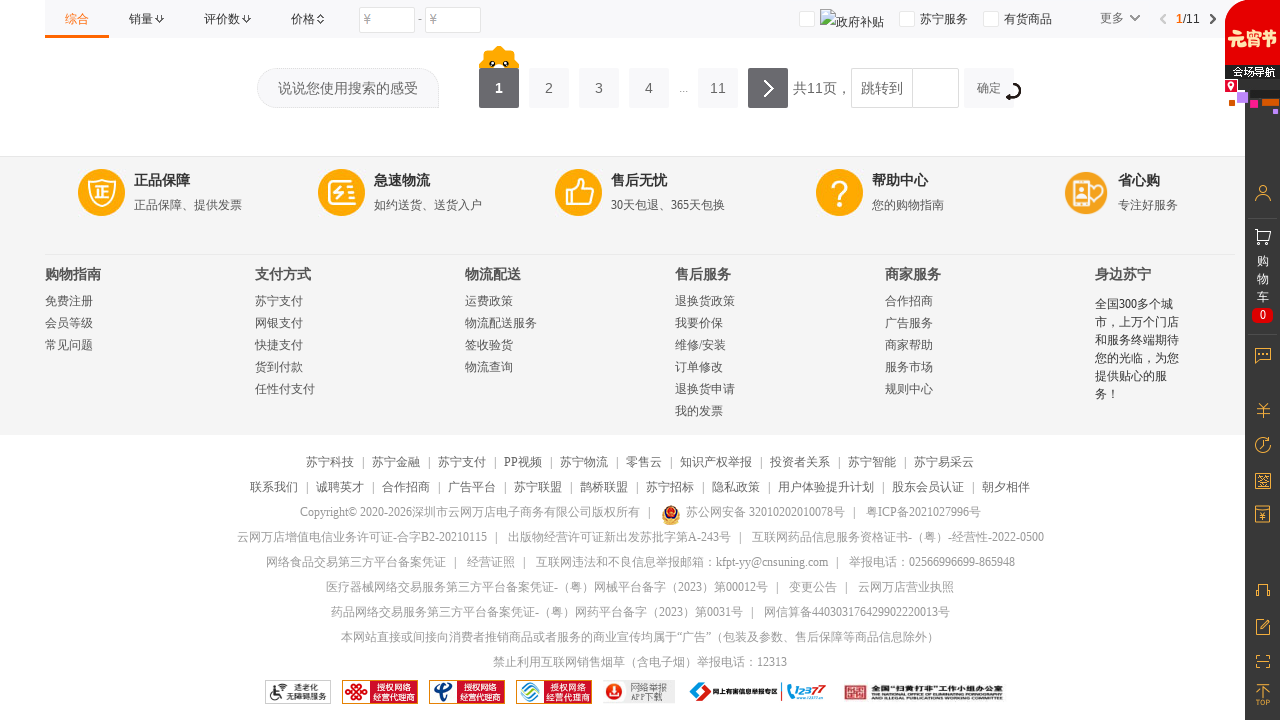

Scrolled to bottom of page to load more items
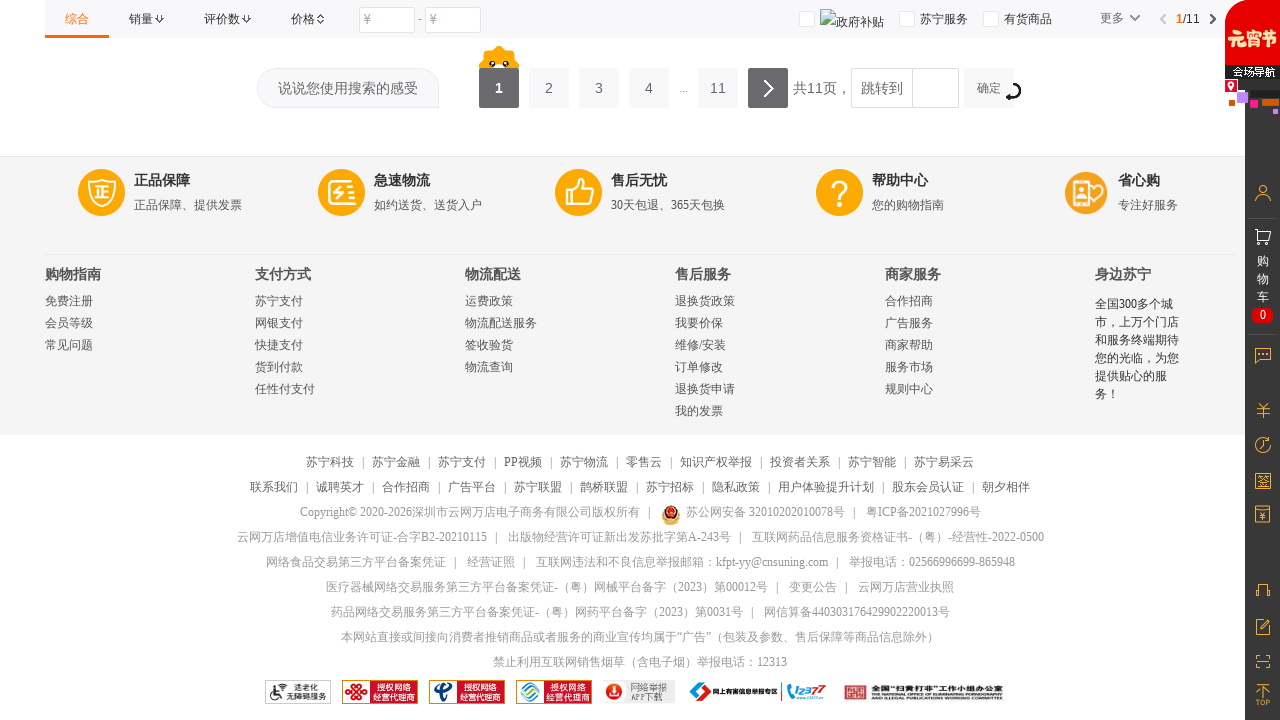

Waited 2 seconds for items to load
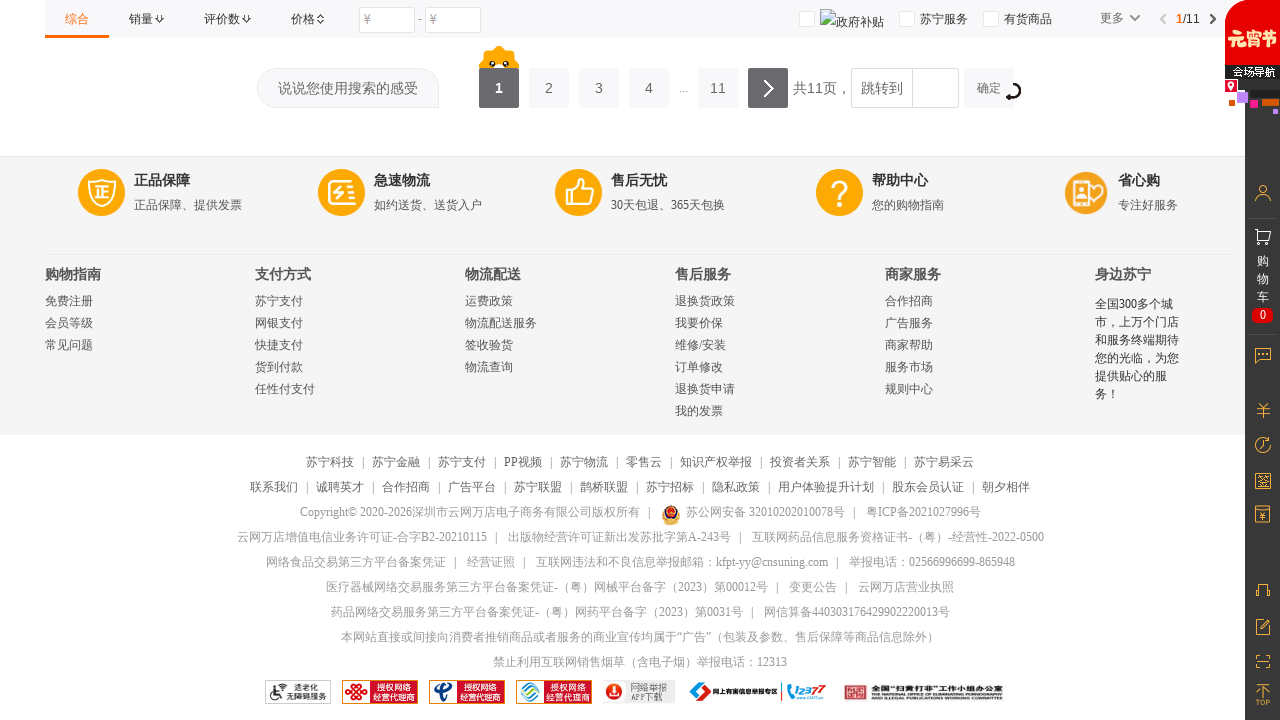

Checked item count: 30 items loaded
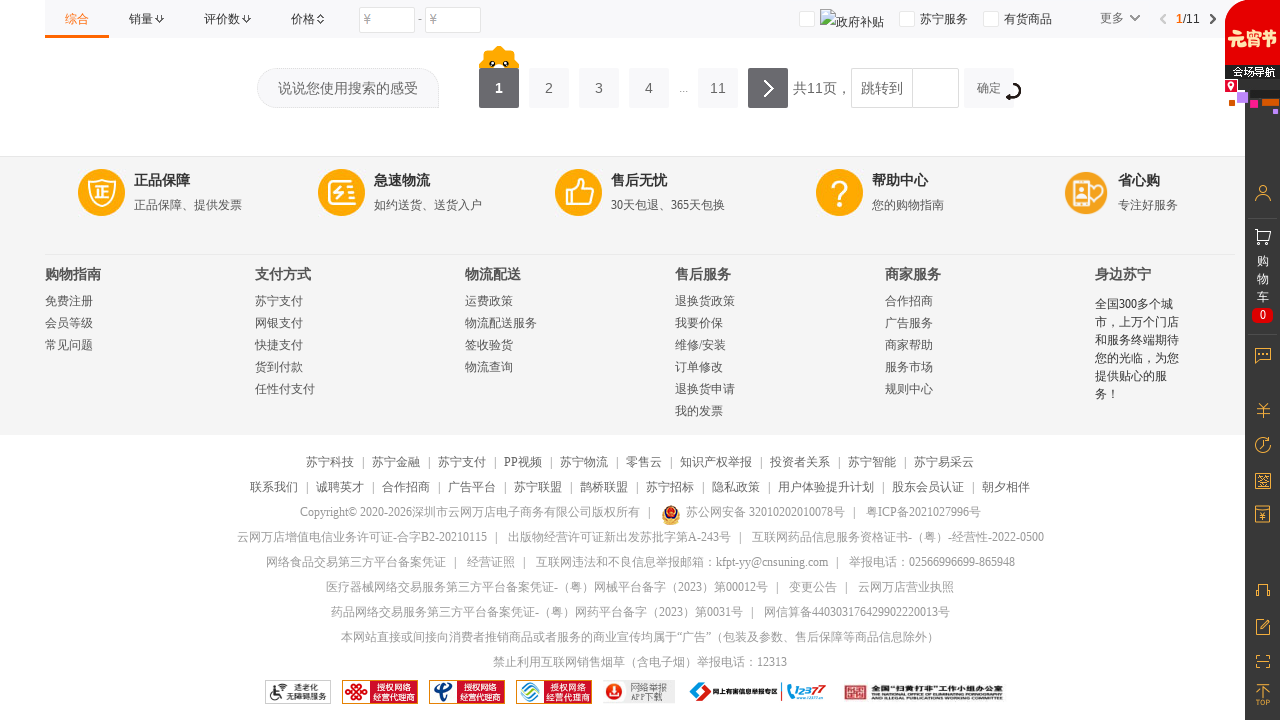

Scrolled to bottom of page to load more items
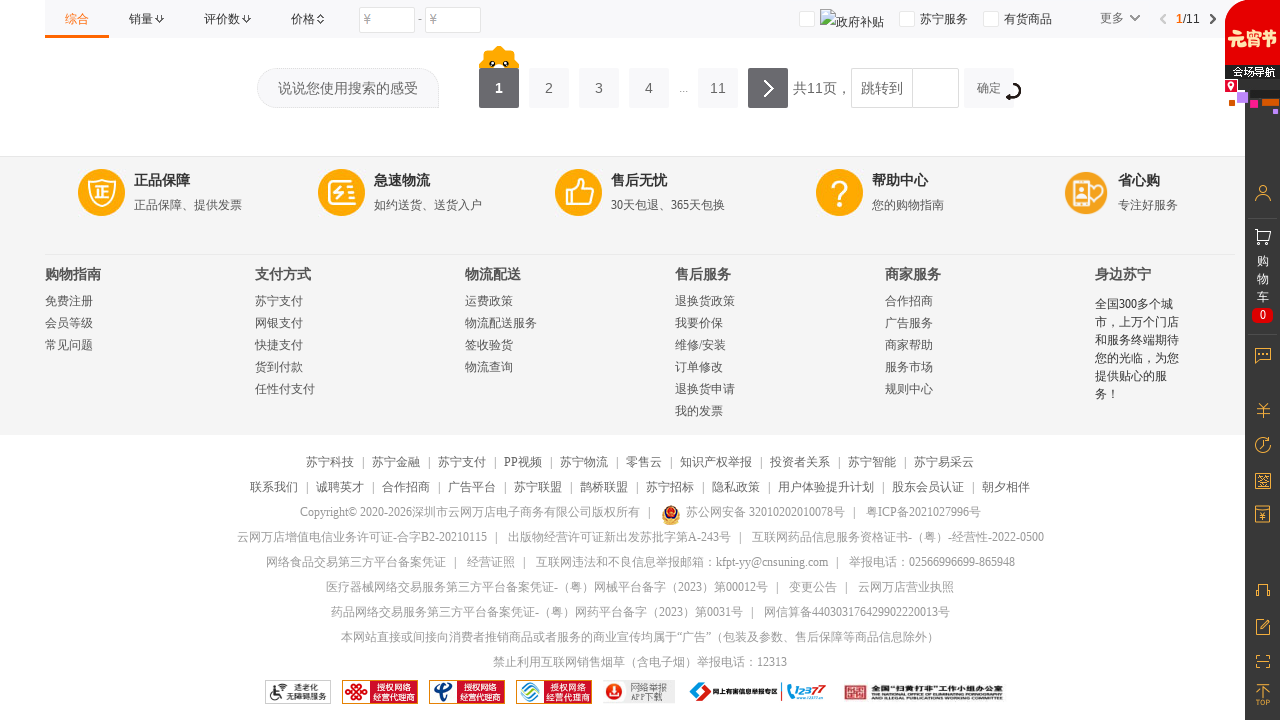

Waited 2 seconds for items to load
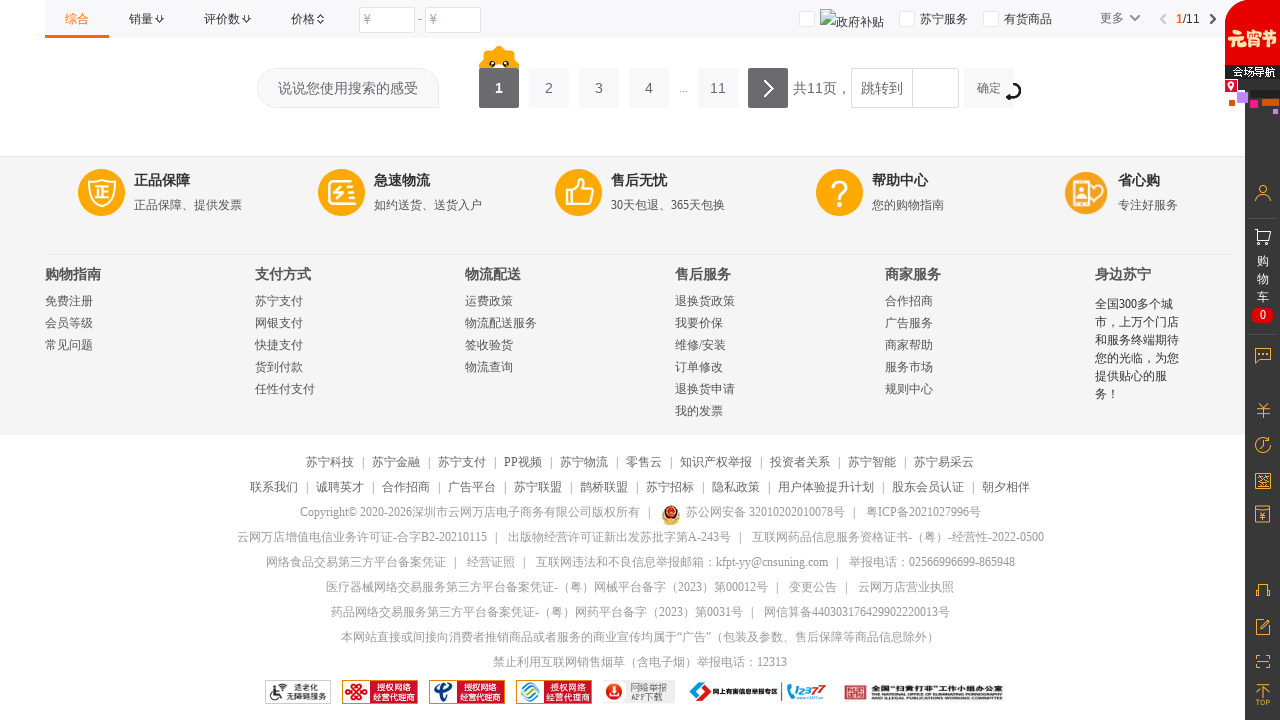

Checked item count: 30 items loaded
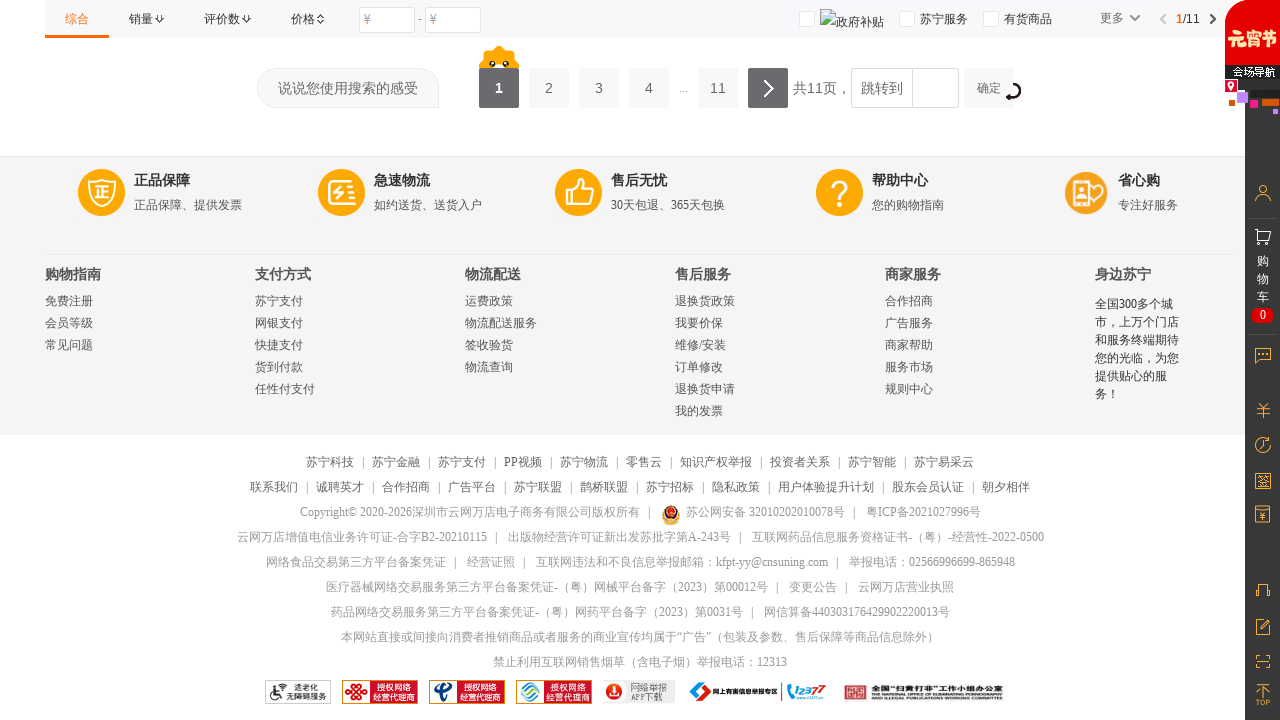

Scrolled to bottom of page to load more items
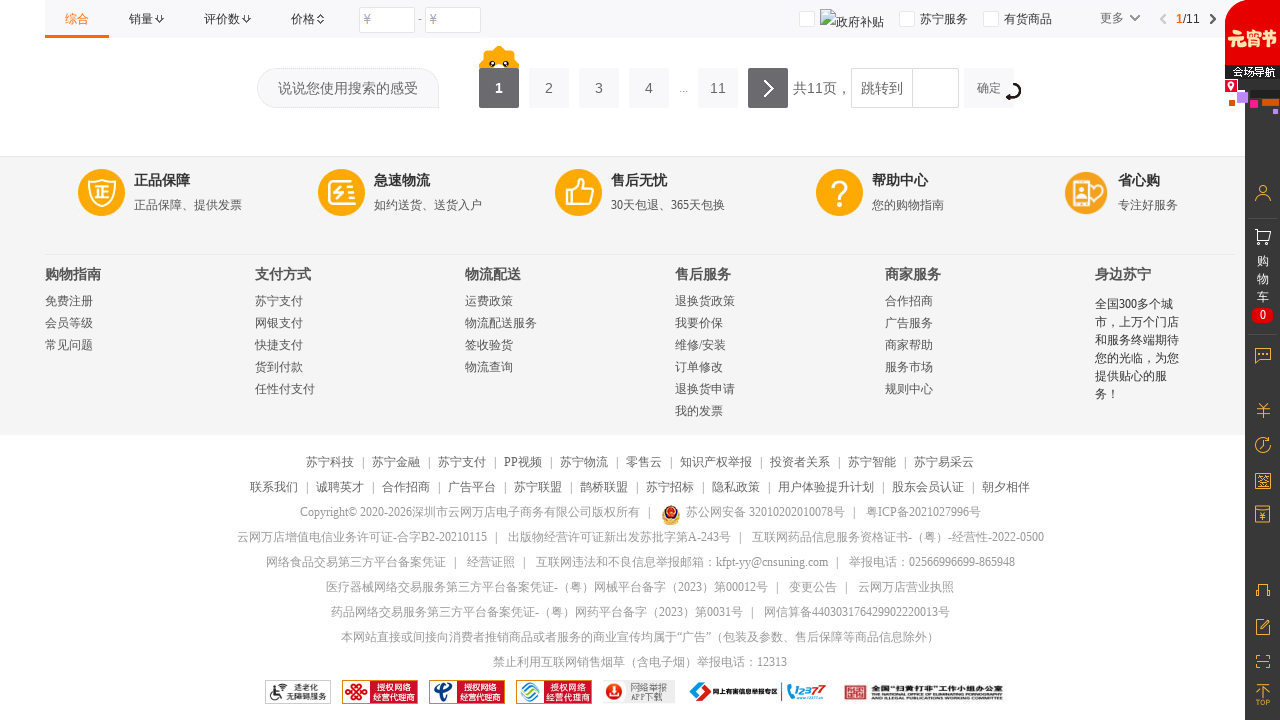

Waited 2 seconds for items to load
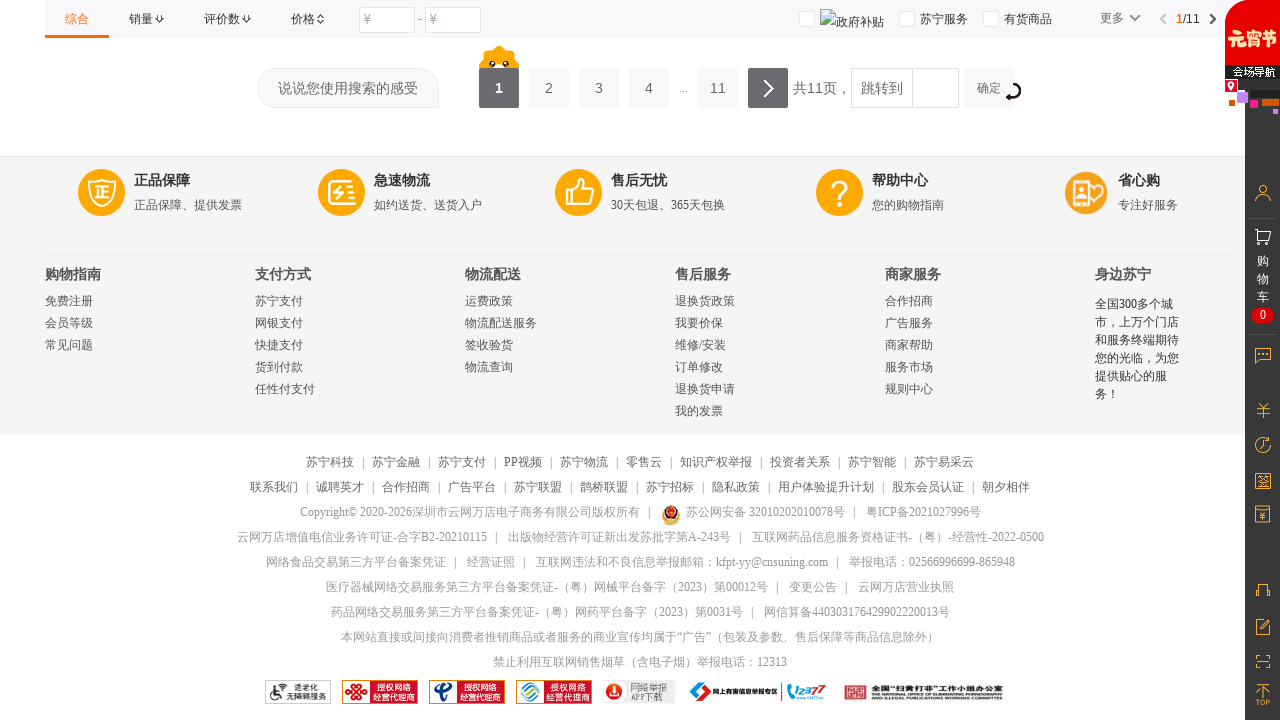

Checked item count: 30 items loaded
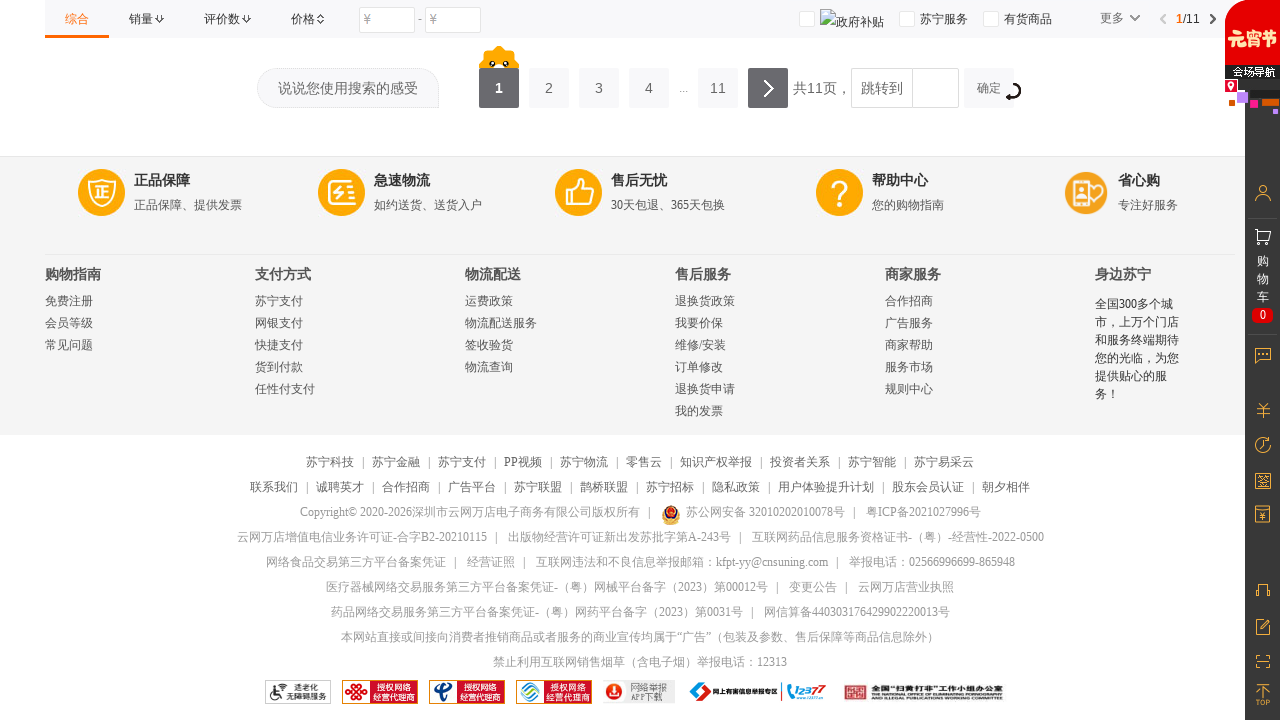

Scrolled to bottom of page to load more items
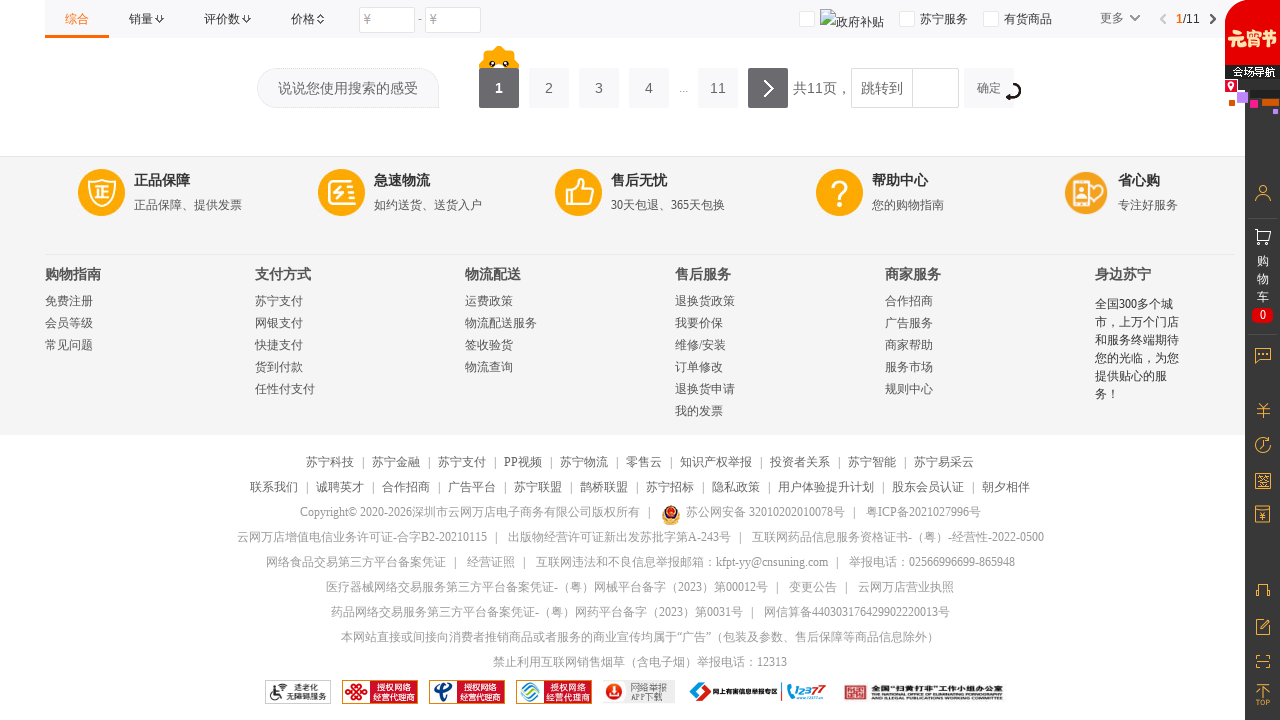

Waited 2 seconds for items to load
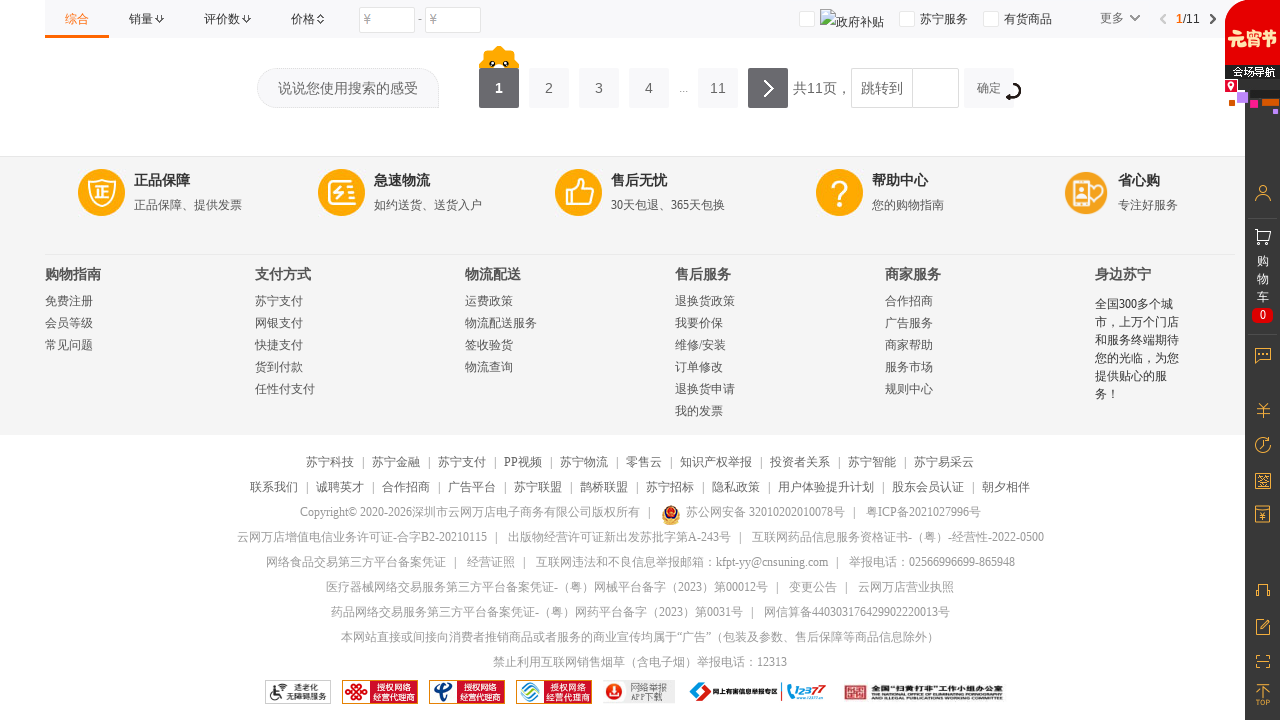

Checked item count: 30 items loaded
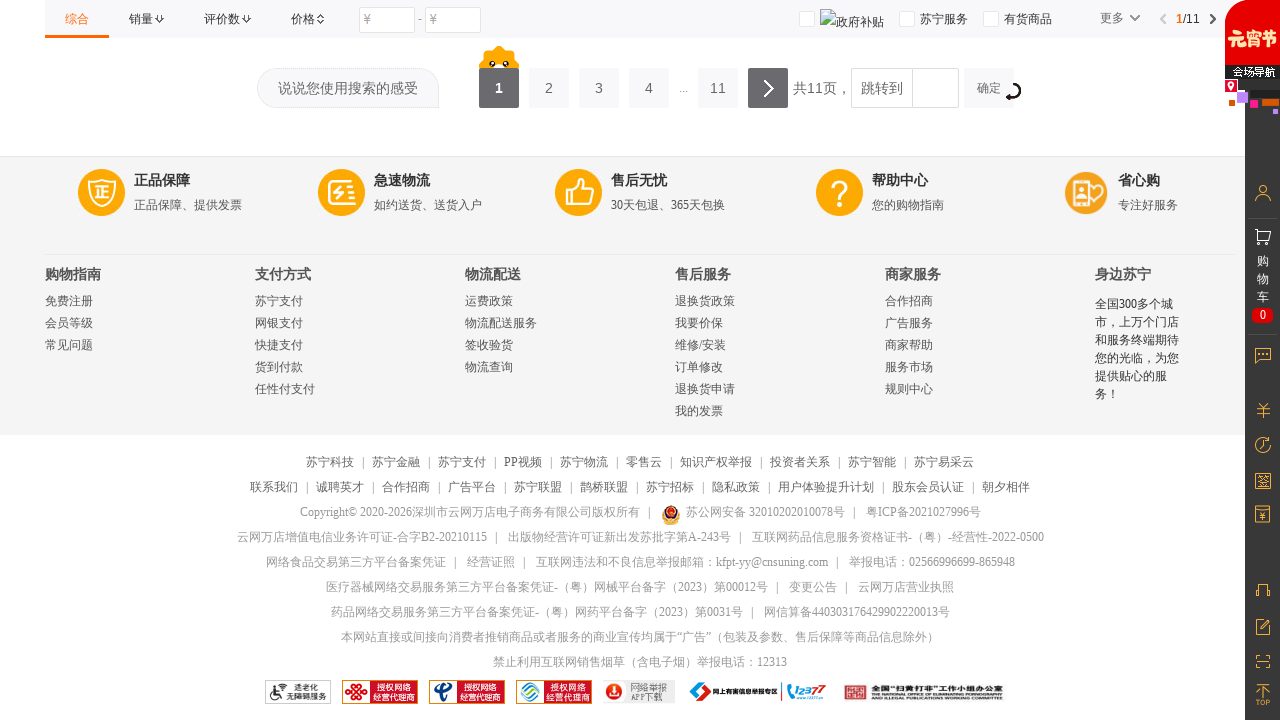

Scrolled to bottom of page to load more items
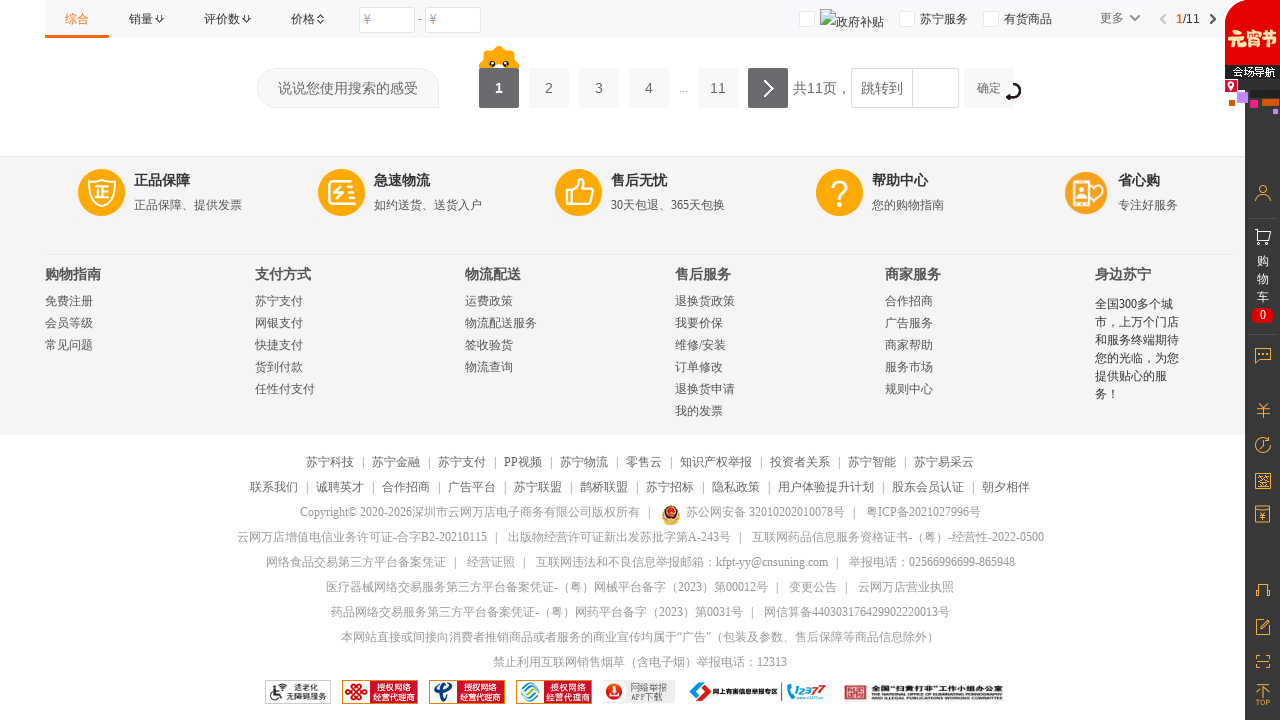

Waited 2 seconds for items to load
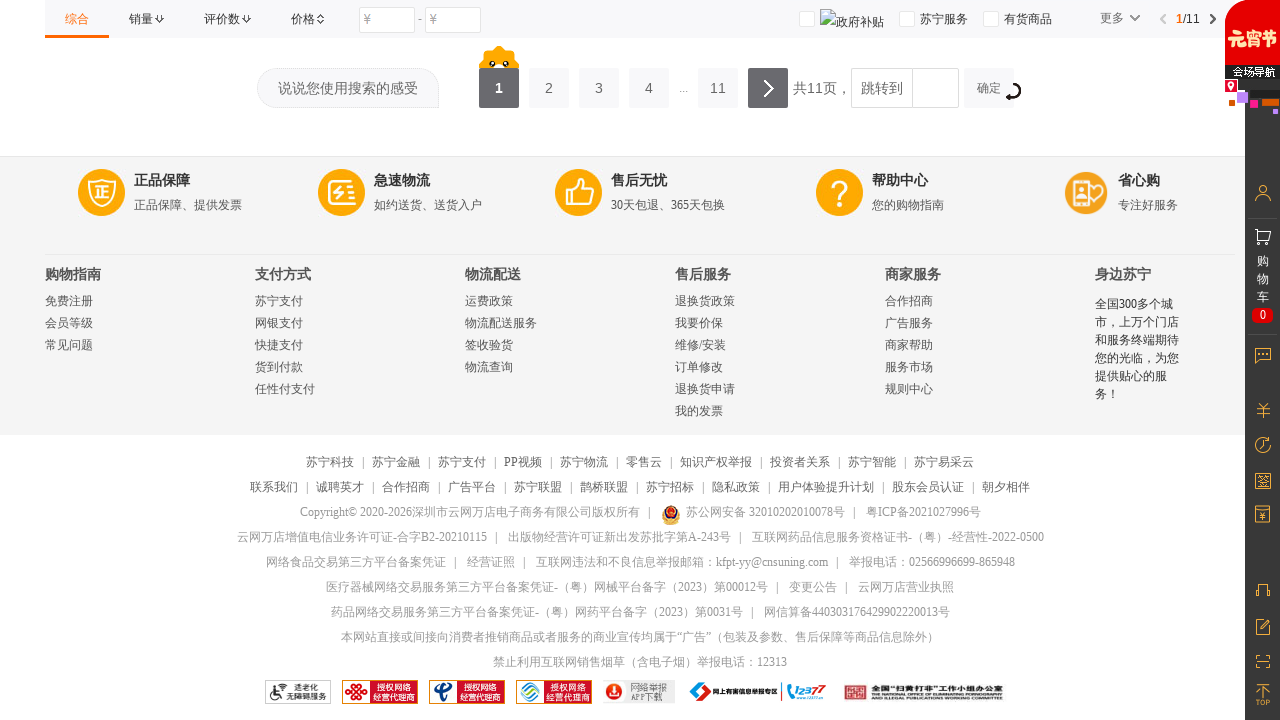

Checked item count: 30 items loaded
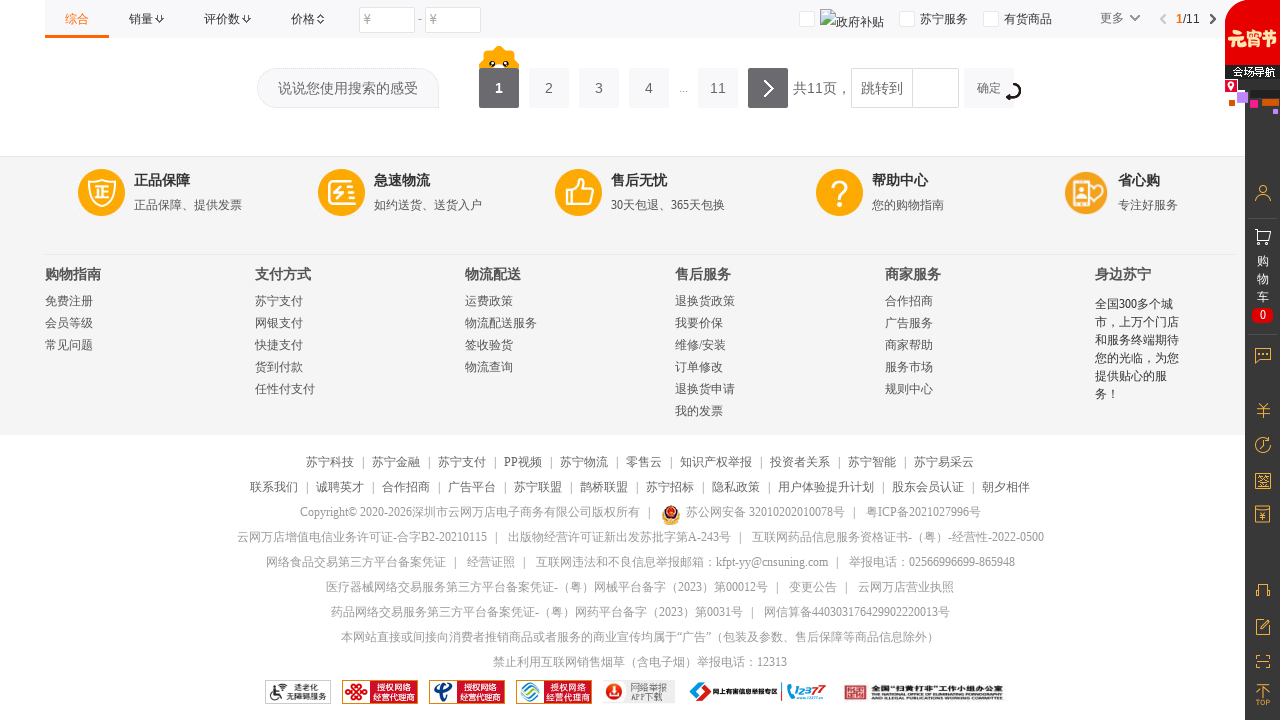

Confirmed .item-wrap elements are visible
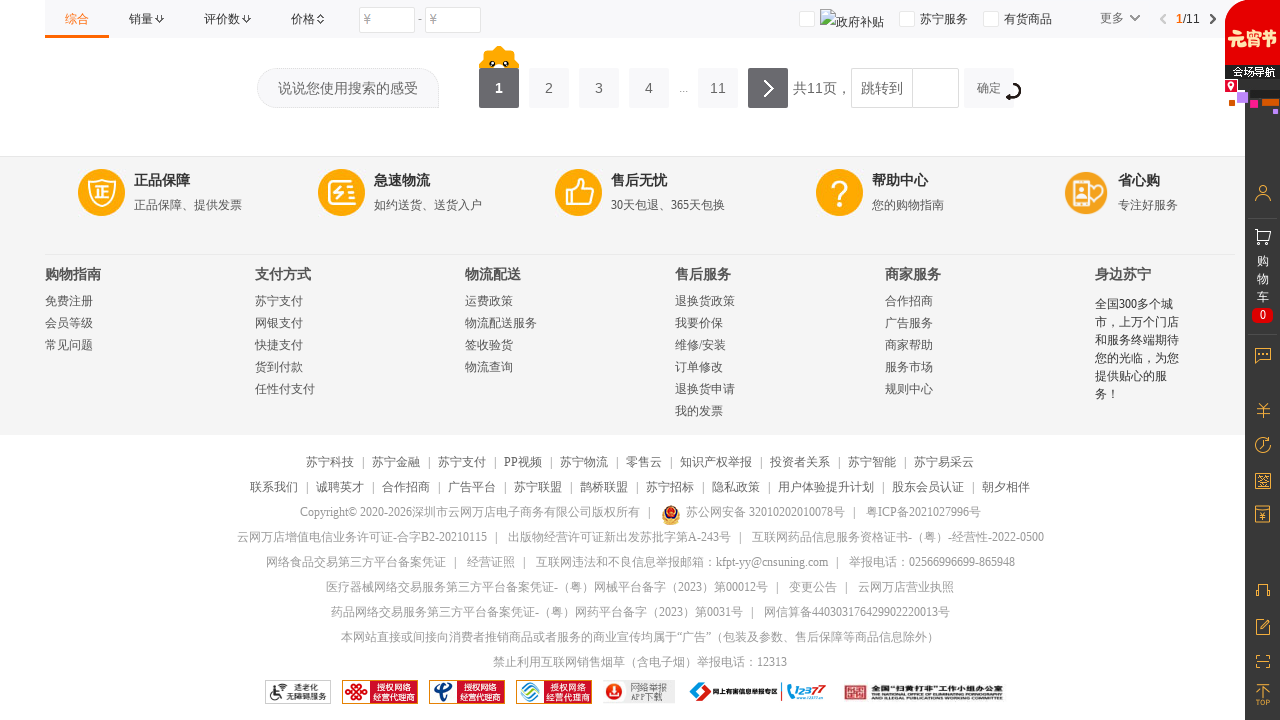

Clicked next page button to navigate to next page at (768, 88) on #nextPage
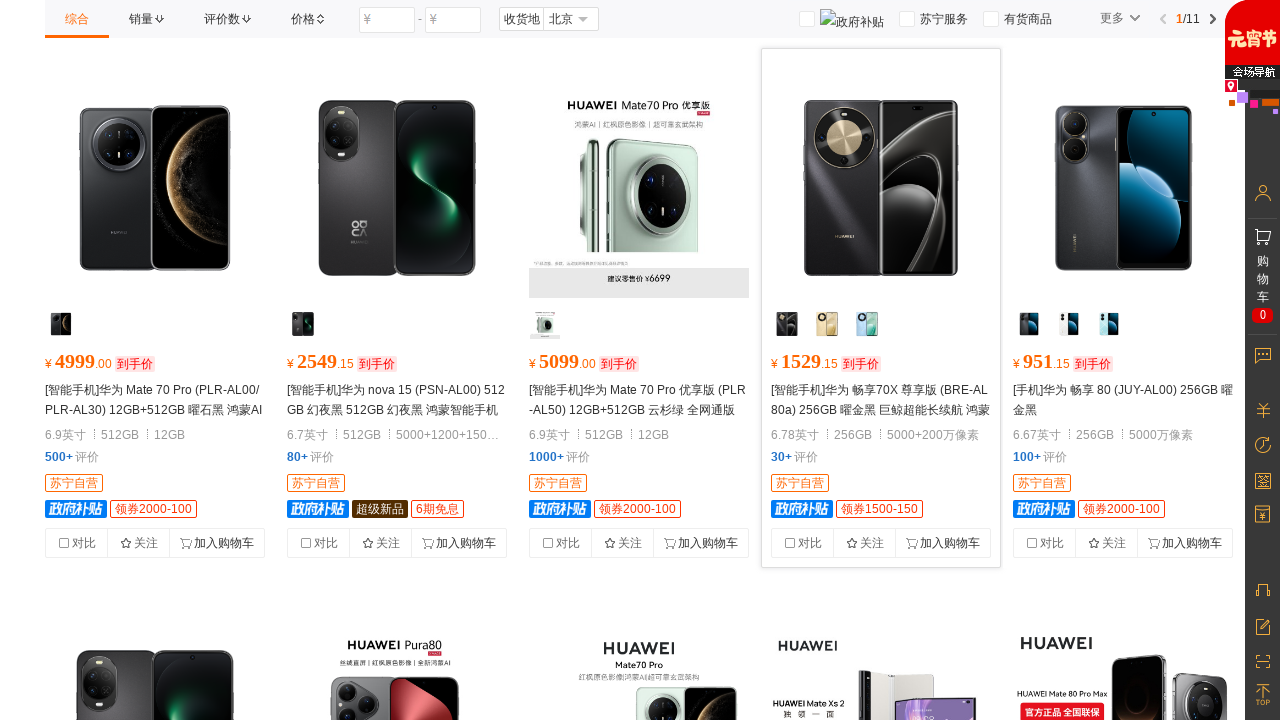

Waited 2 seconds for next page to load
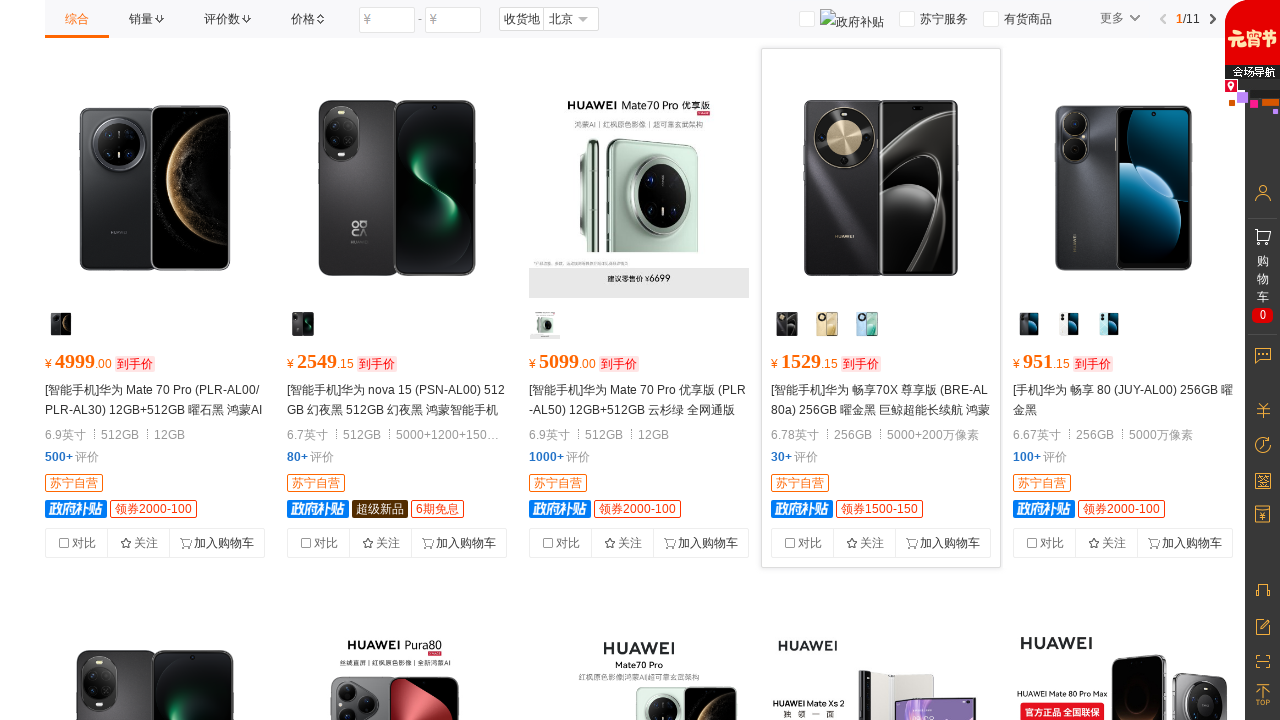

Completed page navigation cycle 3 of 3
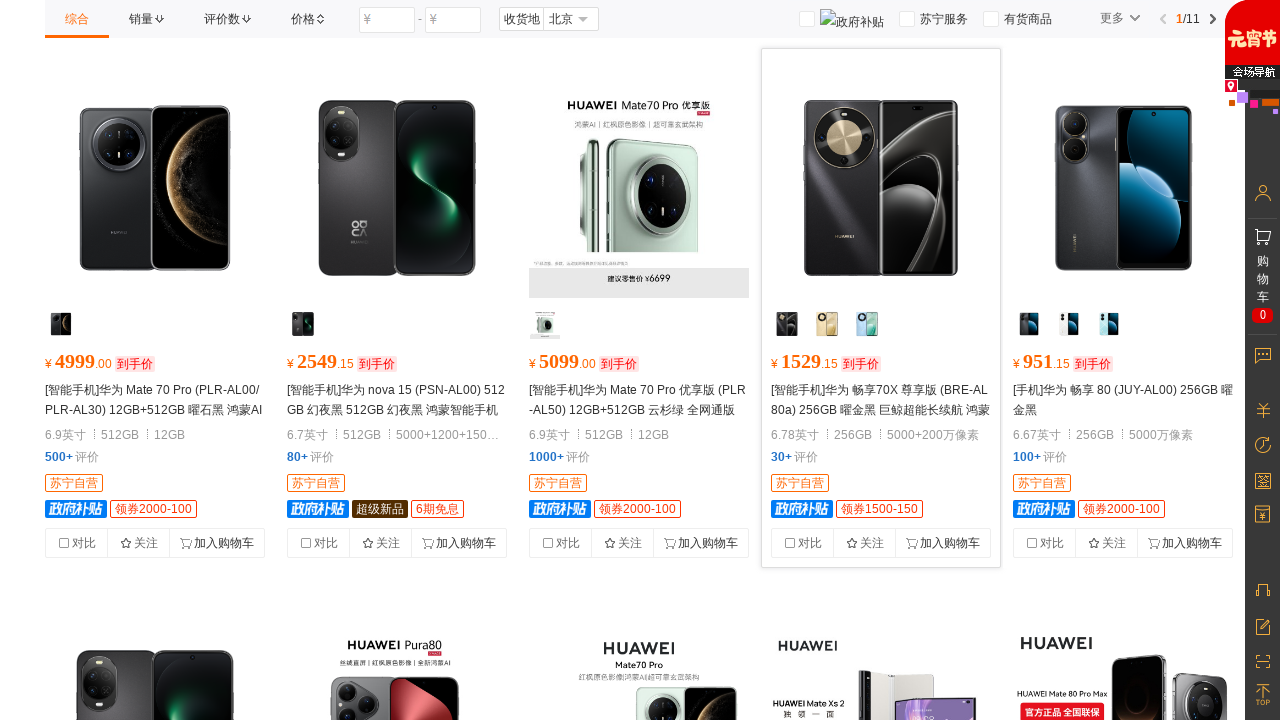

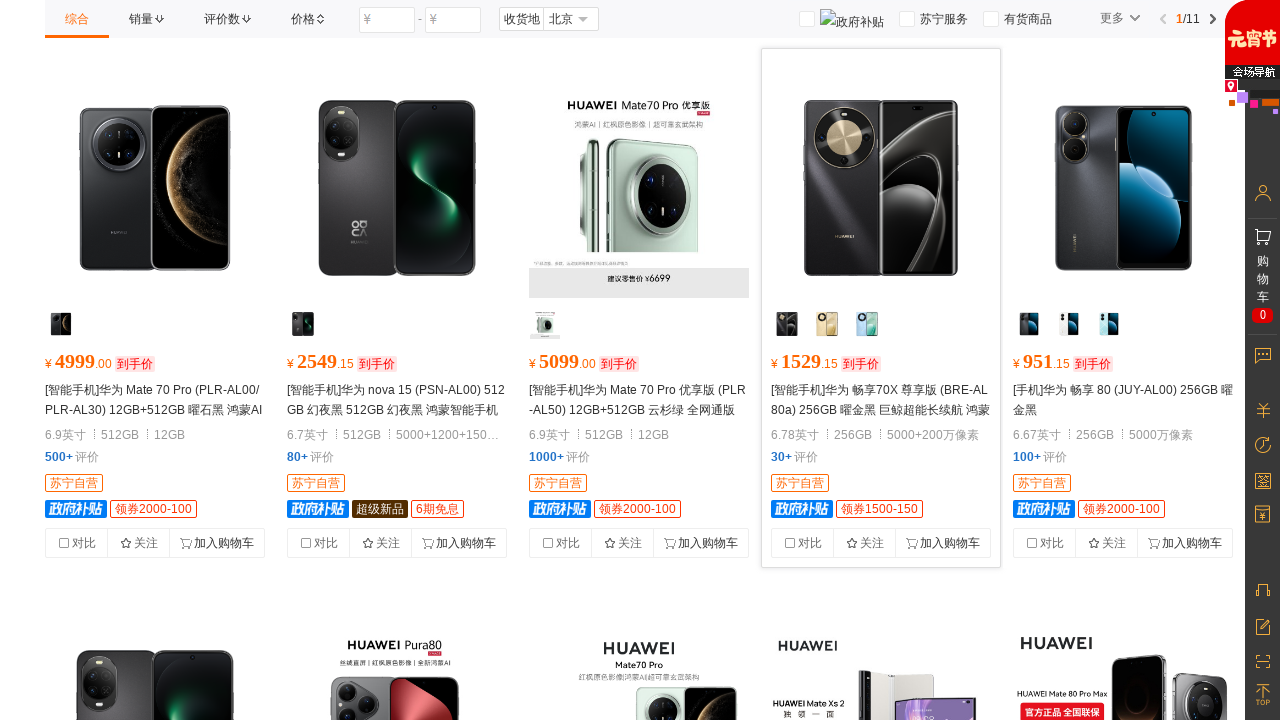